Tests filling a large form by entering the same text into all input fields and then clicking the submit button.

Starting URL: http://suninjuly.github.io/huge_form.html

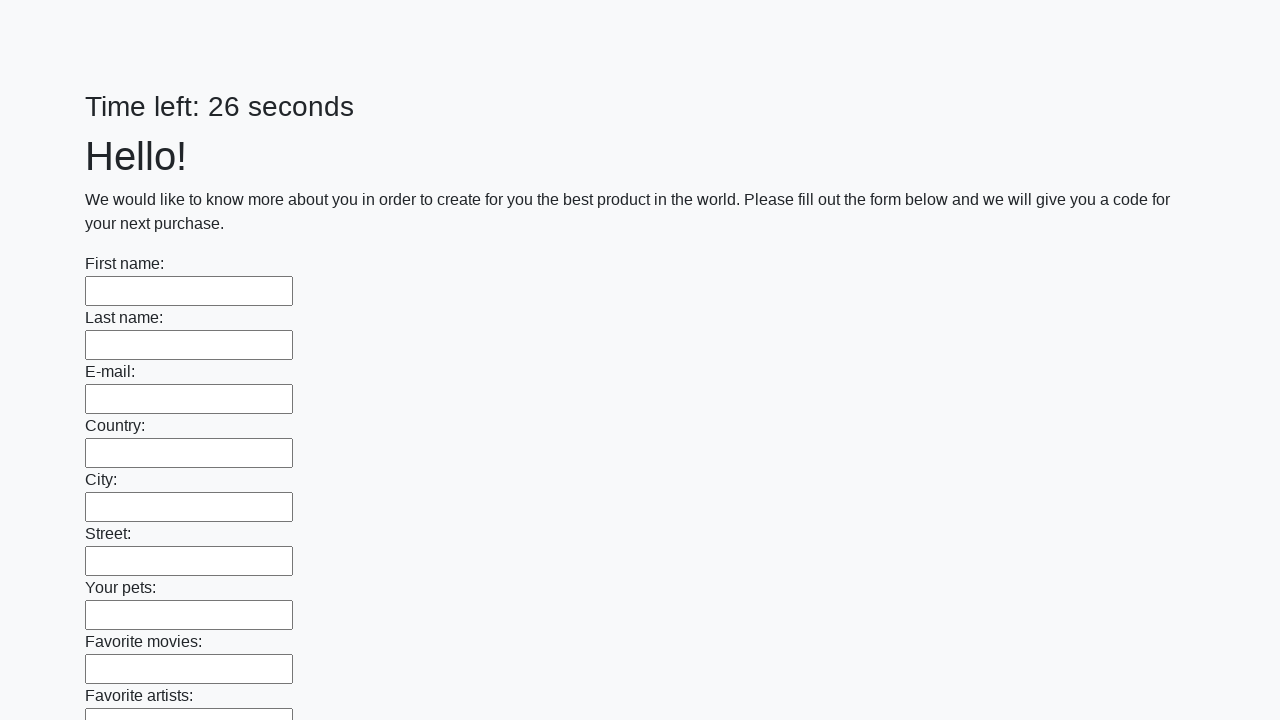

Filled an input field with 'Мой ответ' on input >> nth=0
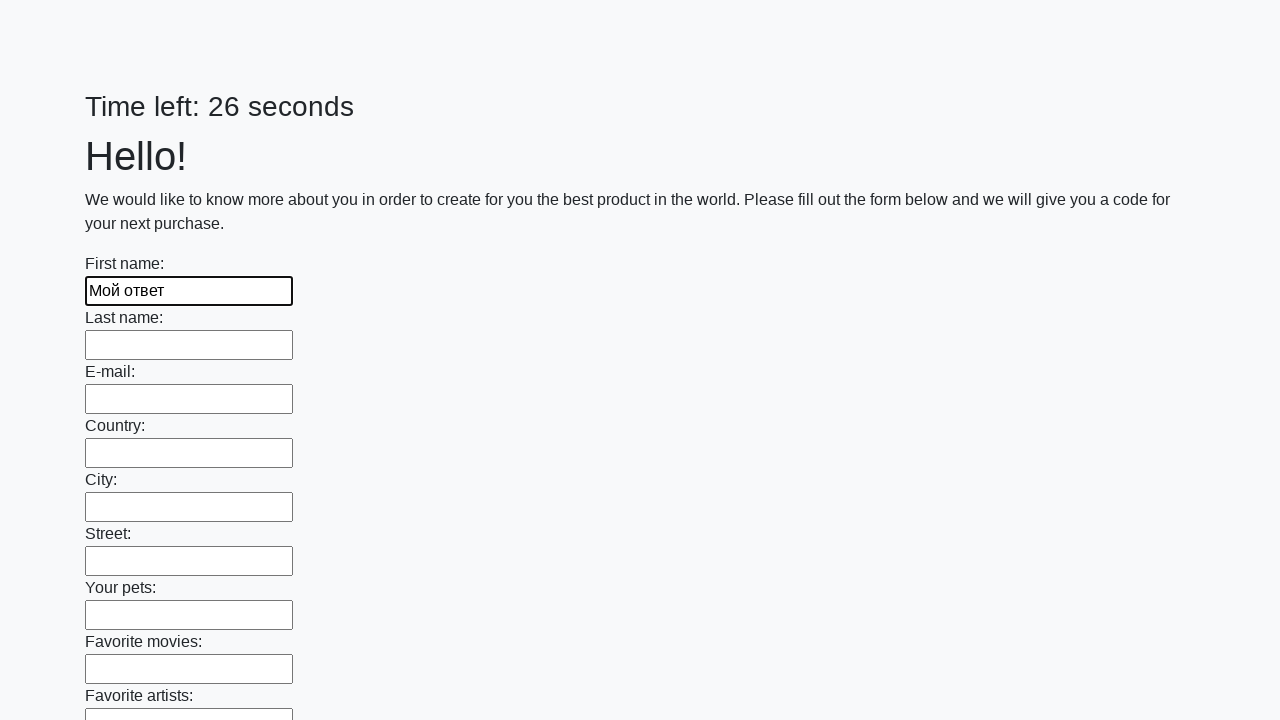

Filled an input field with 'Мой ответ' on input >> nth=1
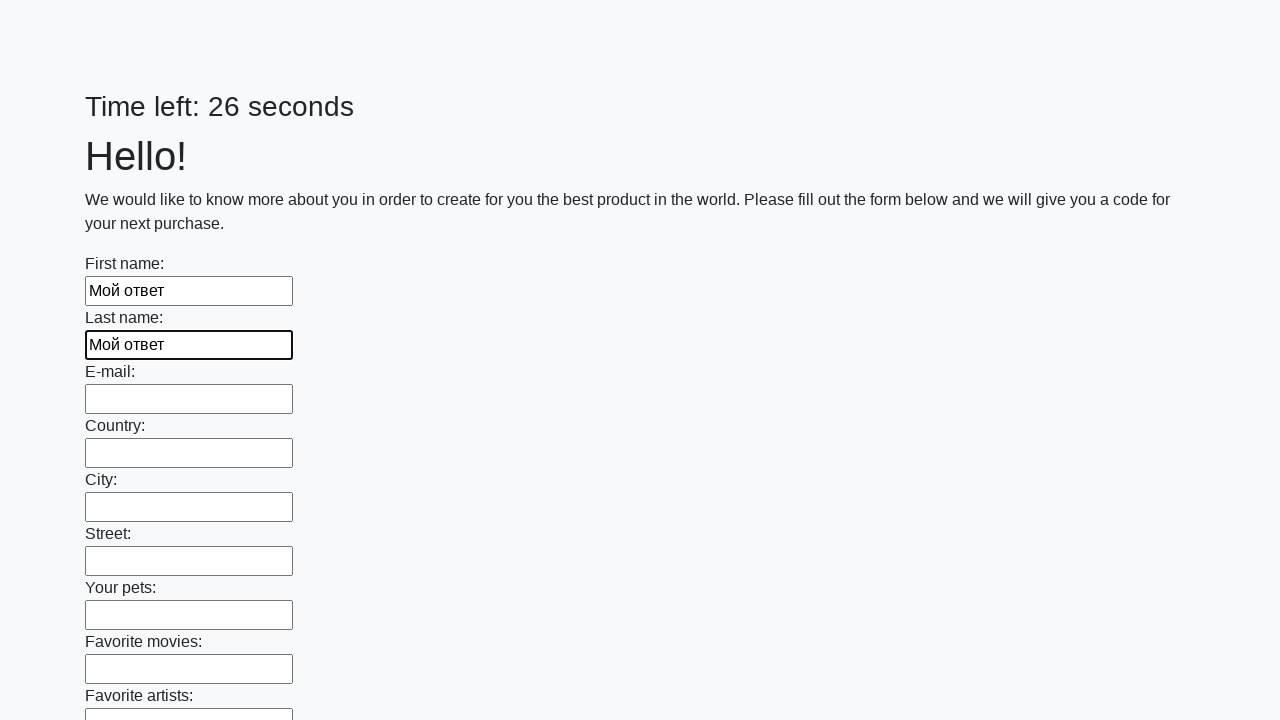

Filled an input field with 'Мой ответ' on input >> nth=2
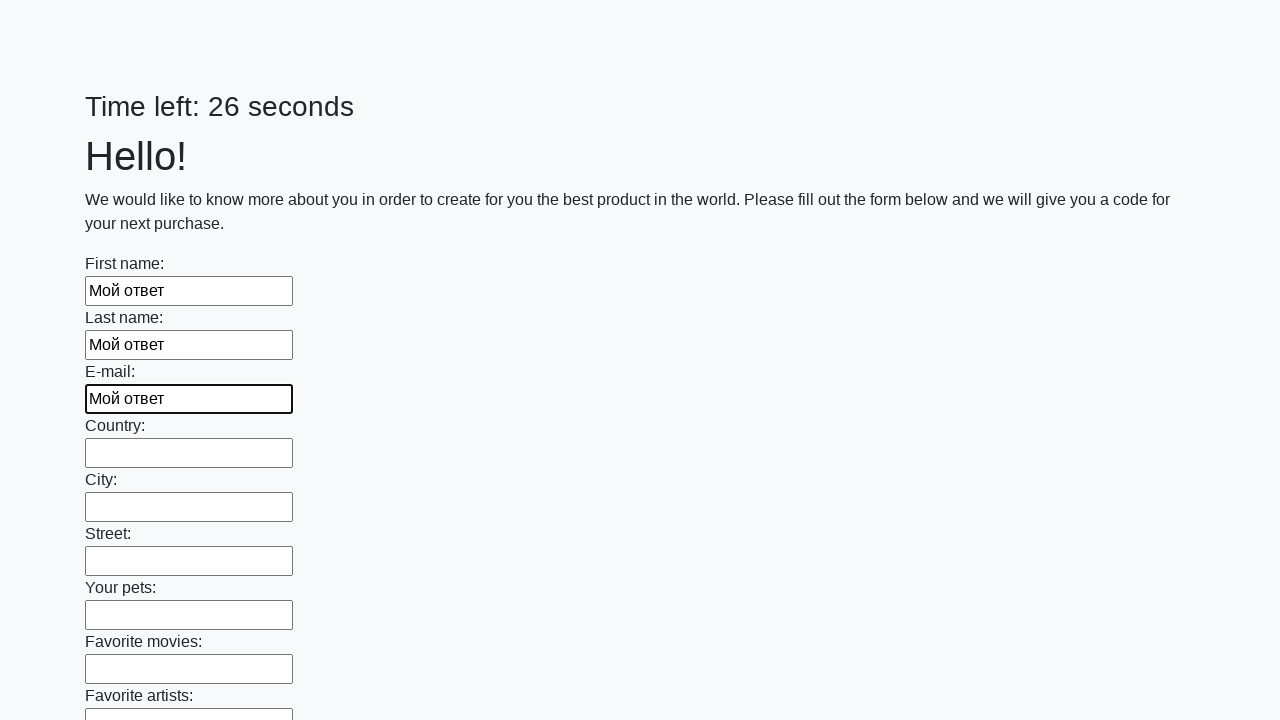

Filled an input field with 'Мой ответ' on input >> nth=3
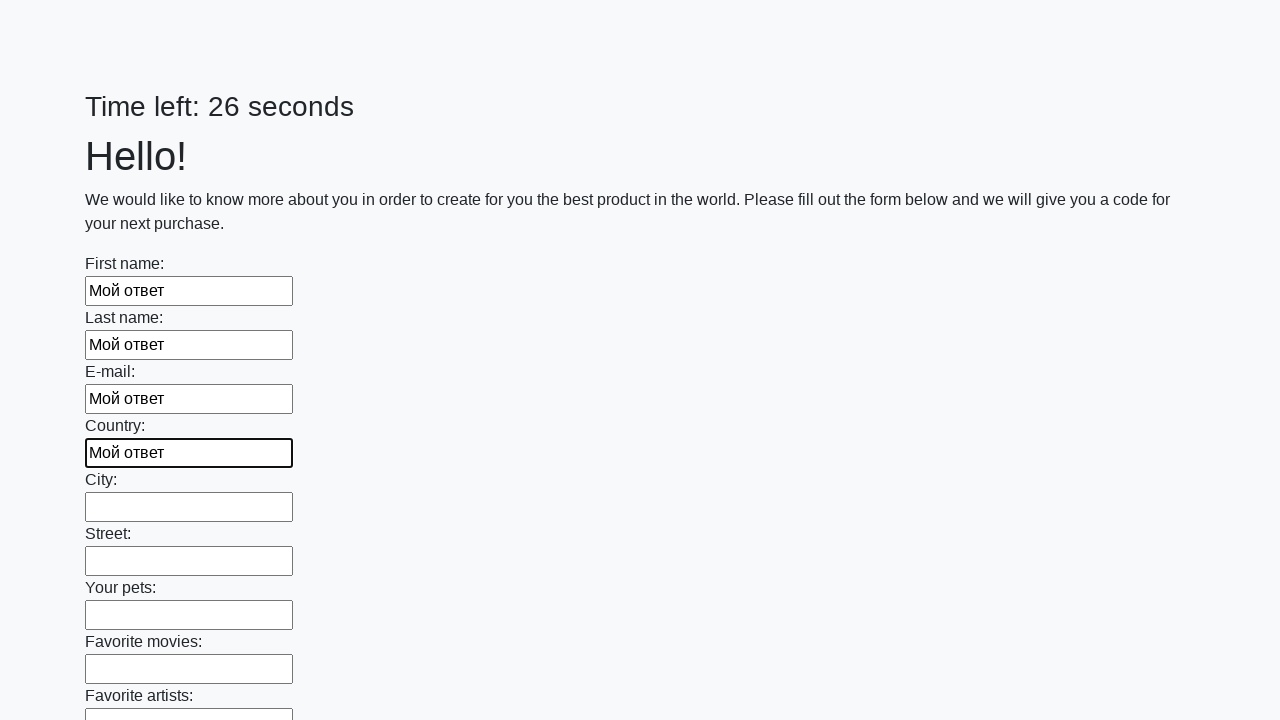

Filled an input field with 'Мой ответ' on input >> nth=4
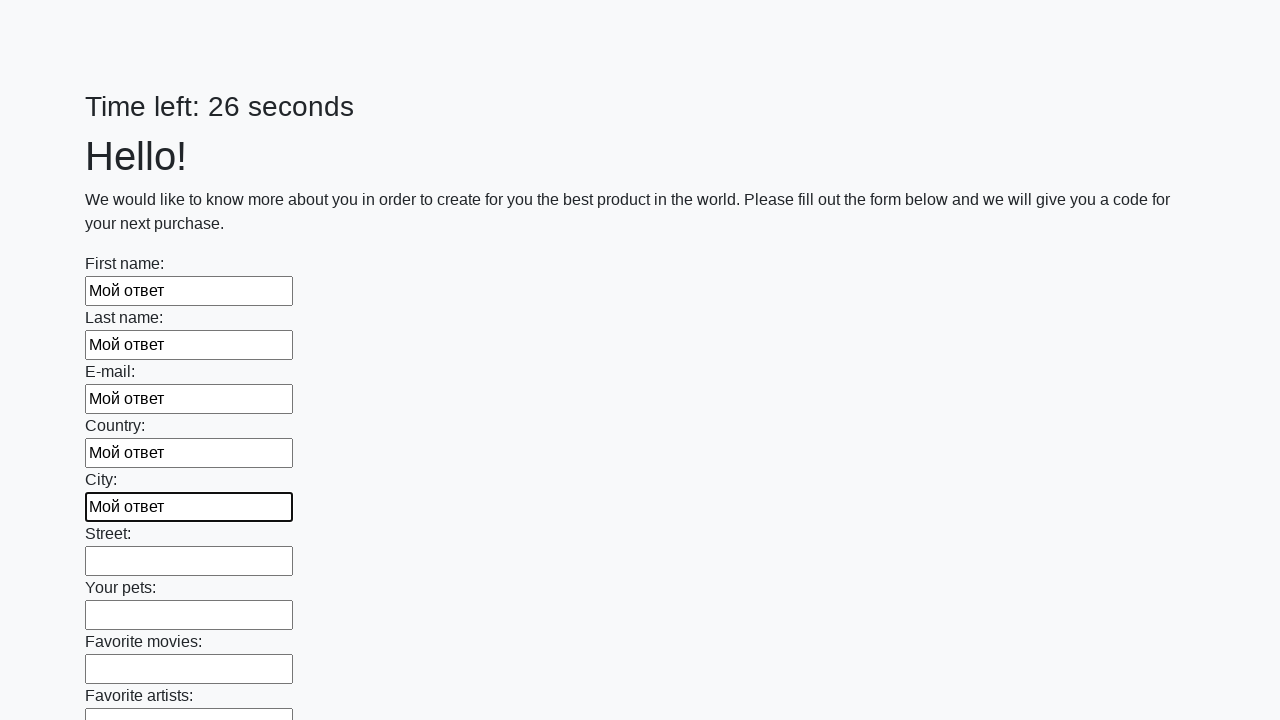

Filled an input field with 'Мой ответ' on input >> nth=5
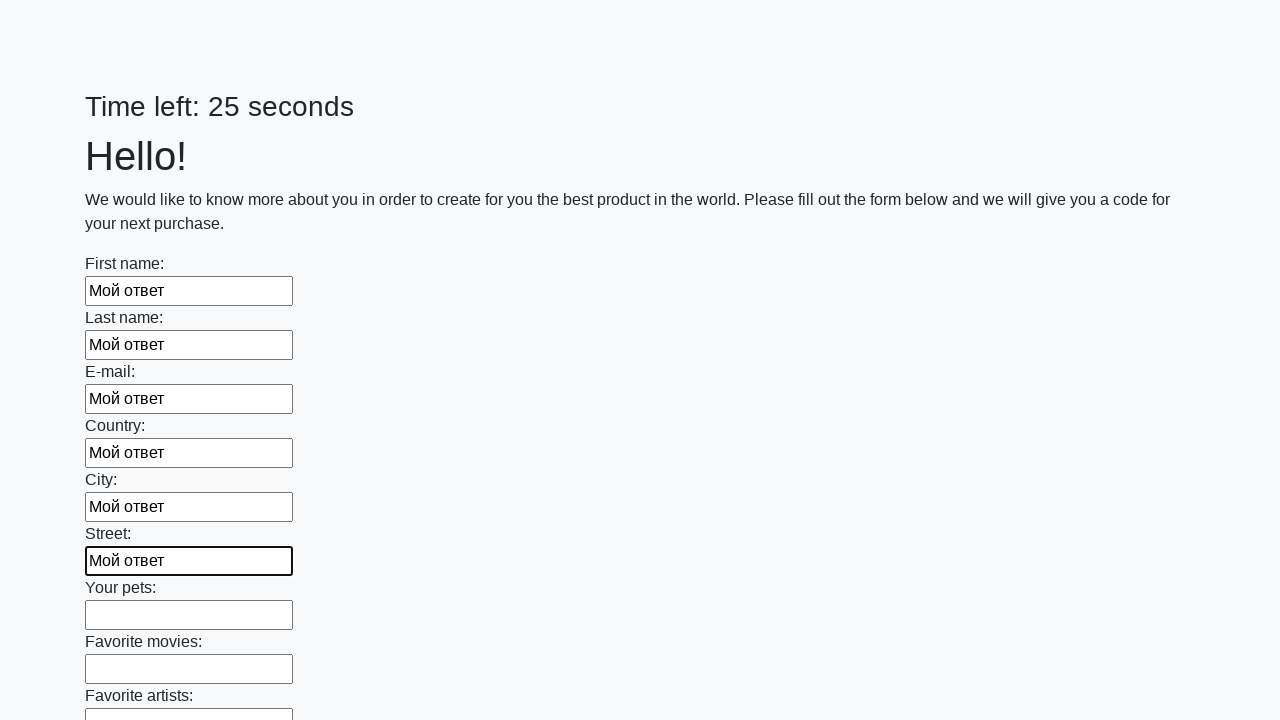

Filled an input field with 'Мой ответ' on input >> nth=6
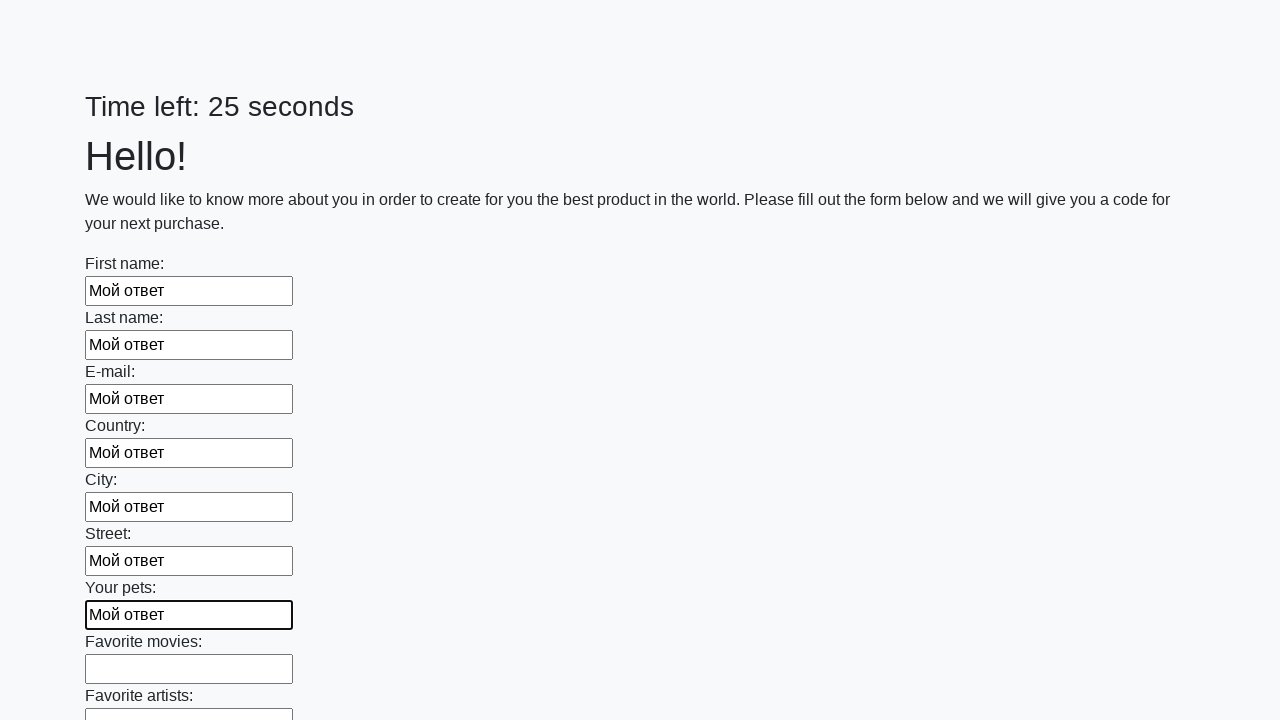

Filled an input field with 'Мой ответ' on input >> nth=7
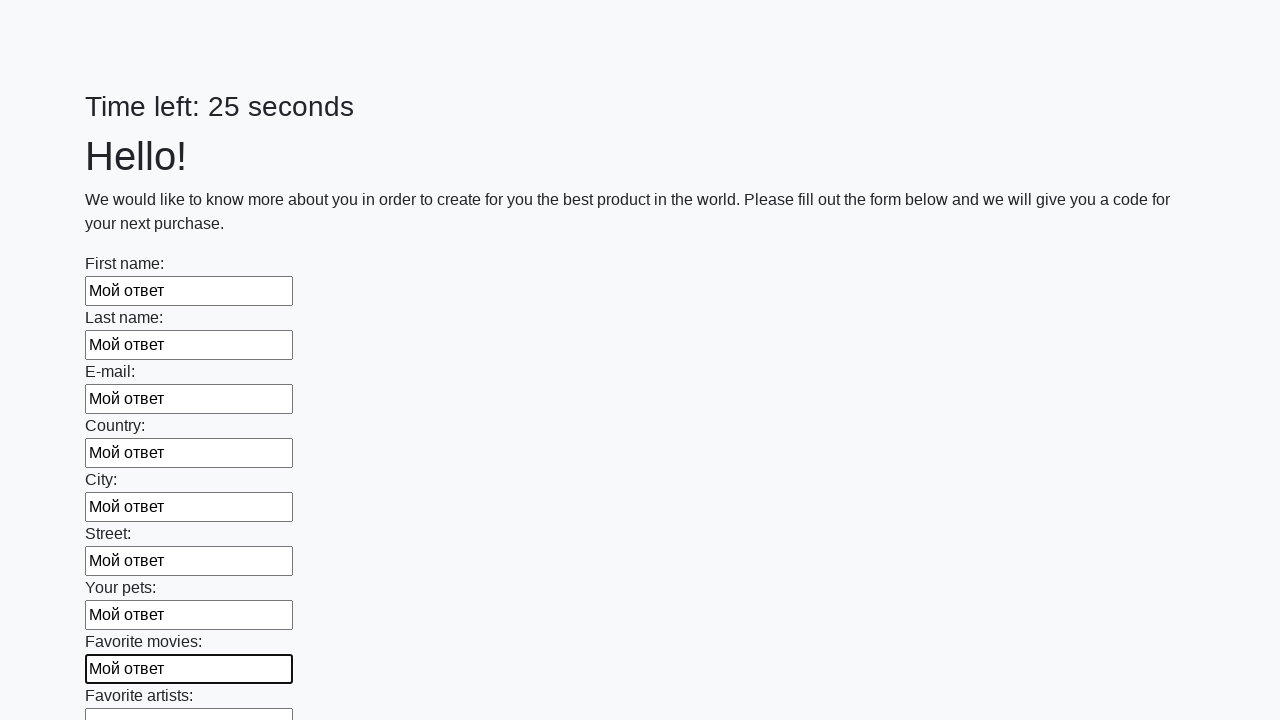

Filled an input field with 'Мой ответ' on input >> nth=8
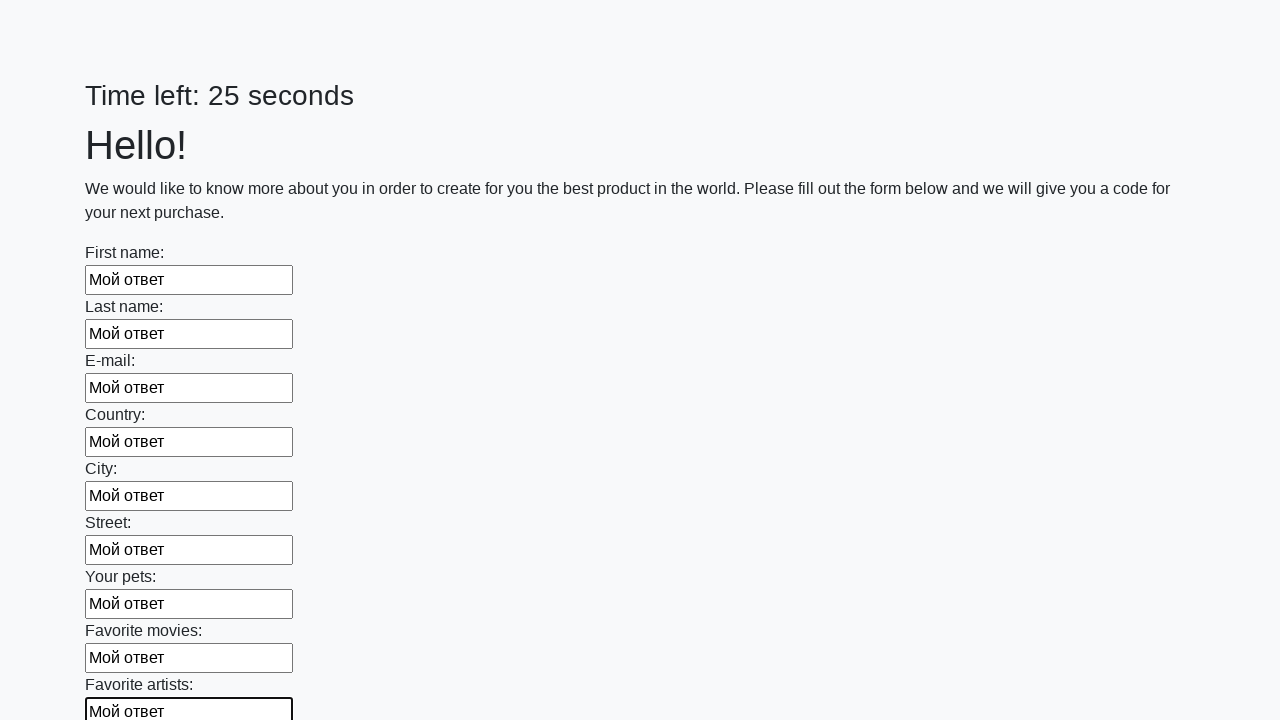

Filled an input field with 'Мой ответ' on input >> nth=9
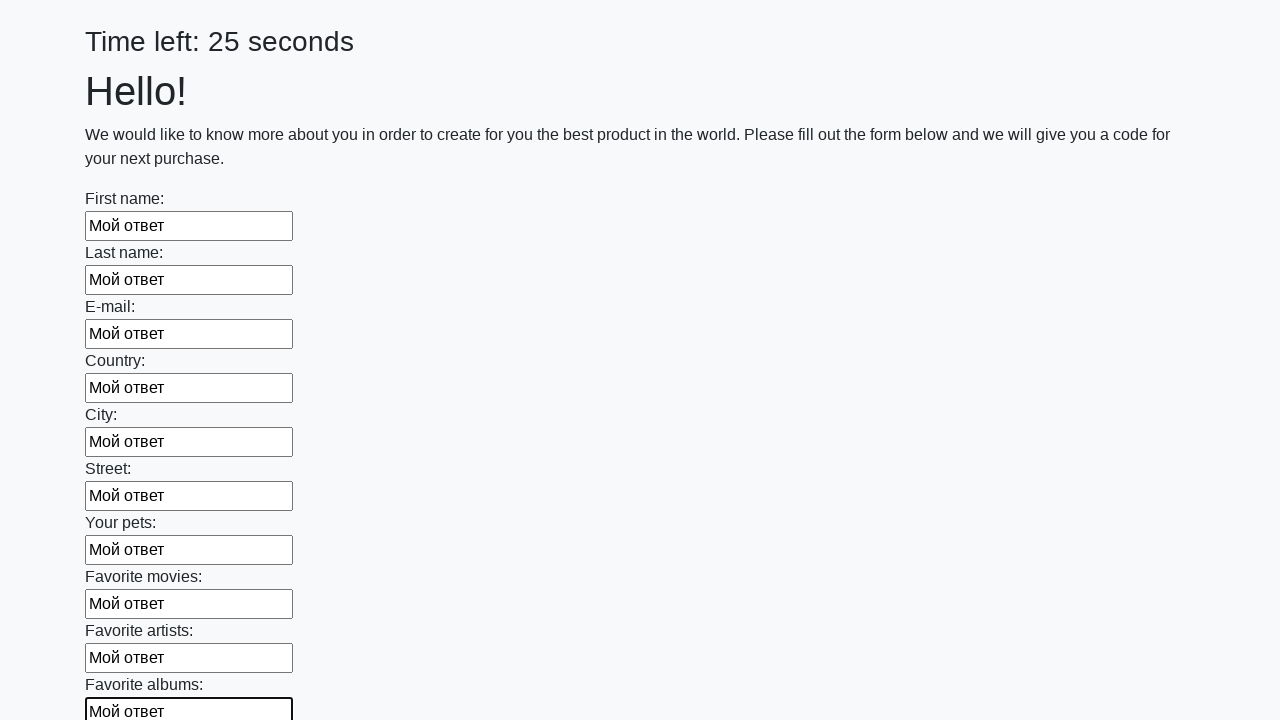

Filled an input field with 'Мой ответ' on input >> nth=10
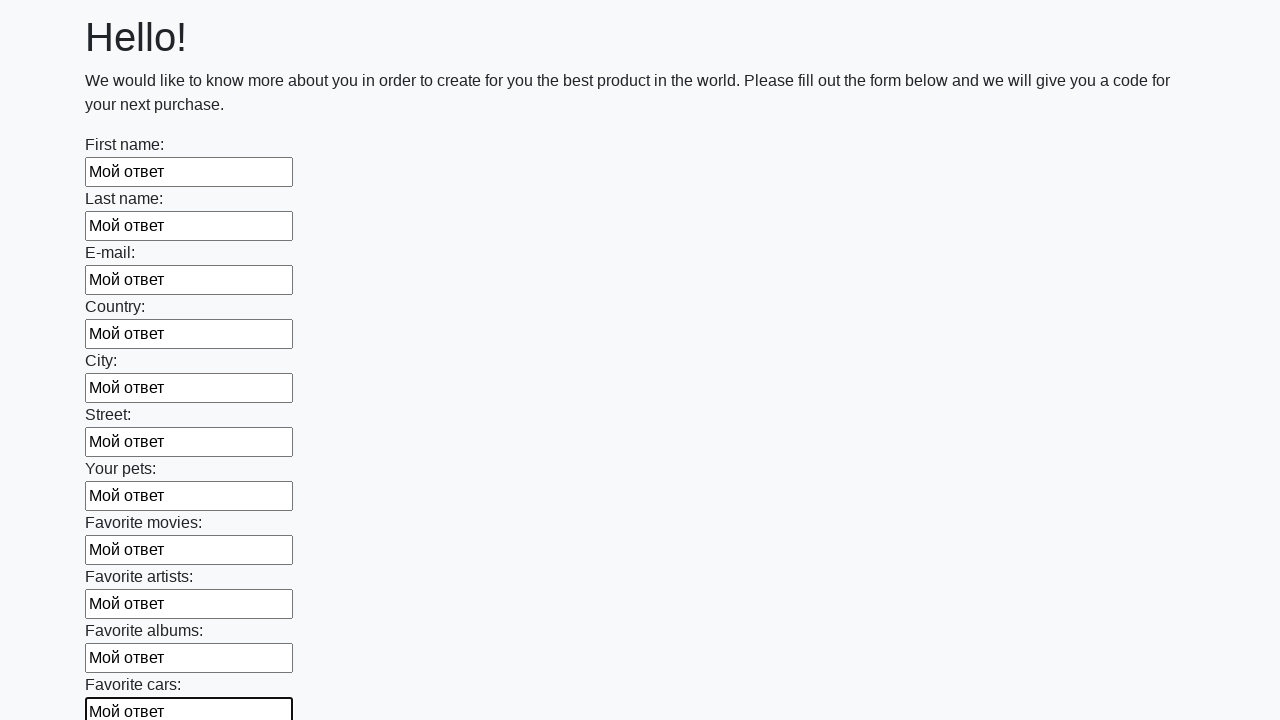

Filled an input field with 'Мой ответ' on input >> nth=11
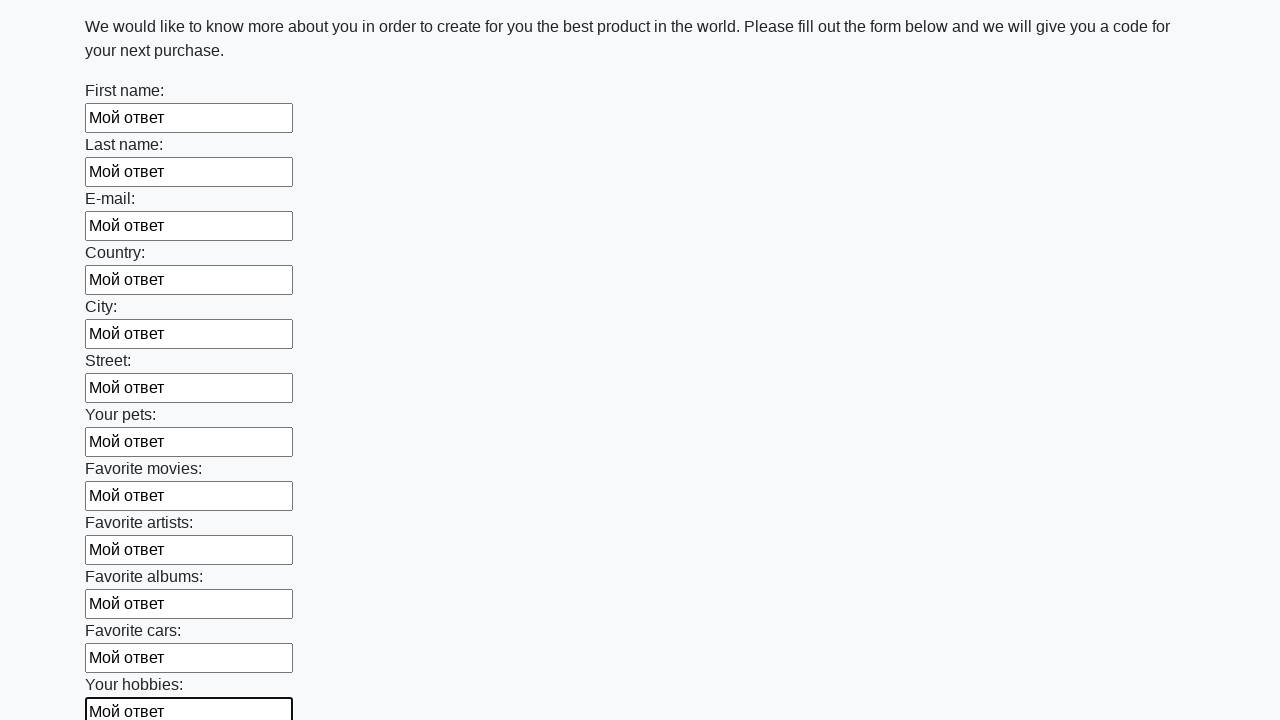

Filled an input field with 'Мой ответ' on input >> nth=12
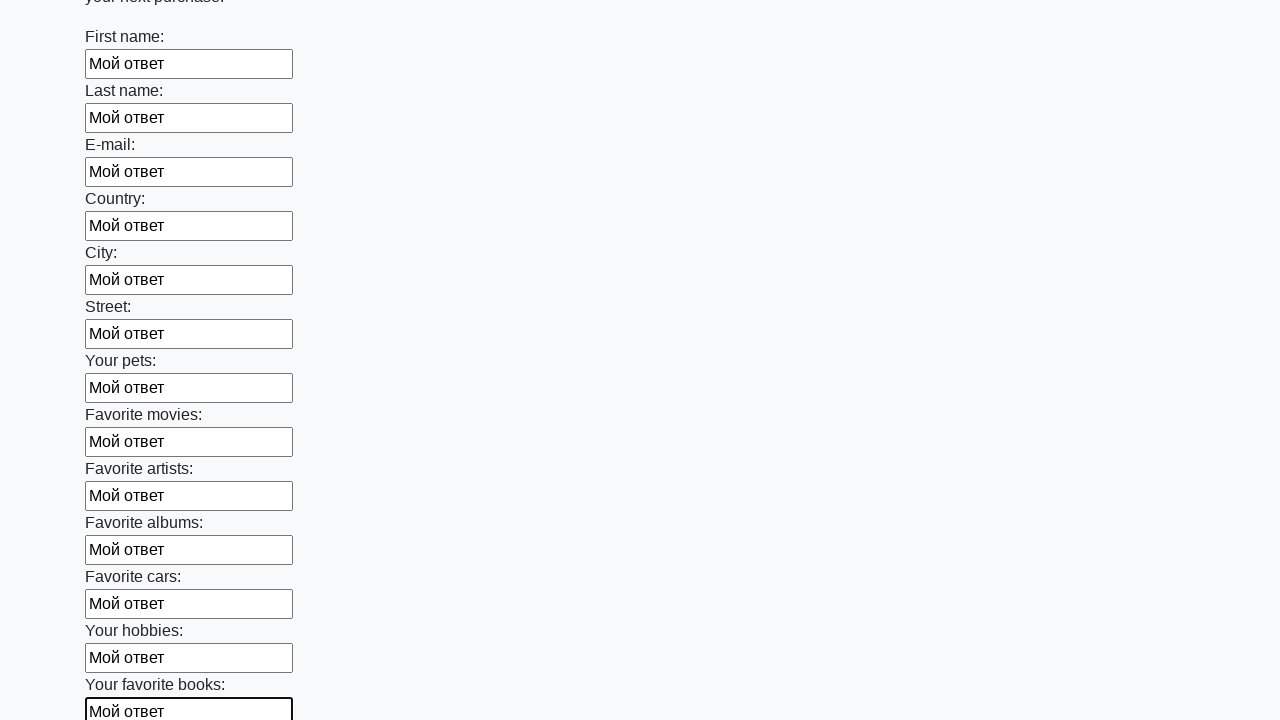

Filled an input field with 'Мой ответ' on input >> nth=13
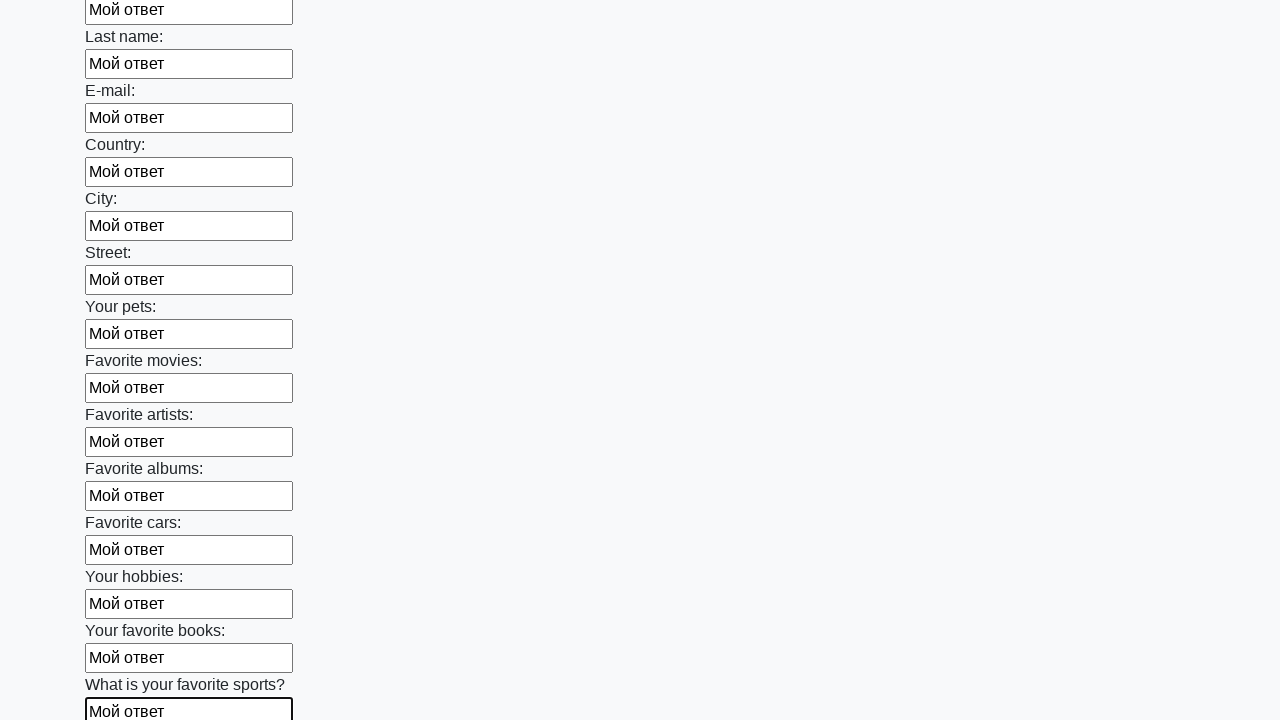

Filled an input field with 'Мой ответ' on input >> nth=14
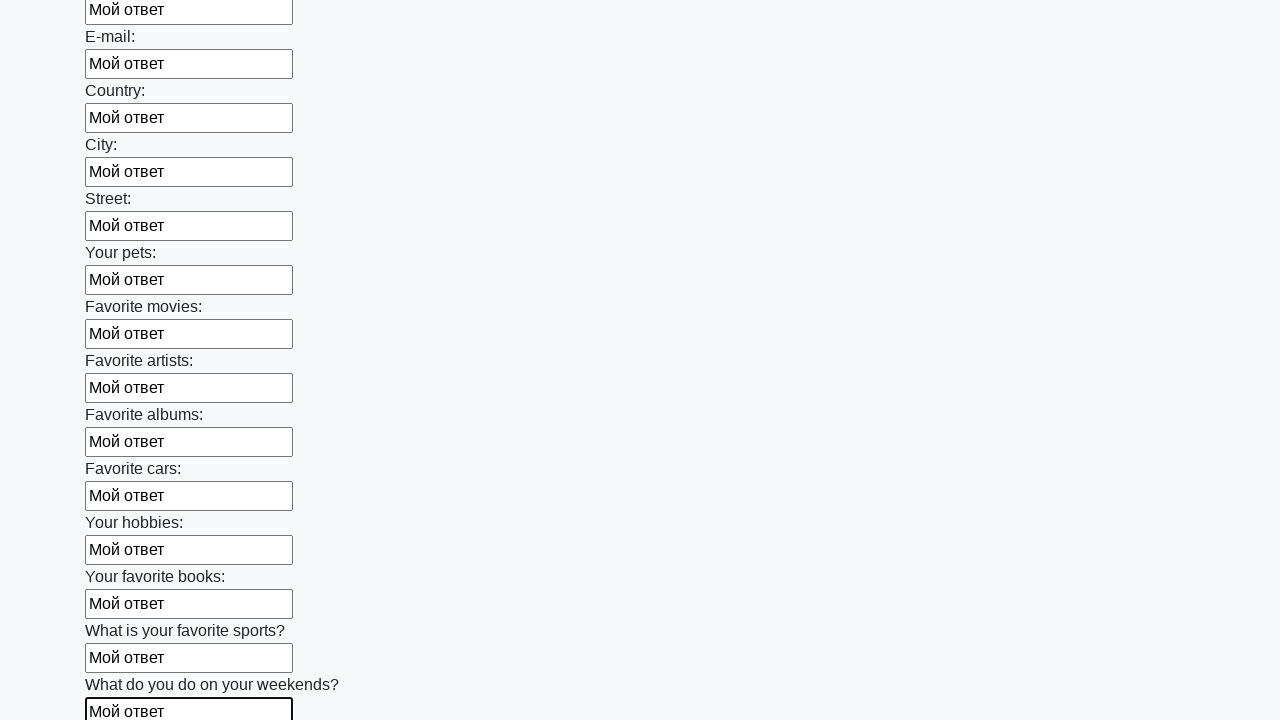

Filled an input field with 'Мой ответ' on input >> nth=15
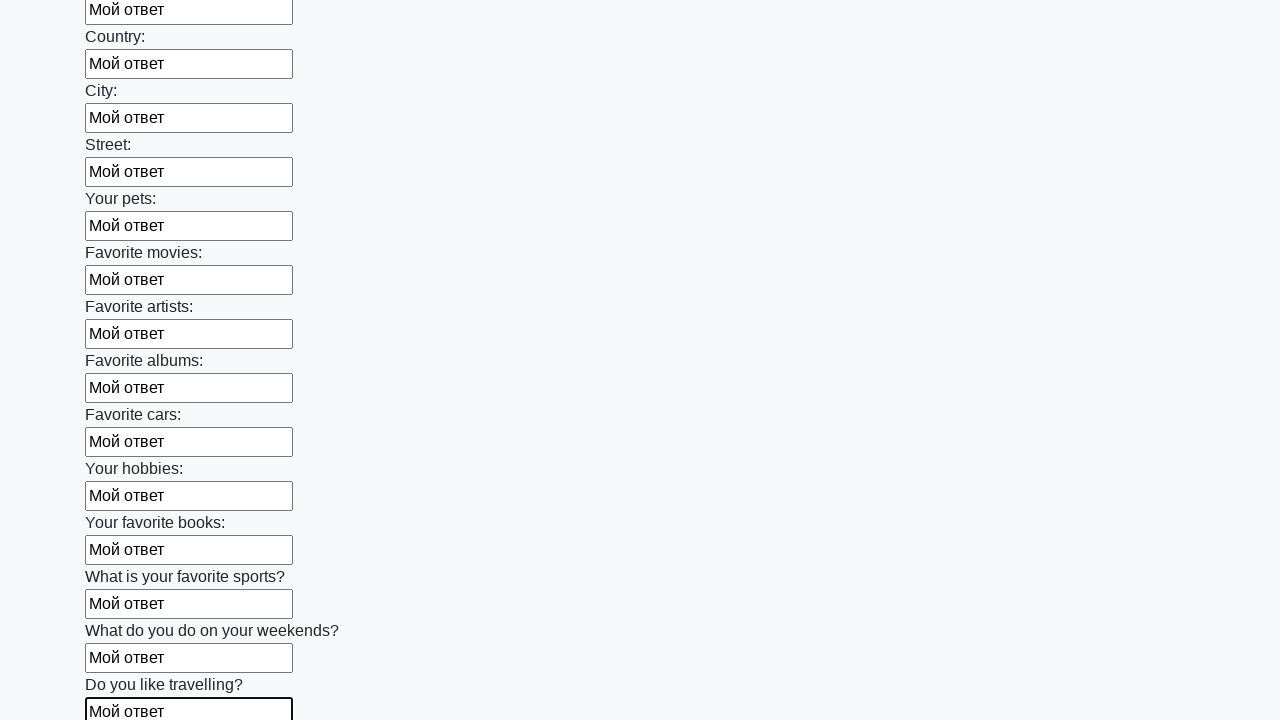

Filled an input field with 'Мой ответ' on input >> nth=16
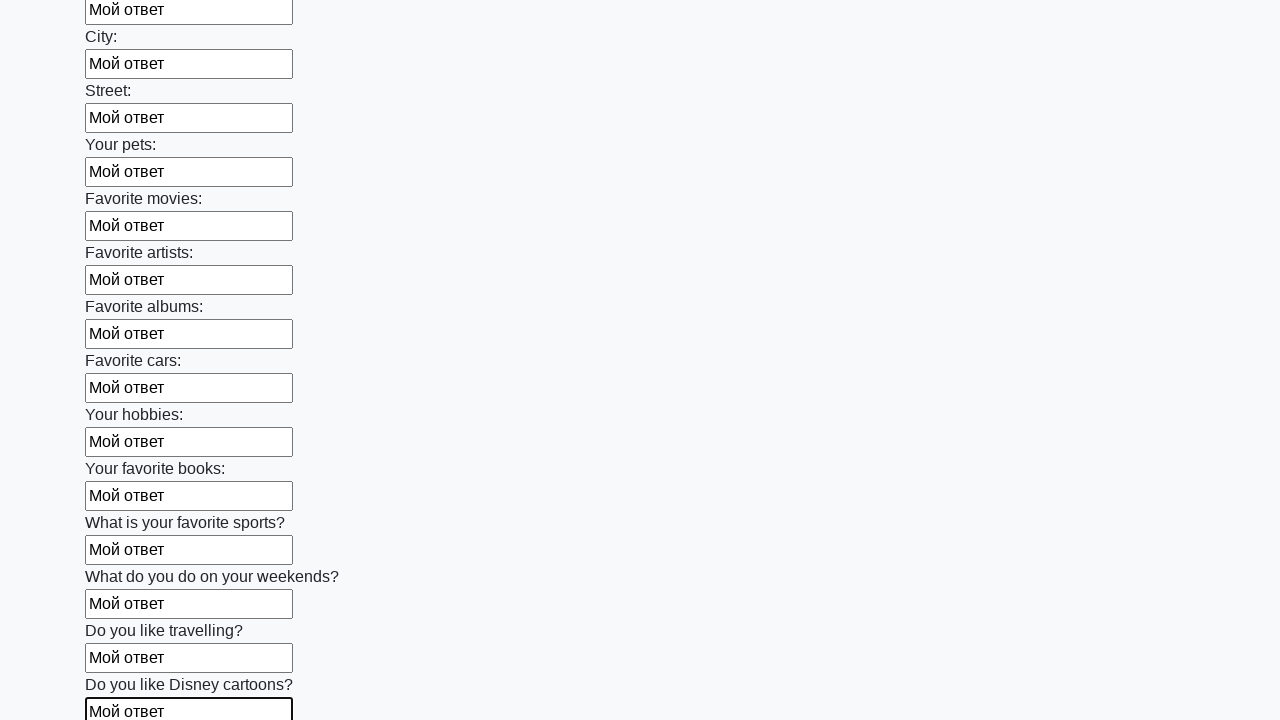

Filled an input field with 'Мой ответ' on input >> nth=17
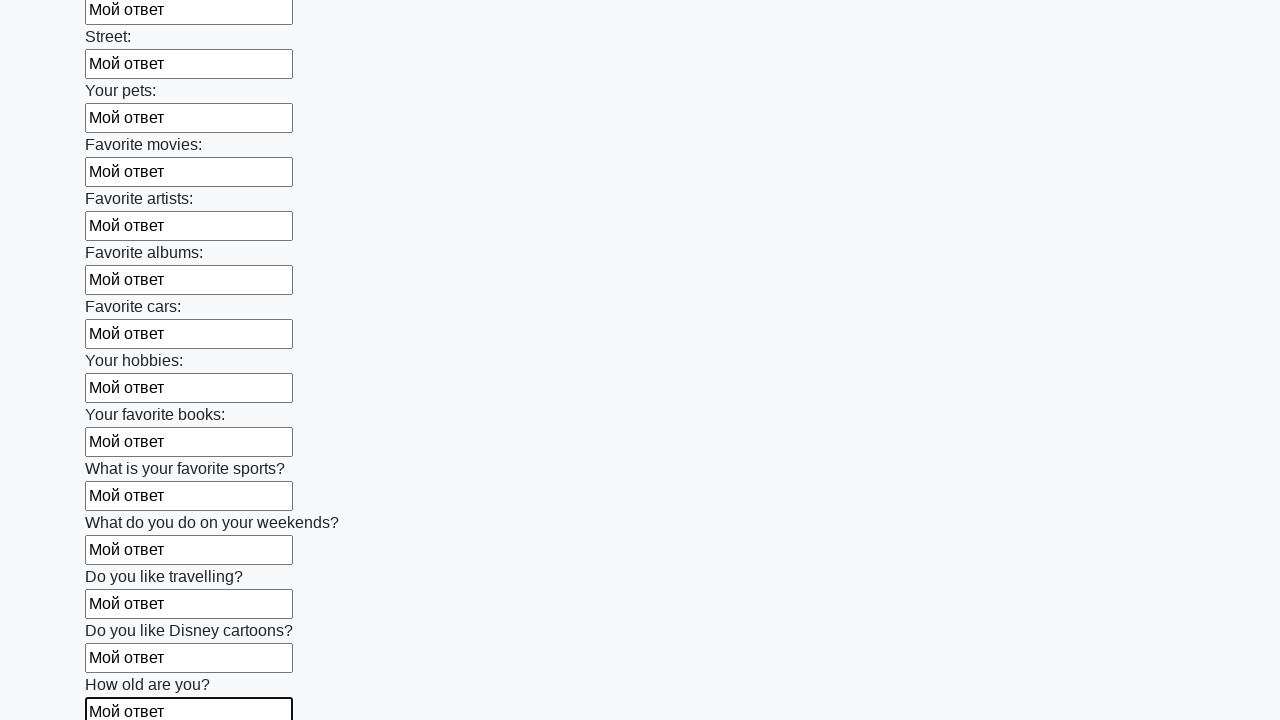

Filled an input field with 'Мой ответ' on input >> nth=18
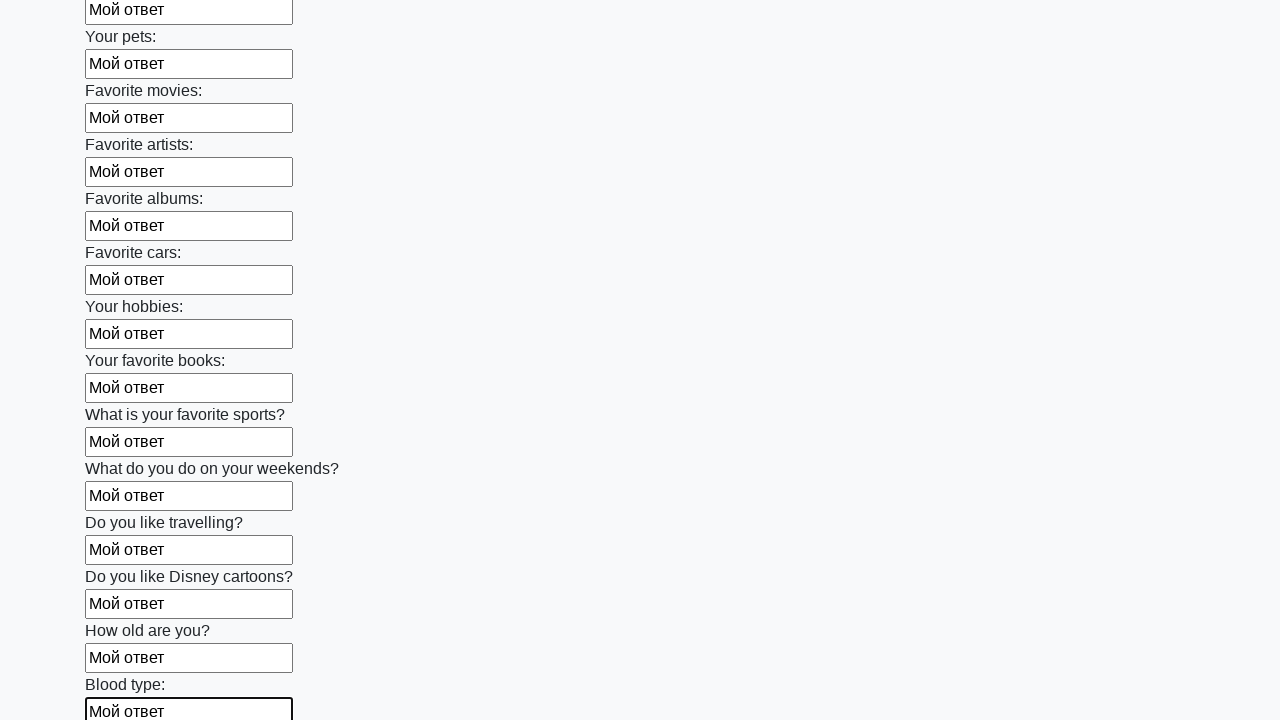

Filled an input field with 'Мой ответ' on input >> nth=19
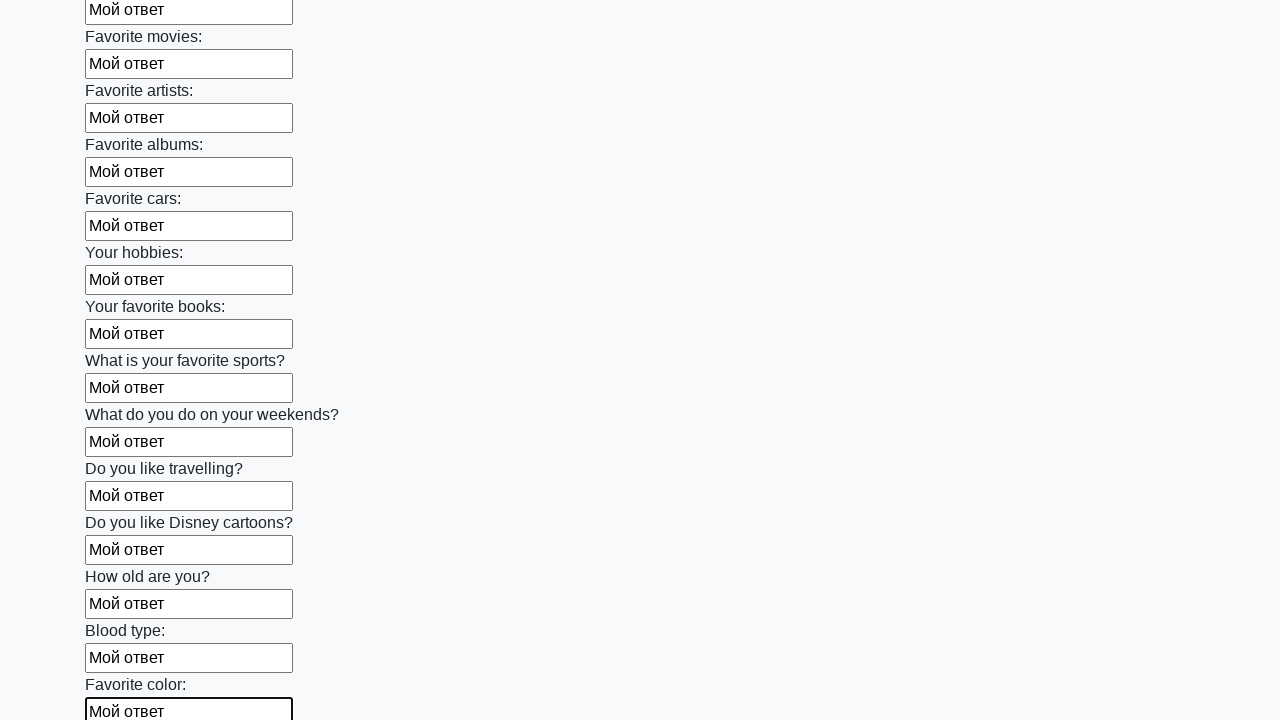

Filled an input field with 'Мой ответ' on input >> nth=20
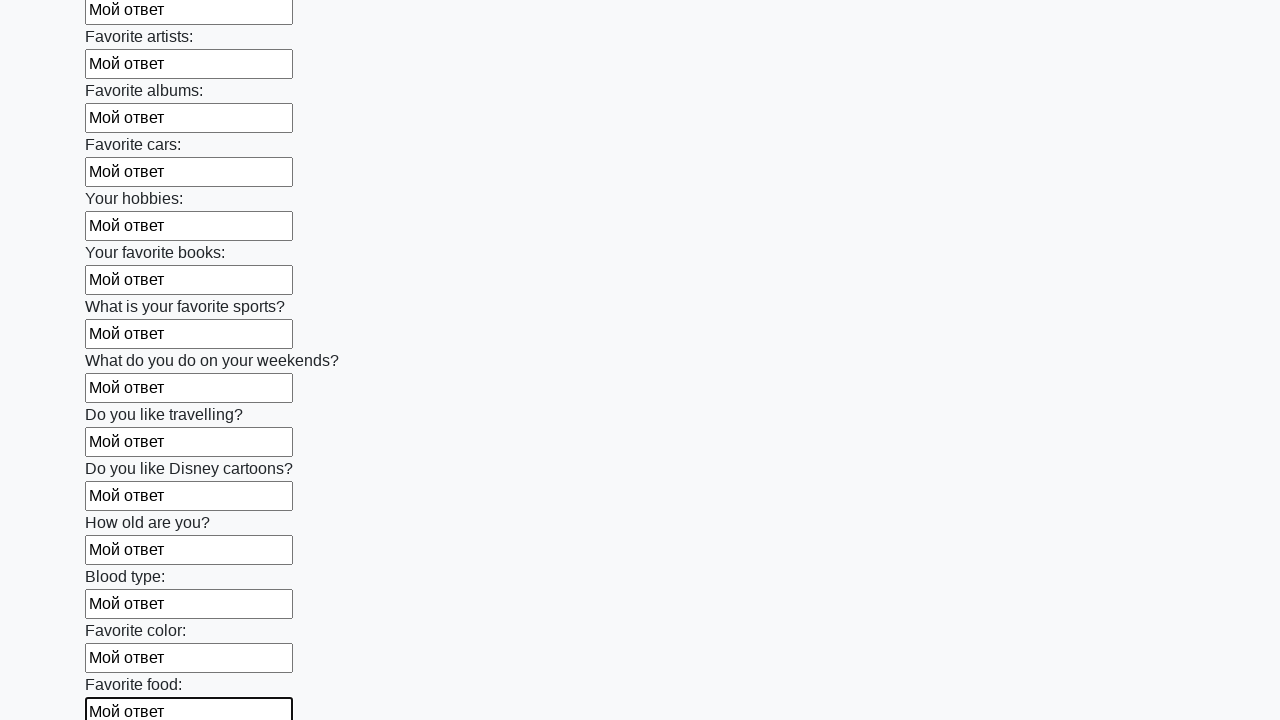

Filled an input field with 'Мой ответ' on input >> nth=21
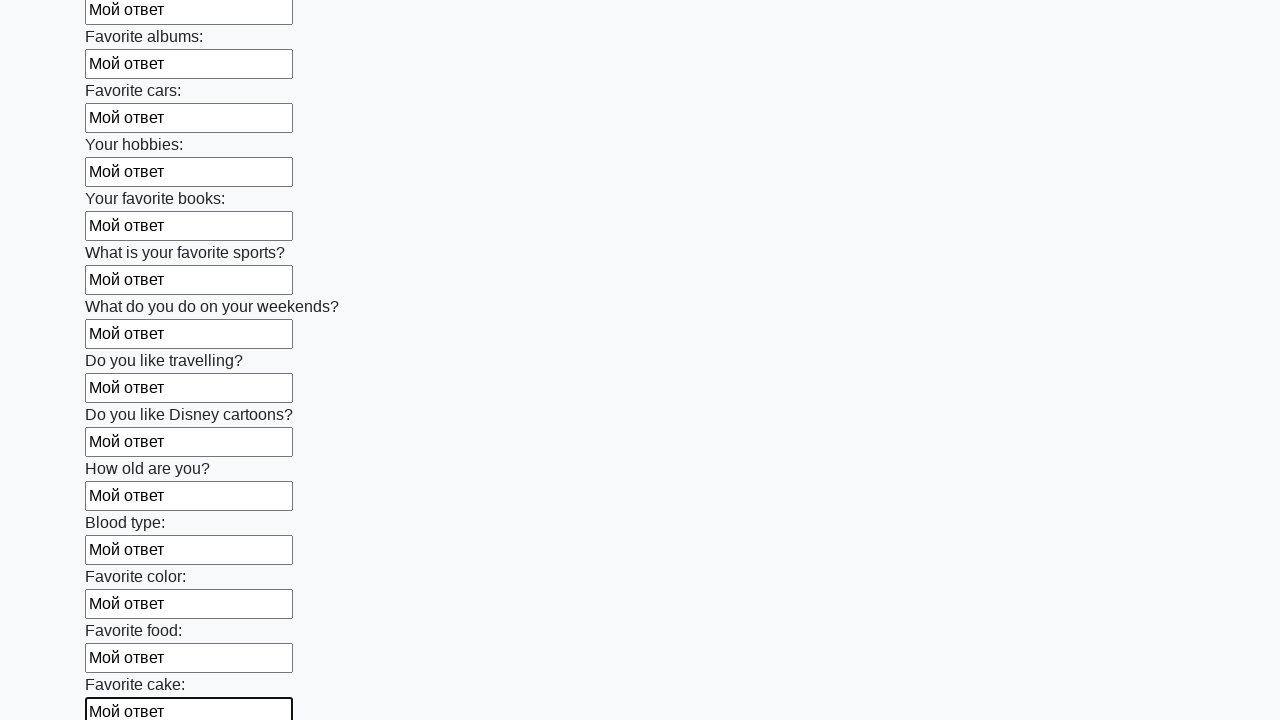

Filled an input field with 'Мой ответ' on input >> nth=22
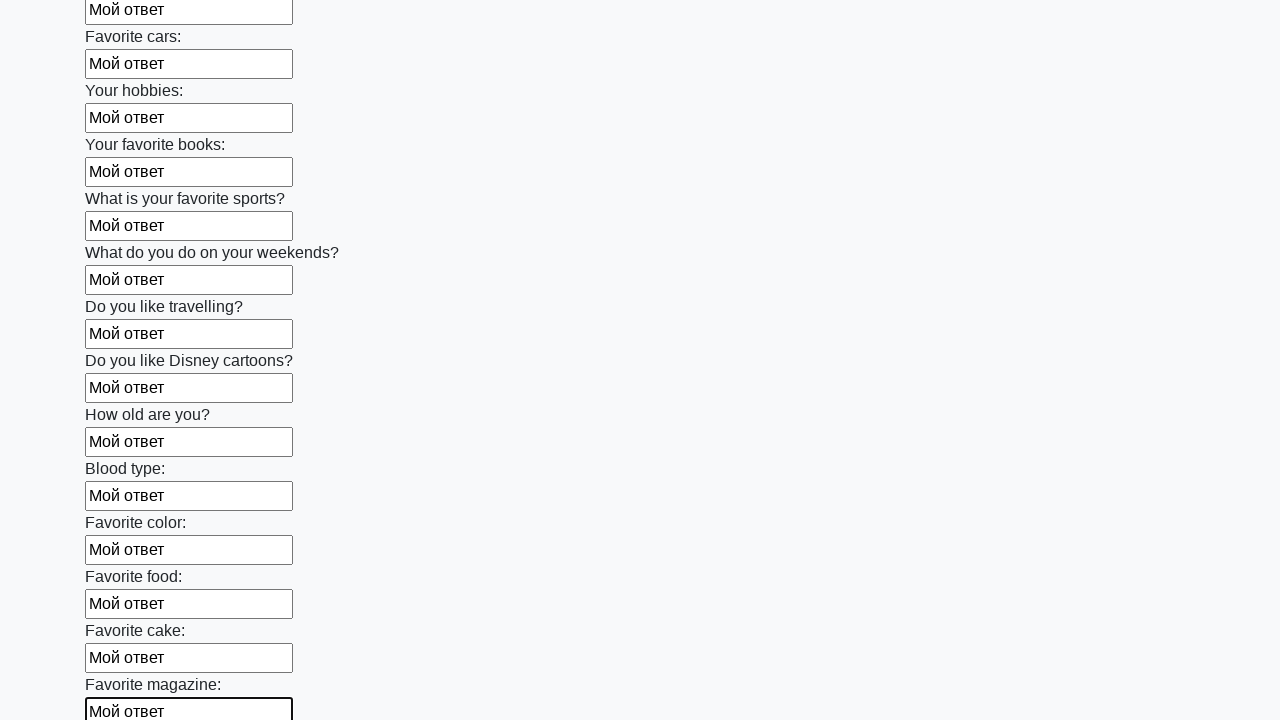

Filled an input field with 'Мой ответ' on input >> nth=23
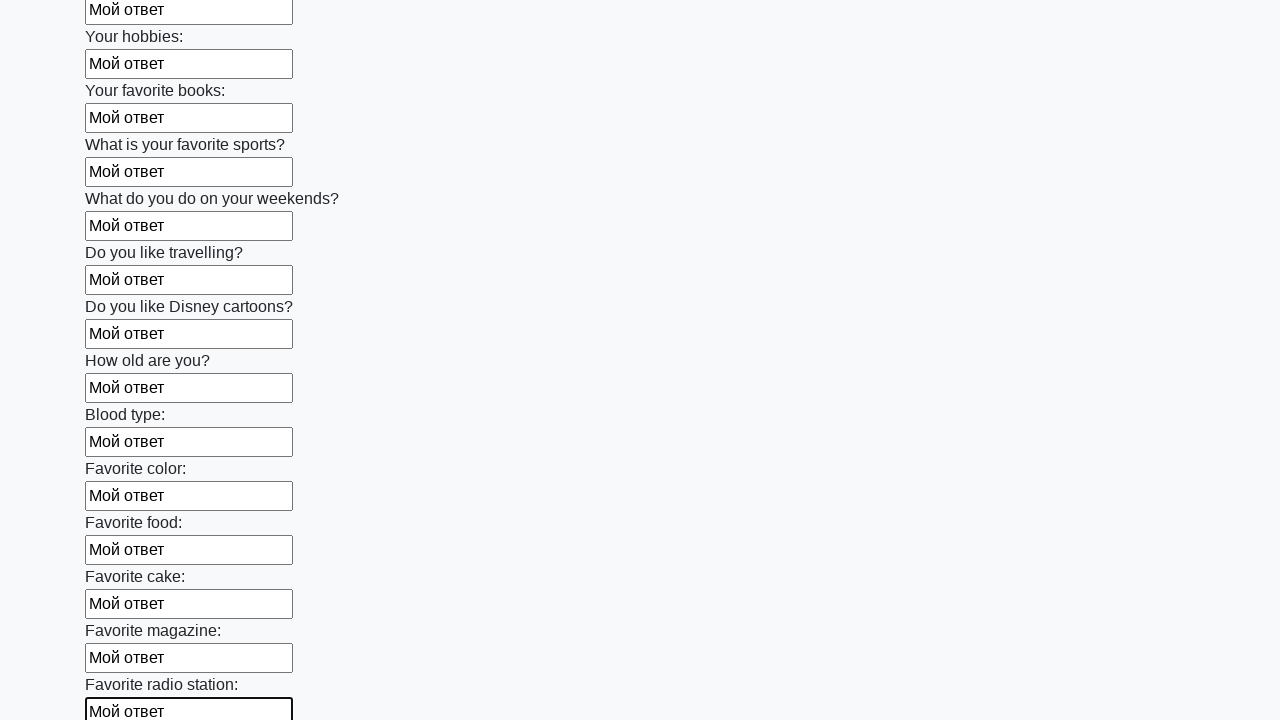

Filled an input field with 'Мой ответ' on input >> nth=24
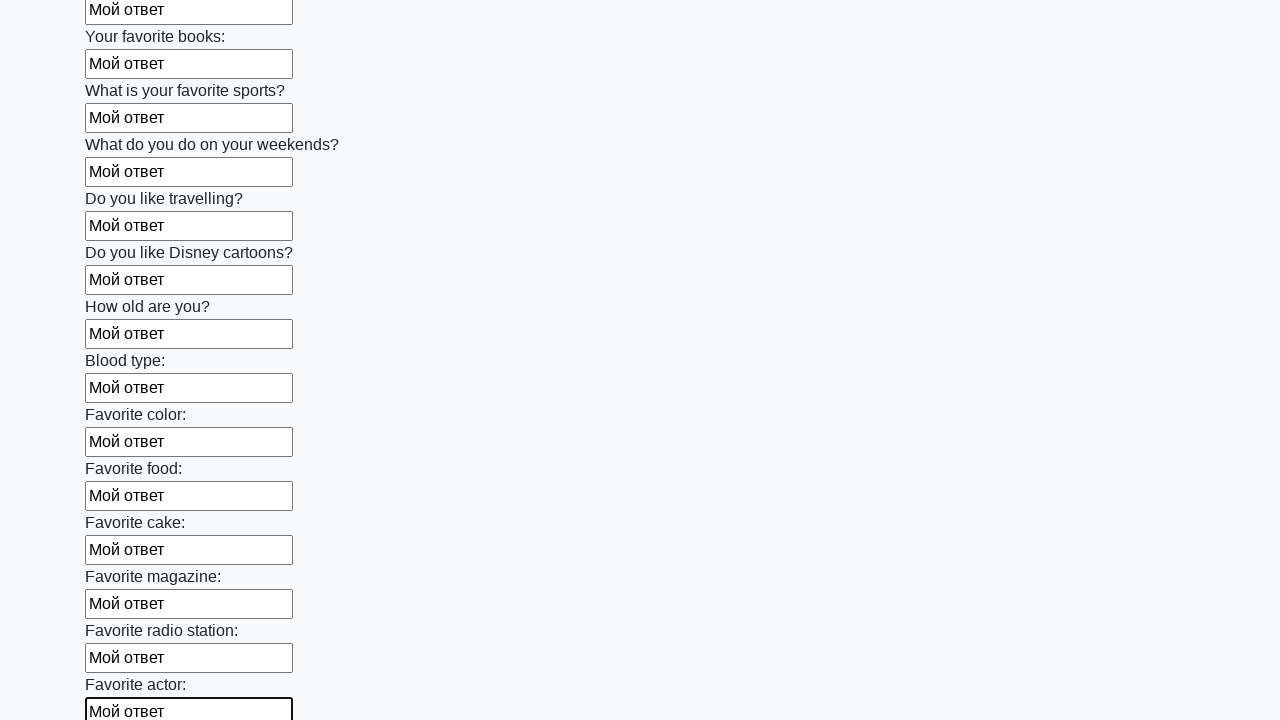

Filled an input field with 'Мой ответ' on input >> nth=25
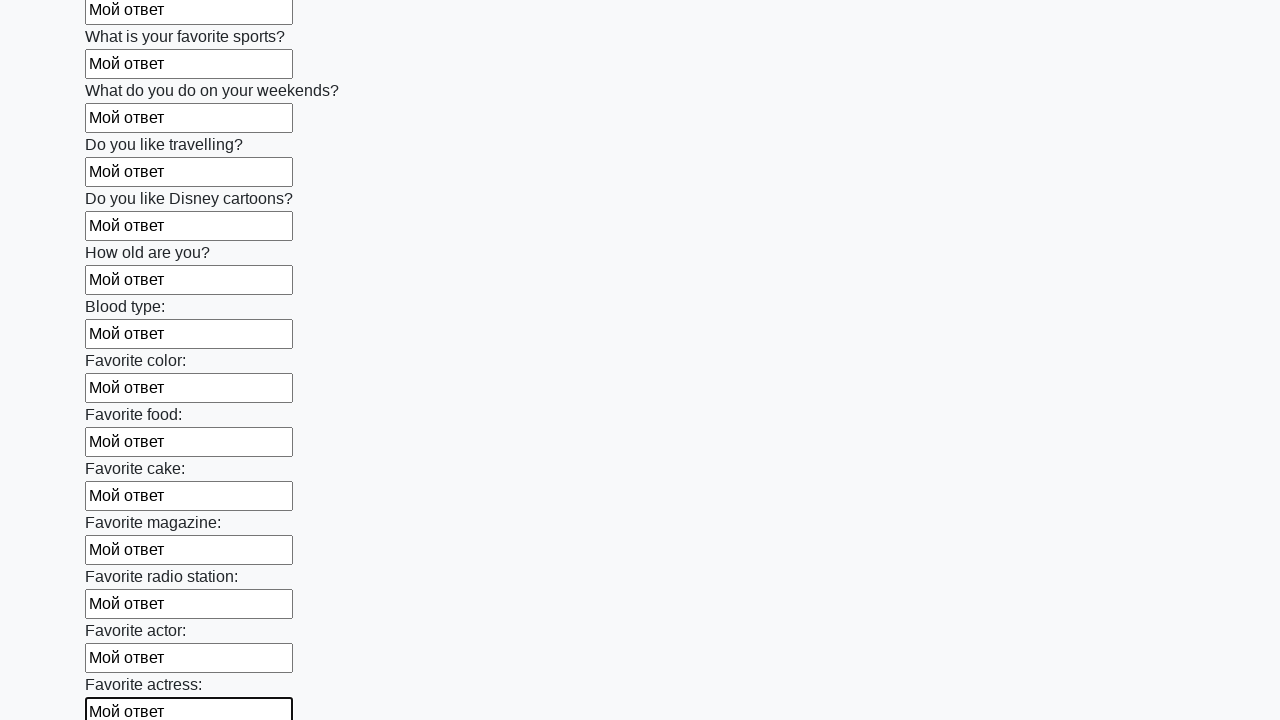

Filled an input field with 'Мой ответ' on input >> nth=26
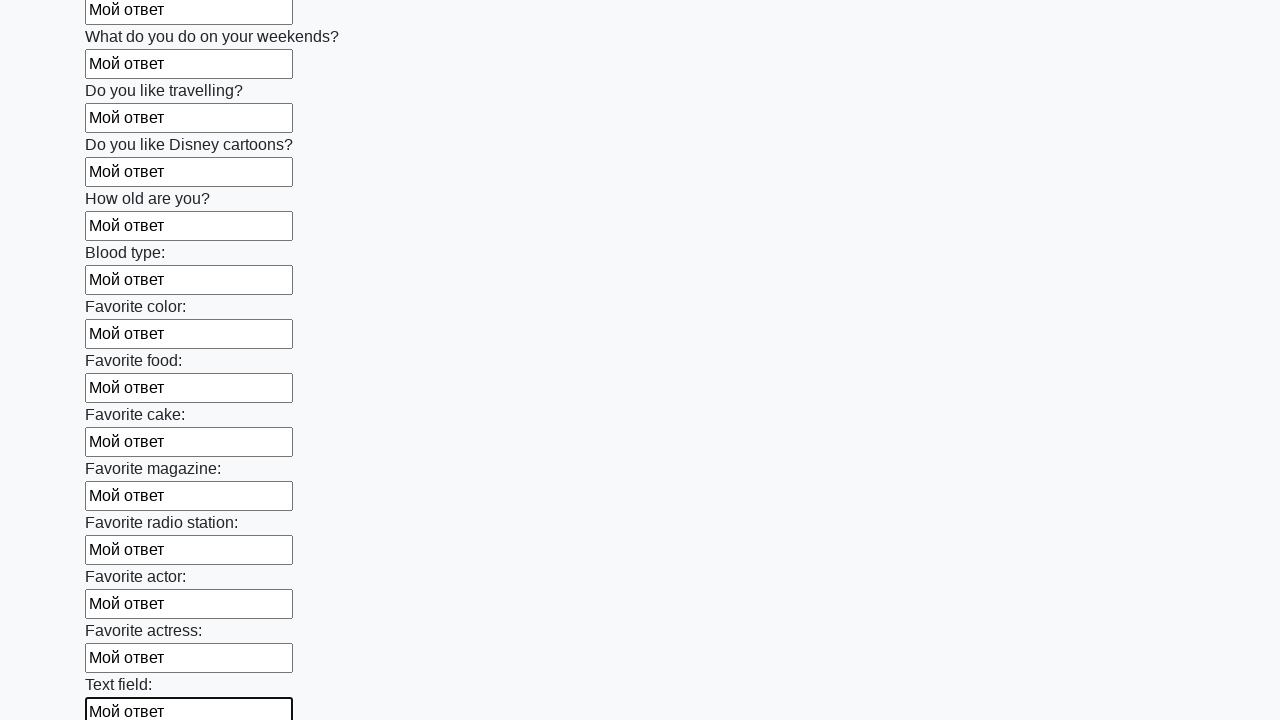

Filled an input field with 'Мой ответ' on input >> nth=27
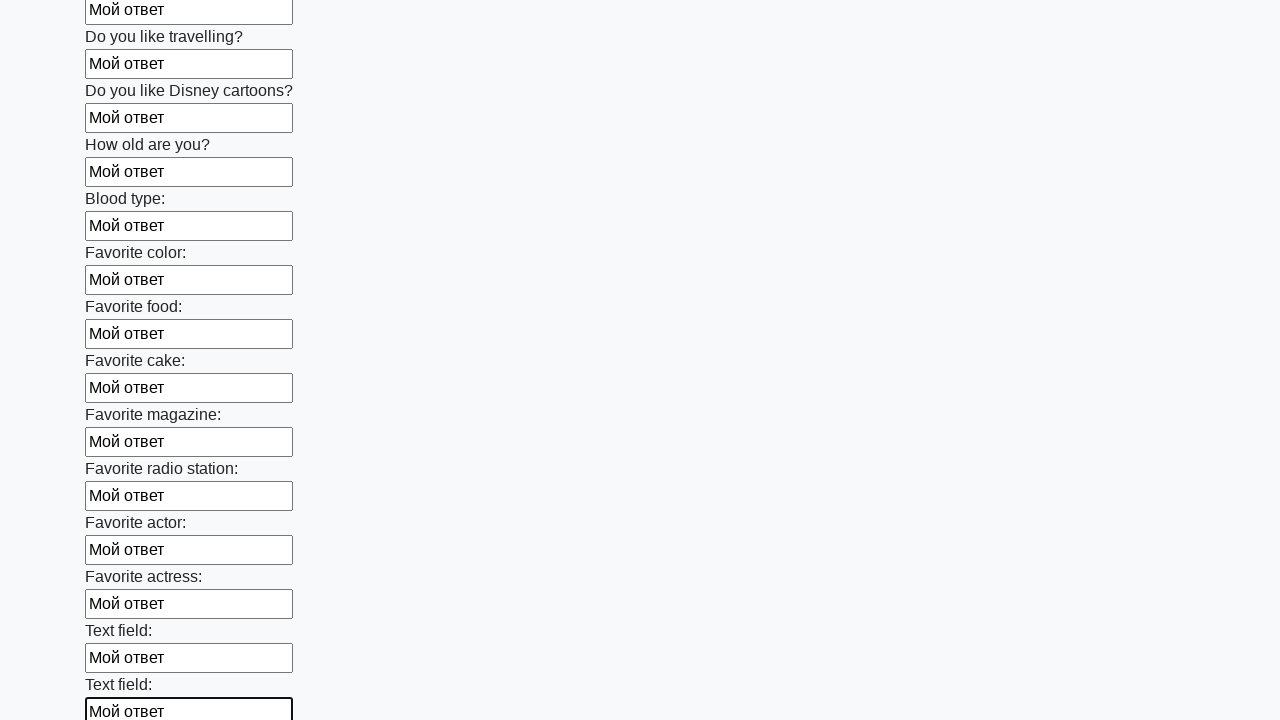

Filled an input field with 'Мой ответ' on input >> nth=28
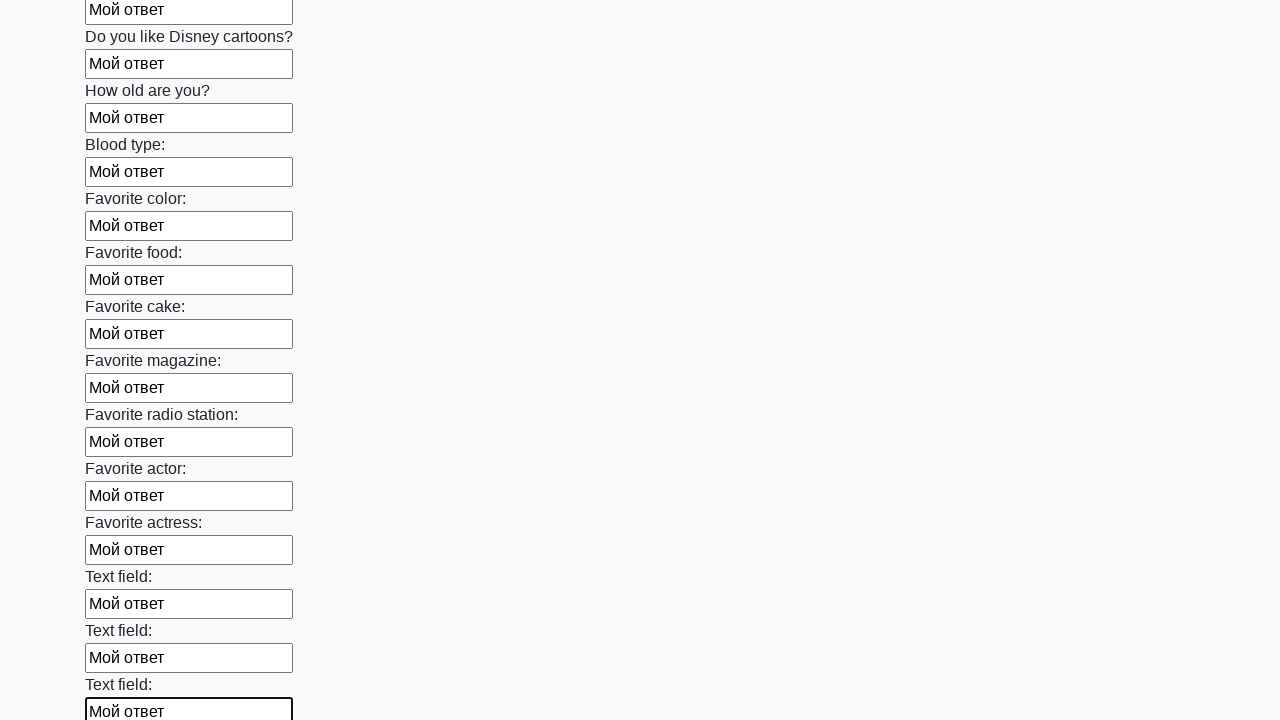

Filled an input field with 'Мой ответ' on input >> nth=29
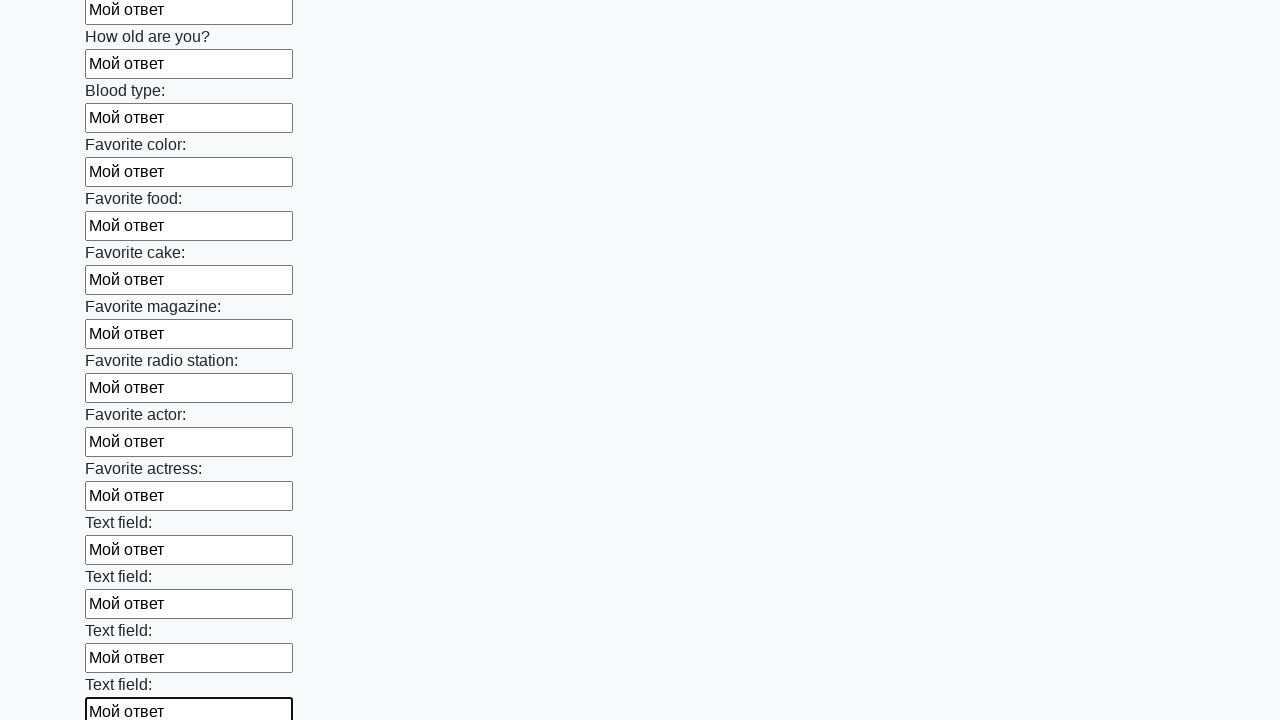

Filled an input field with 'Мой ответ' on input >> nth=30
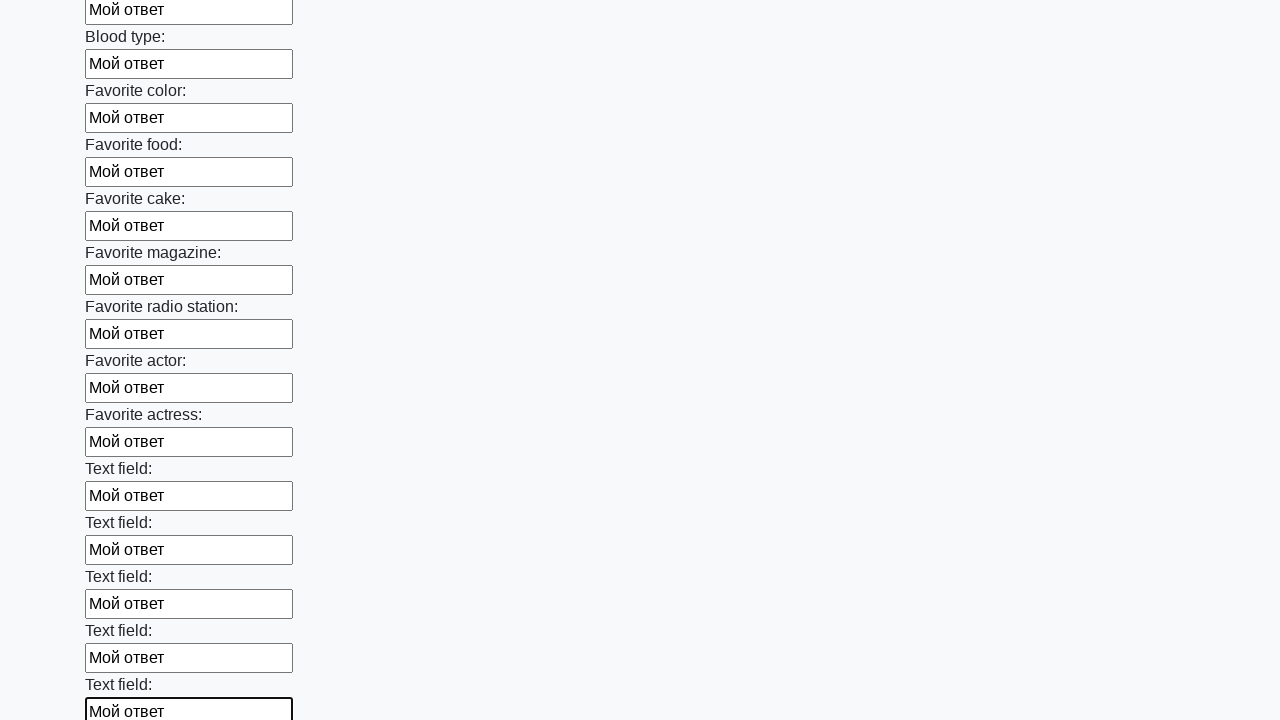

Filled an input field with 'Мой ответ' on input >> nth=31
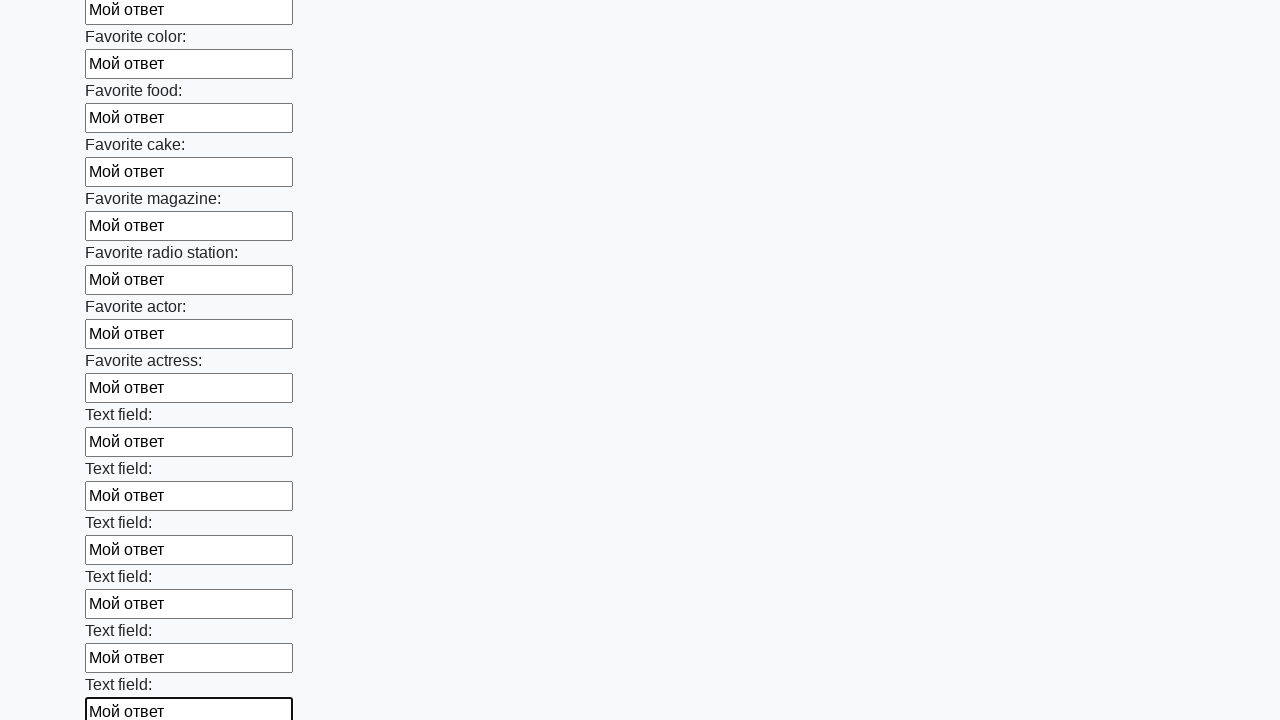

Filled an input field with 'Мой ответ' on input >> nth=32
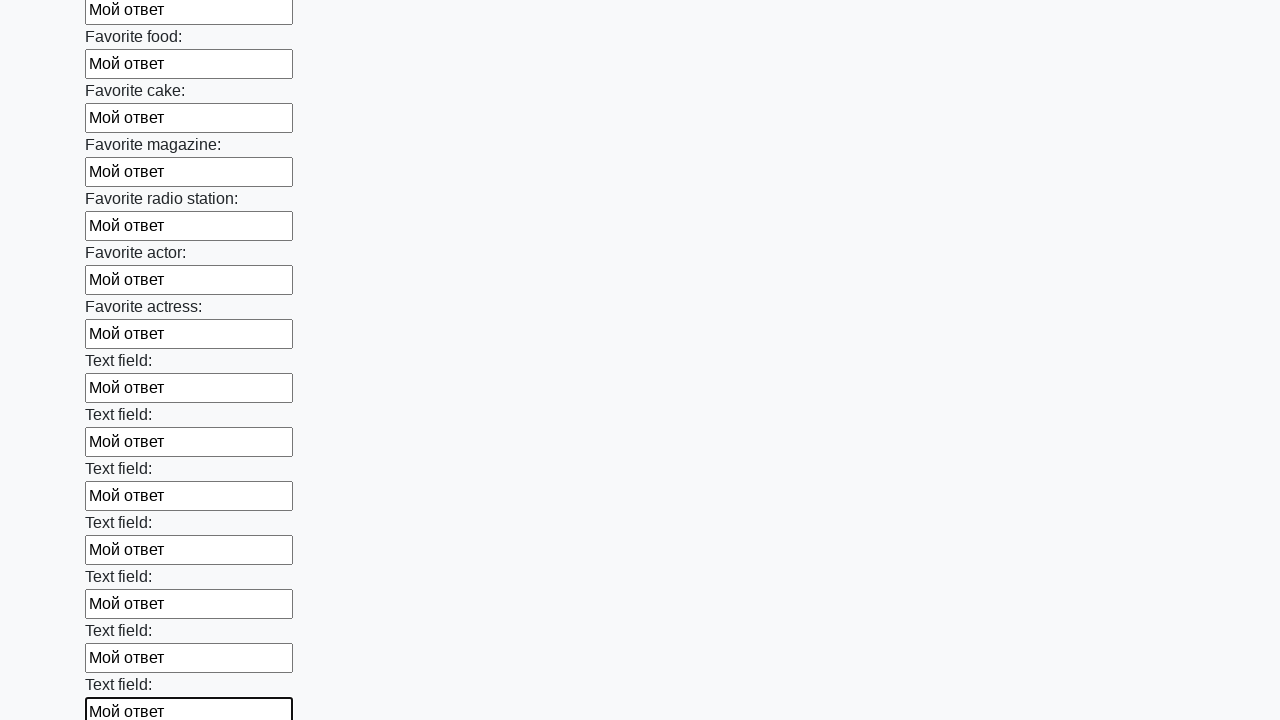

Filled an input field with 'Мой ответ' on input >> nth=33
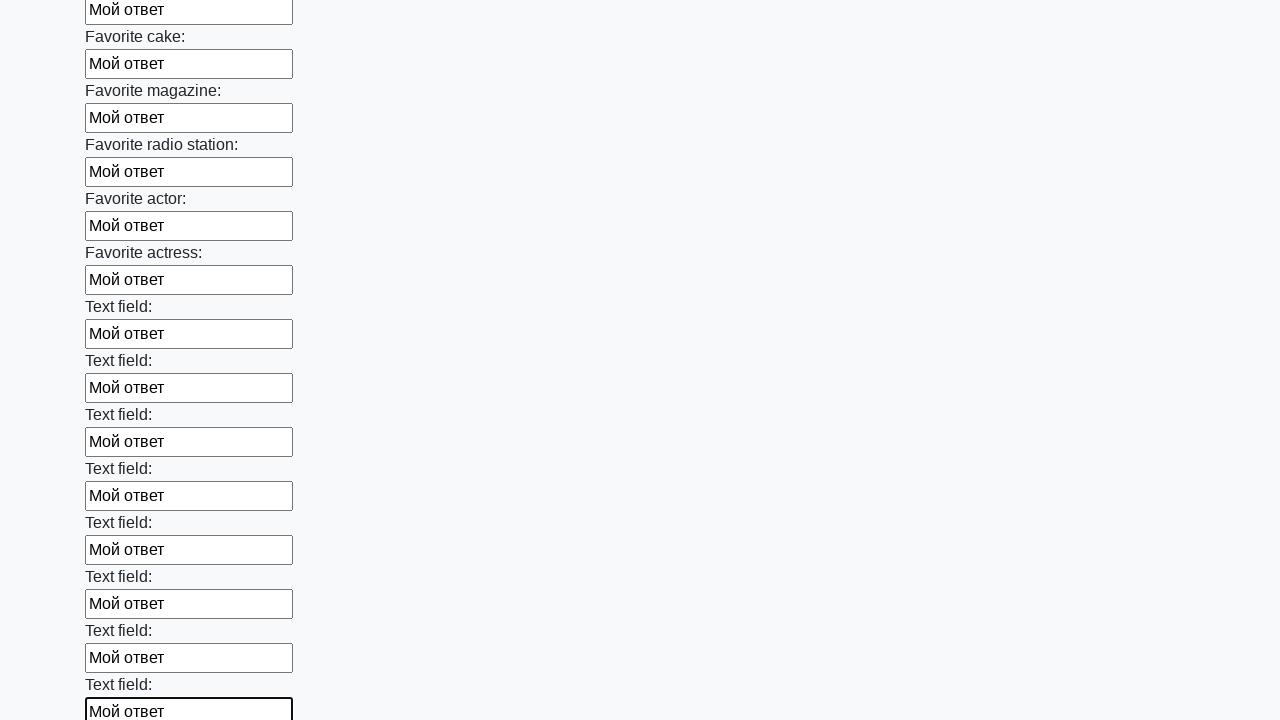

Filled an input field with 'Мой ответ' on input >> nth=34
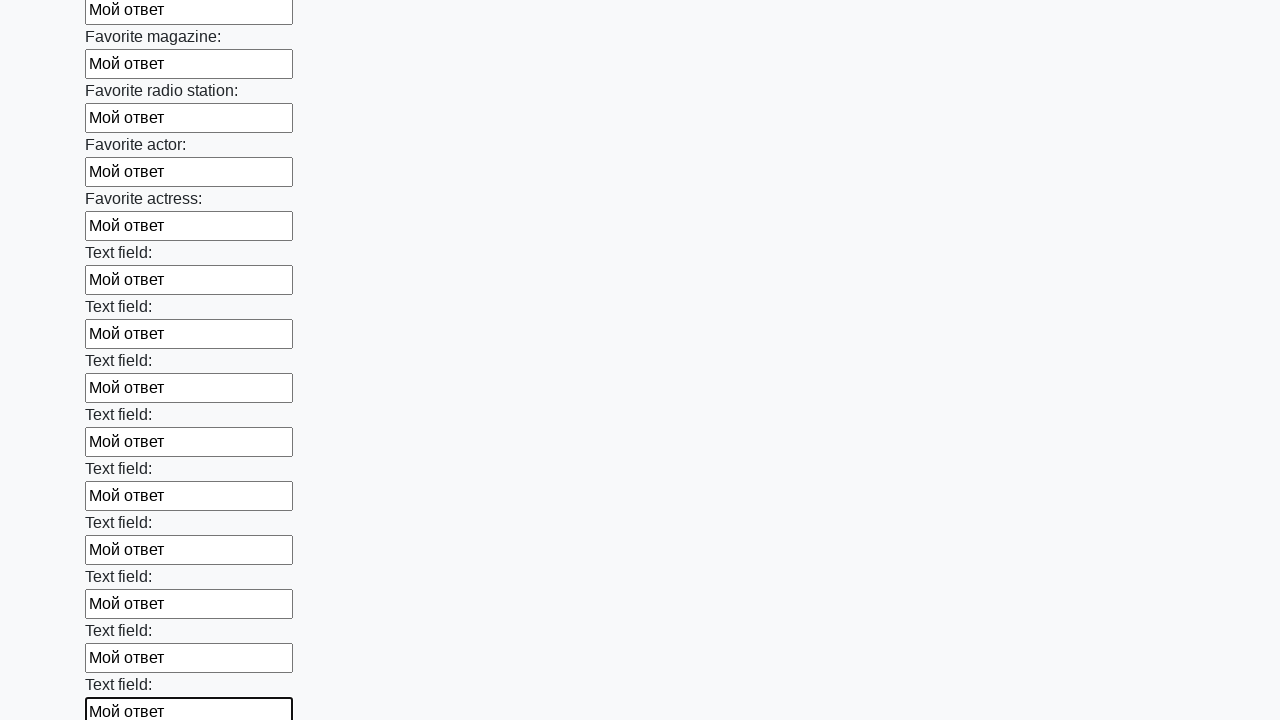

Filled an input field with 'Мой ответ' on input >> nth=35
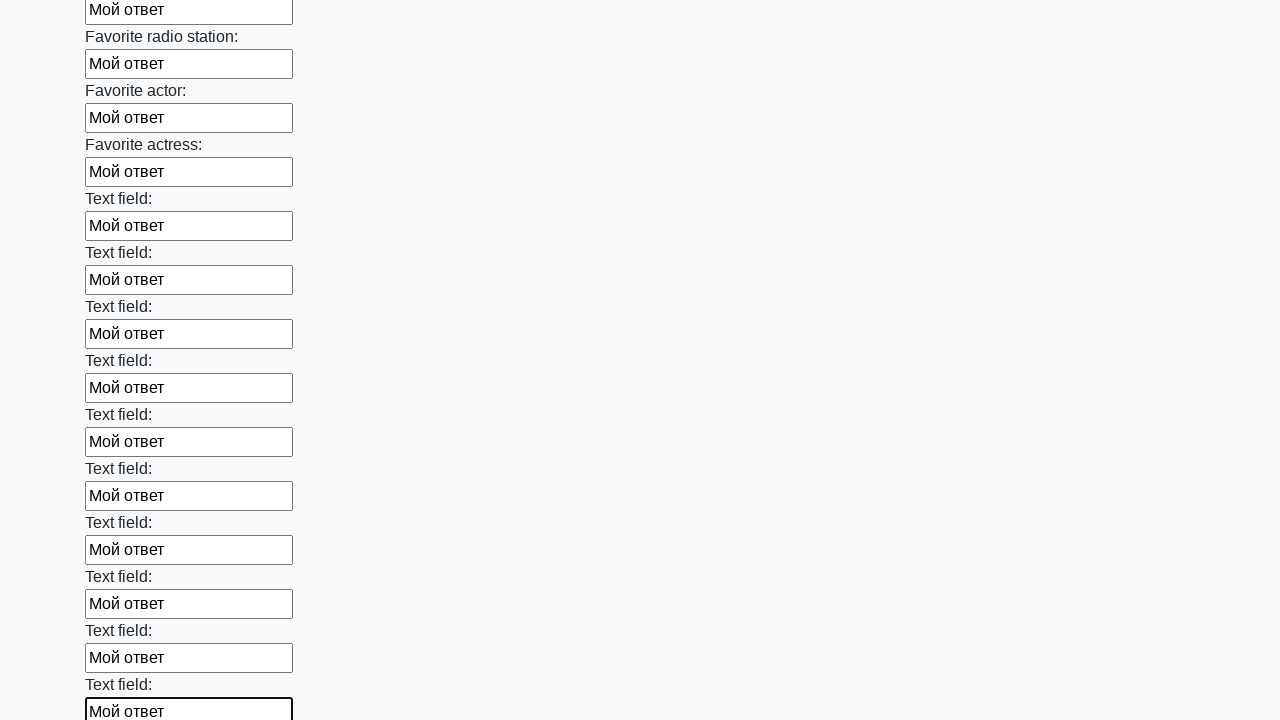

Filled an input field with 'Мой ответ' on input >> nth=36
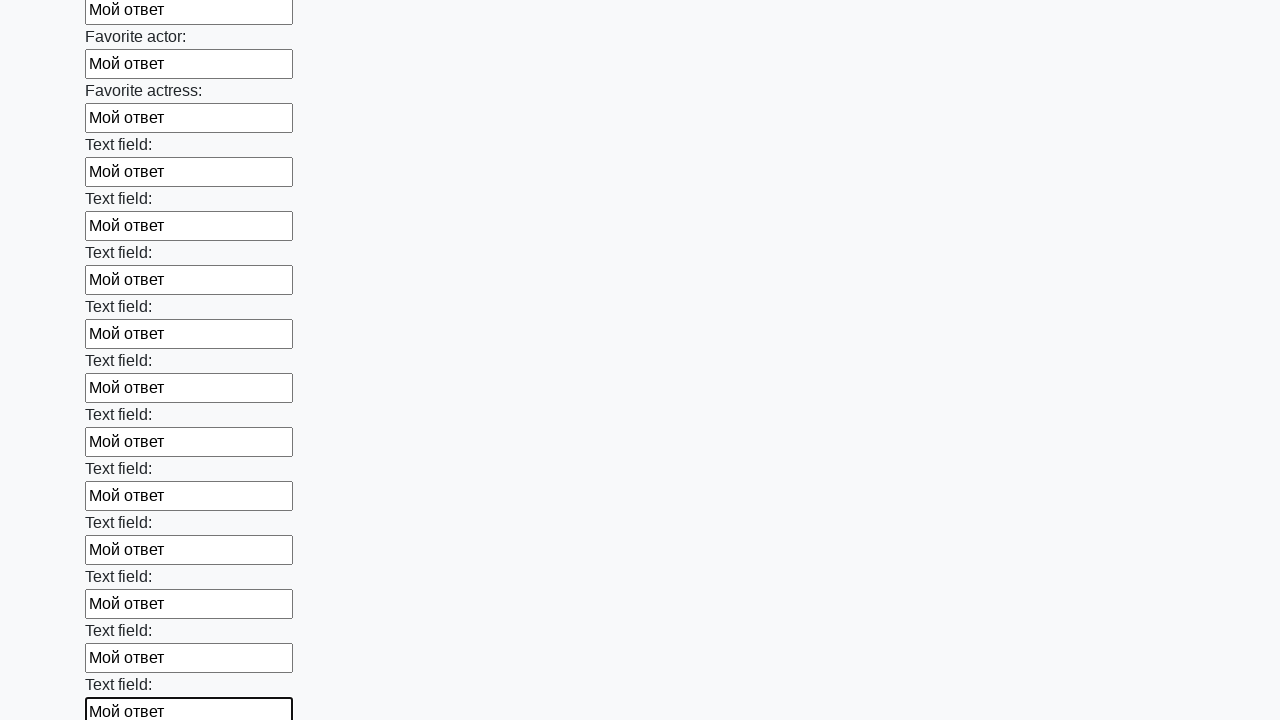

Filled an input field with 'Мой ответ' on input >> nth=37
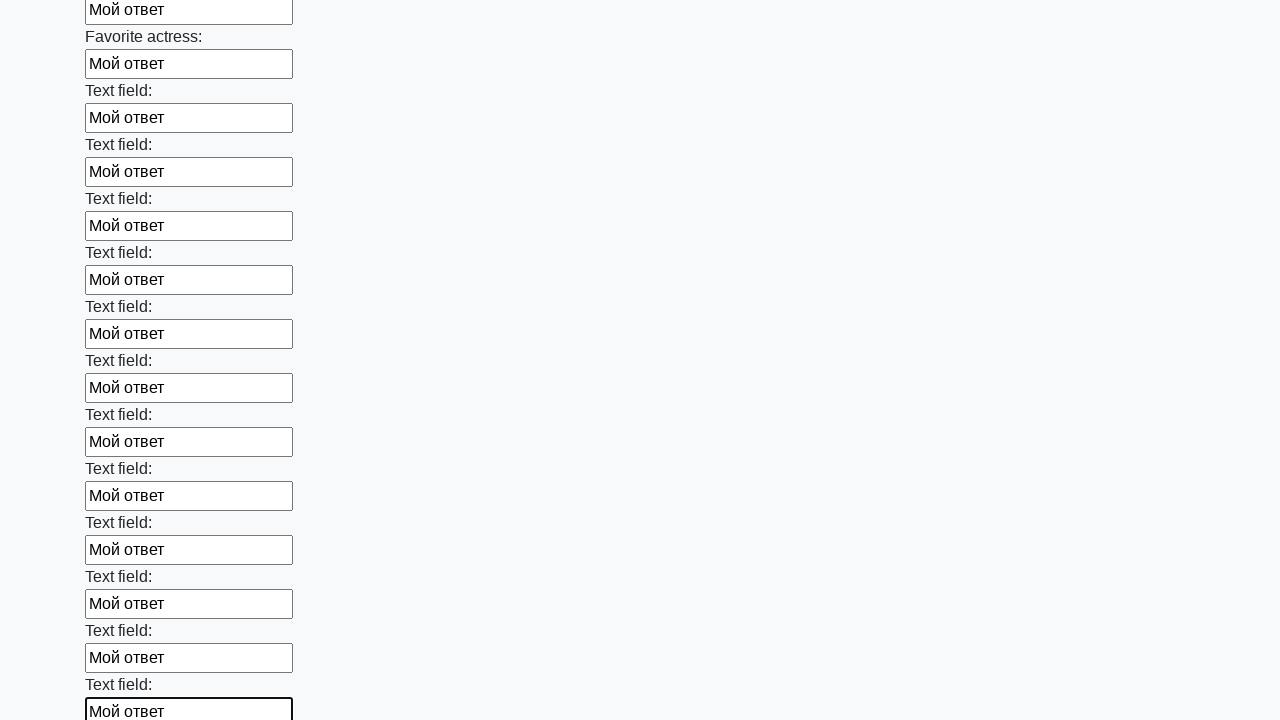

Filled an input field with 'Мой ответ' on input >> nth=38
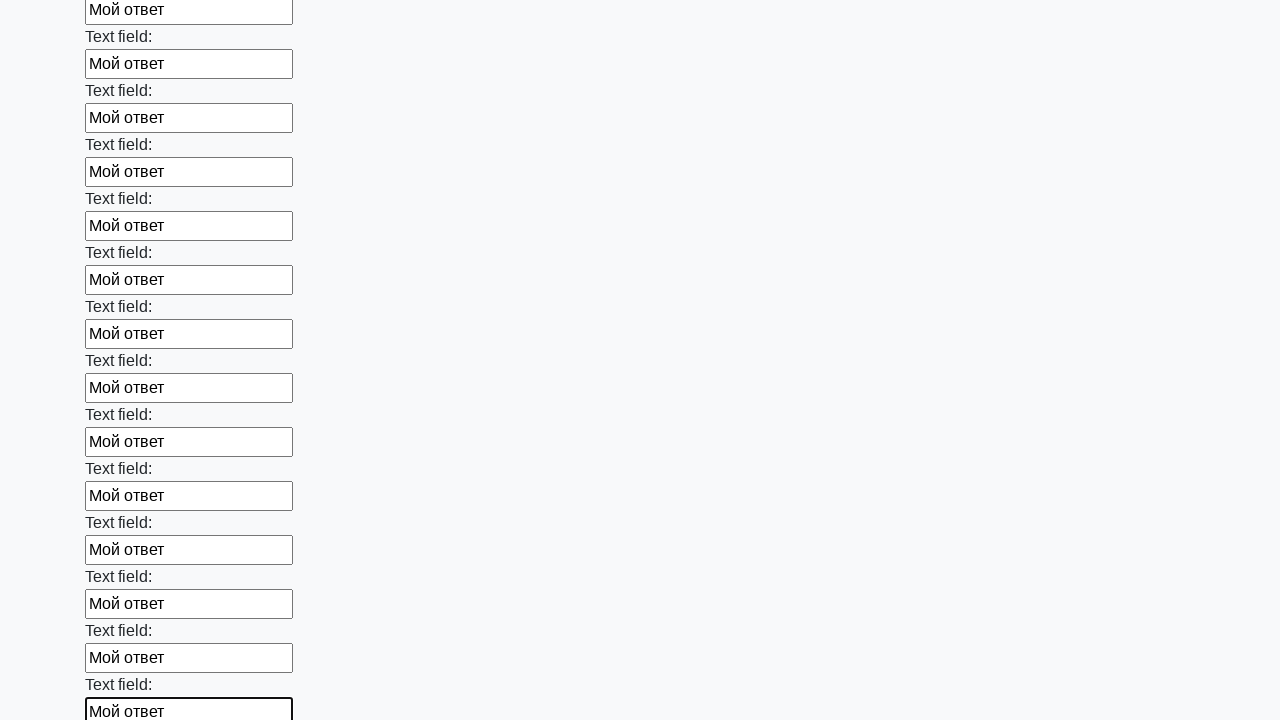

Filled an input field with 'Мой ответ' on input >> nth=39
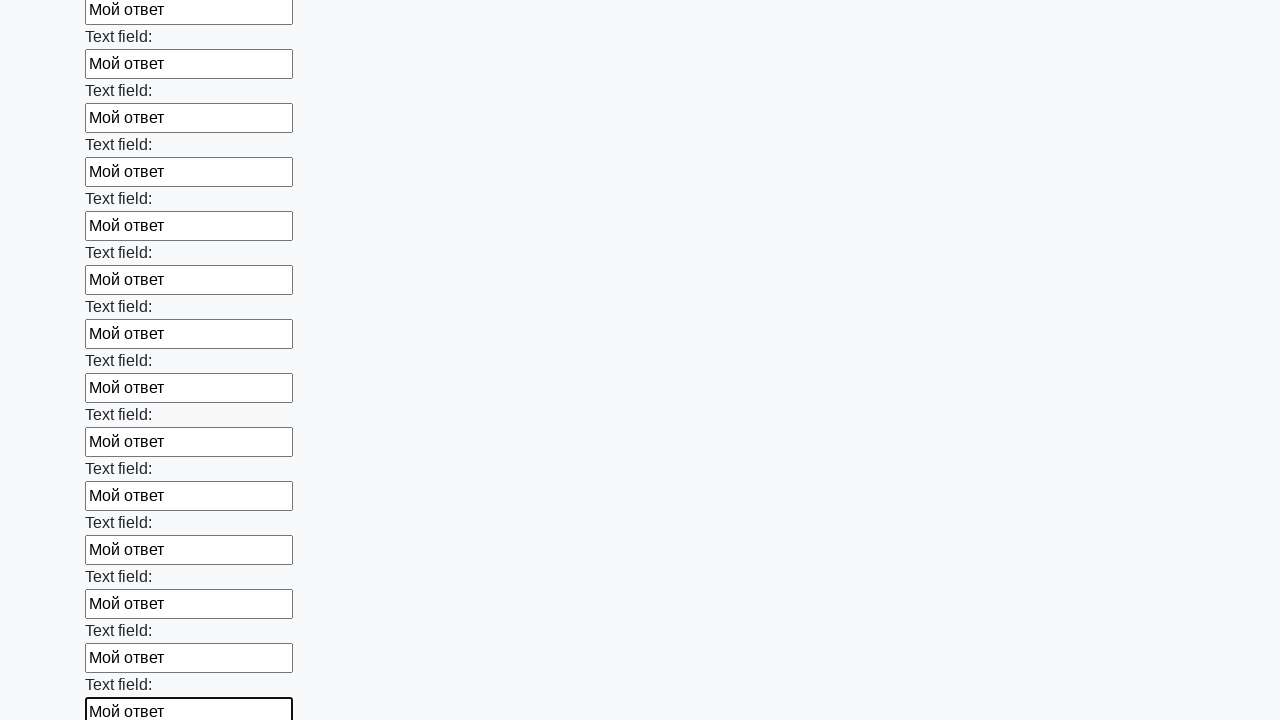

Filled an input field with 'Мой ответ' on input >> nth=40
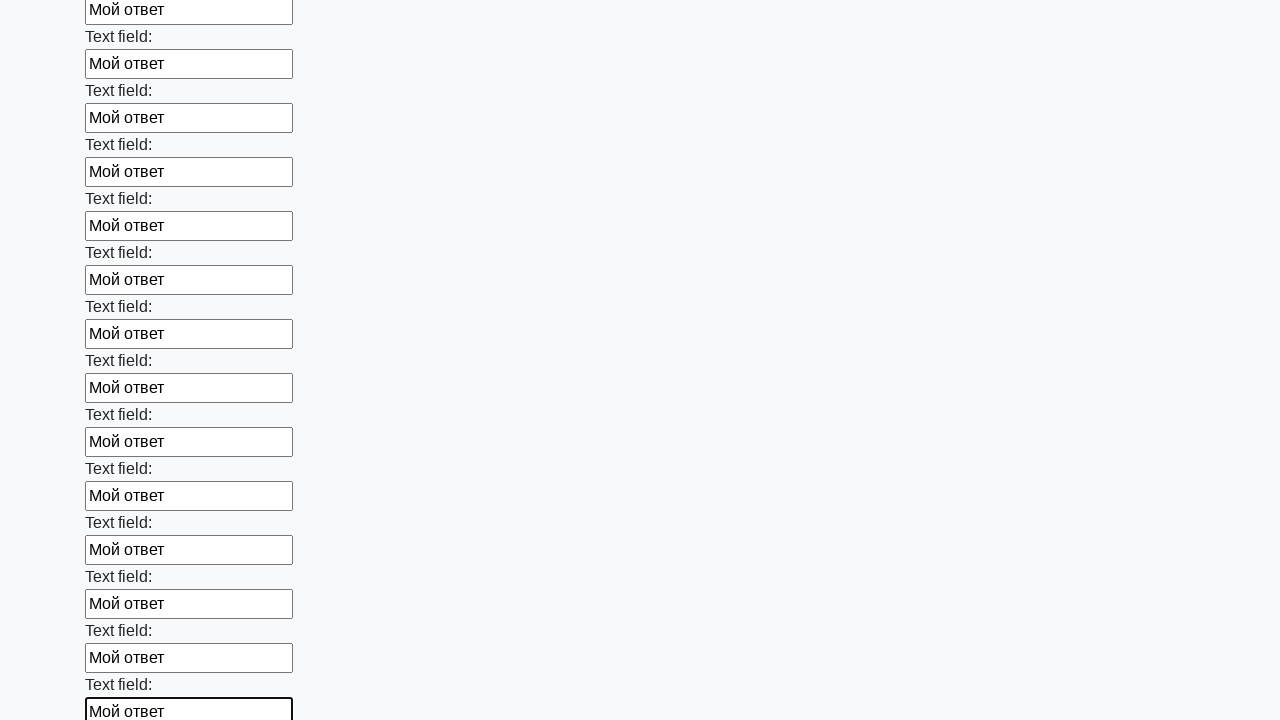

Filled an input field with 'Мой ответ' on input >> nth=41
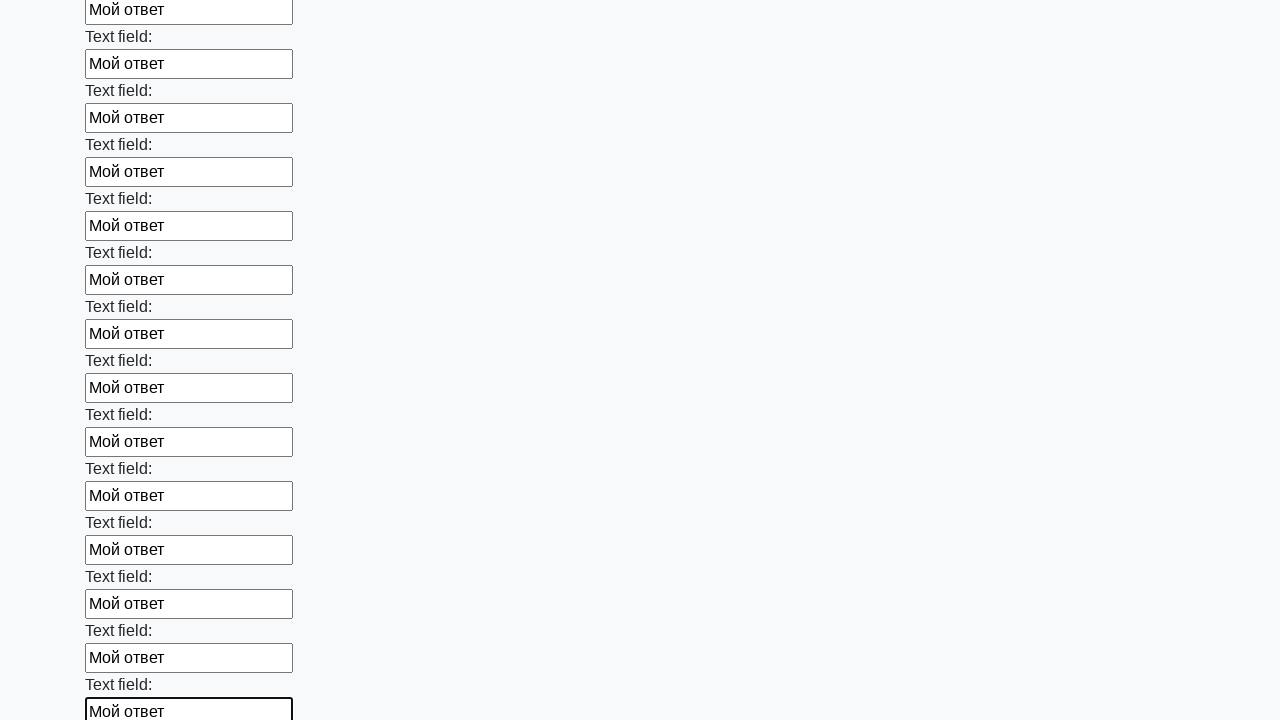

Filled an input field with 'Мой ответ' on input >> nth=42
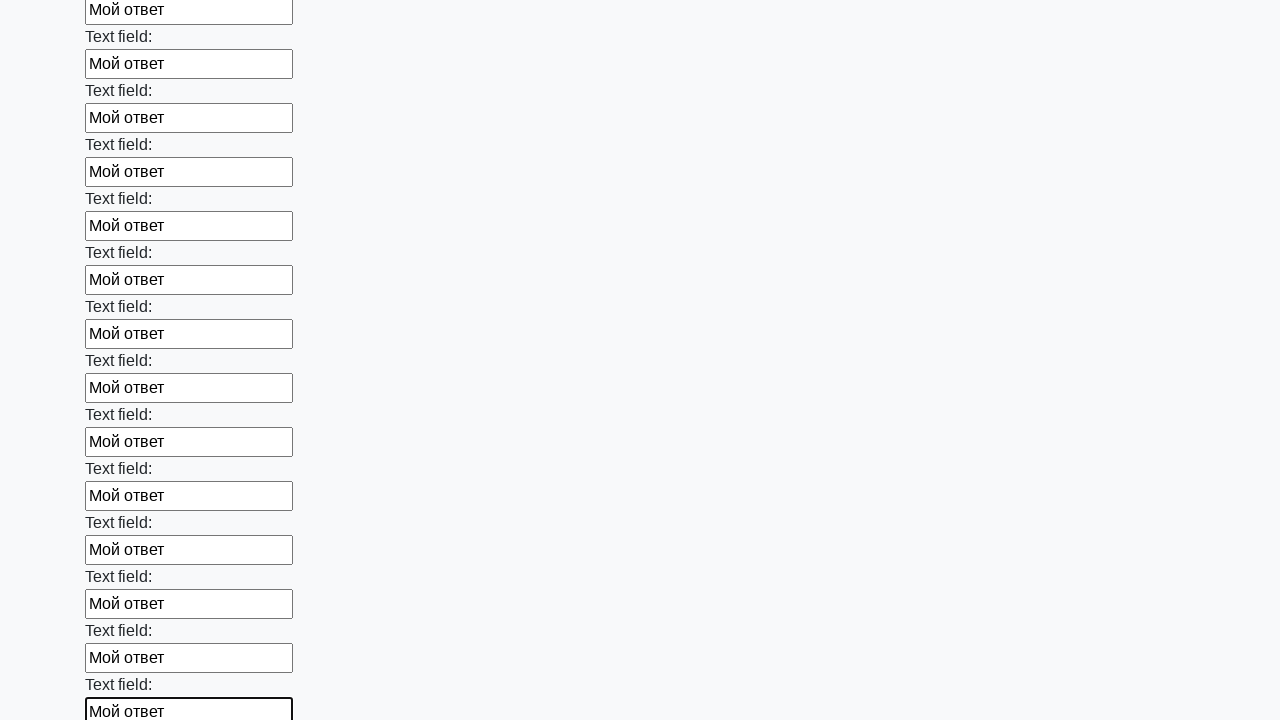

Filled an input field with 'Мой ответ' on input >> nth=43
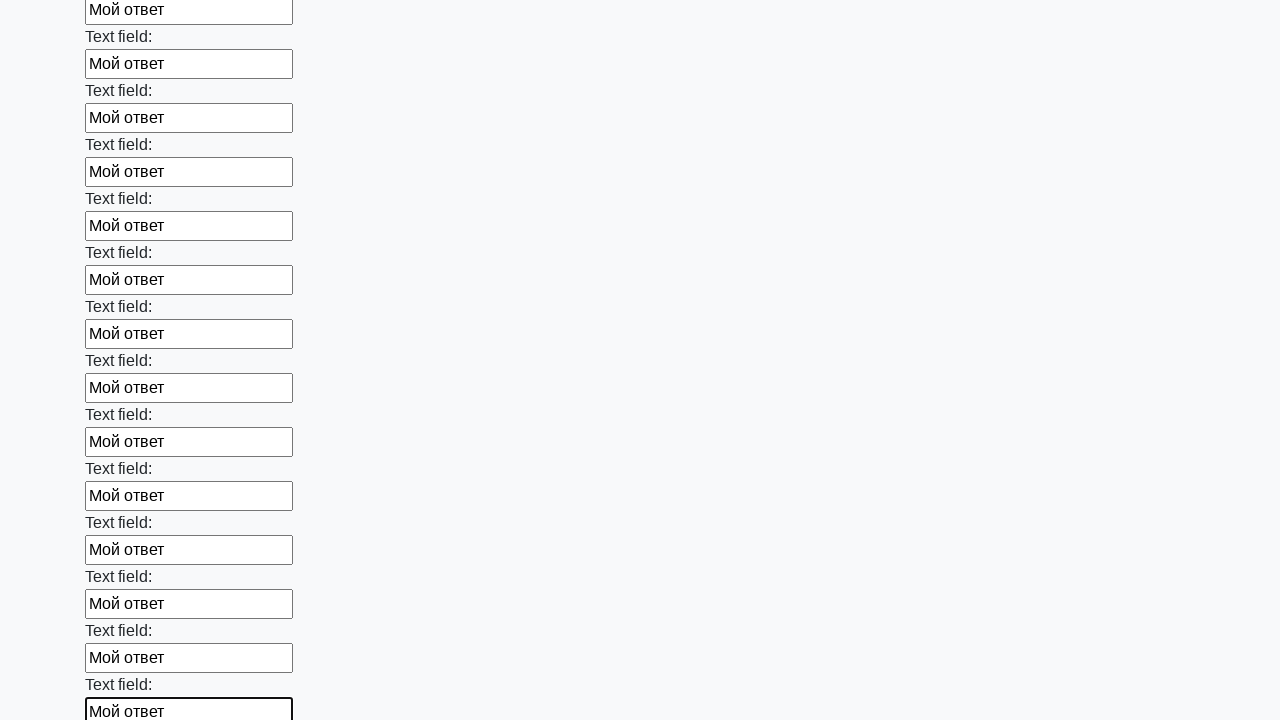

Filled an input field with 'Мой ответ' on input >> nth=44
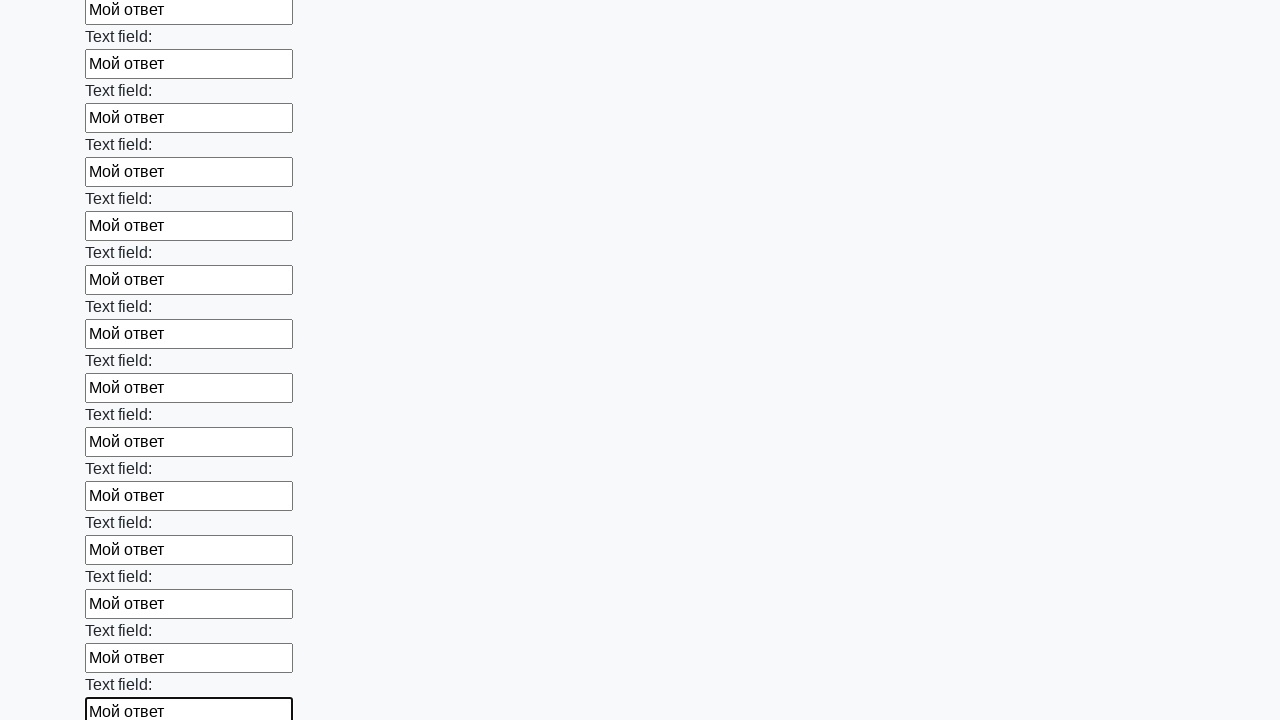

Filled an input field with 'Мой ответ' on input >> nth=45
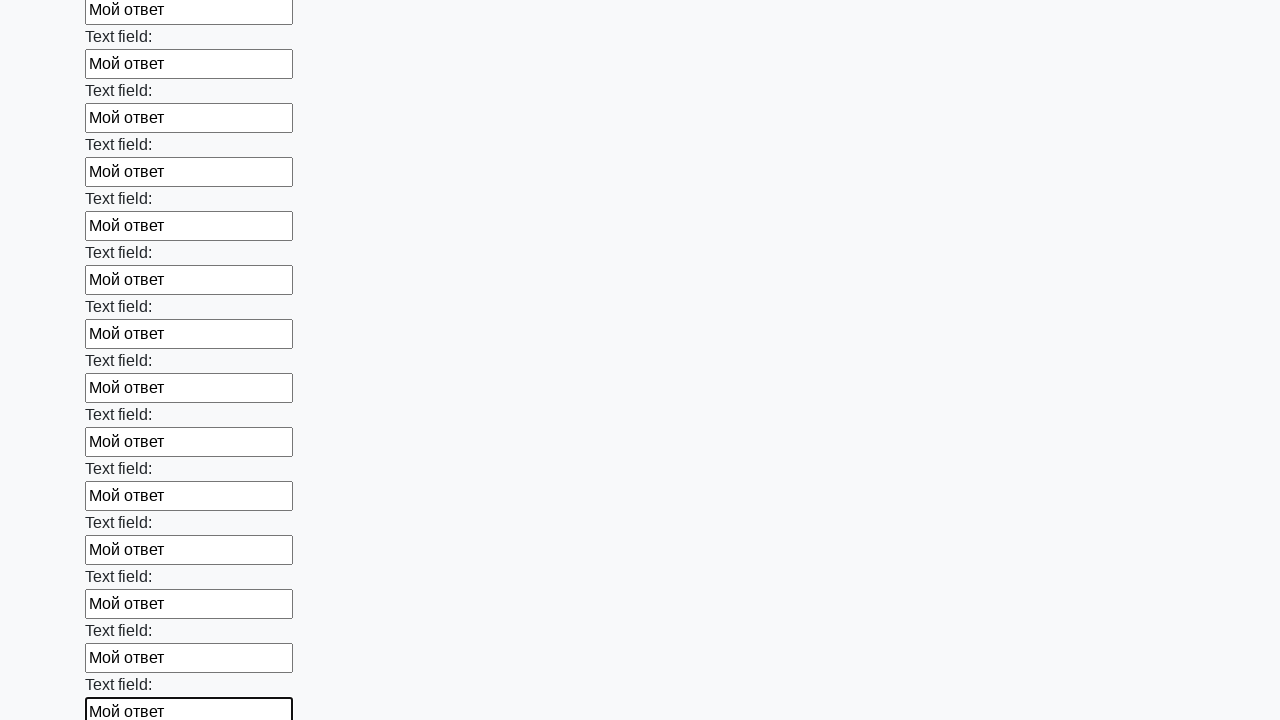

Filled an input field with 'Мой ответ' on input >> nth=46
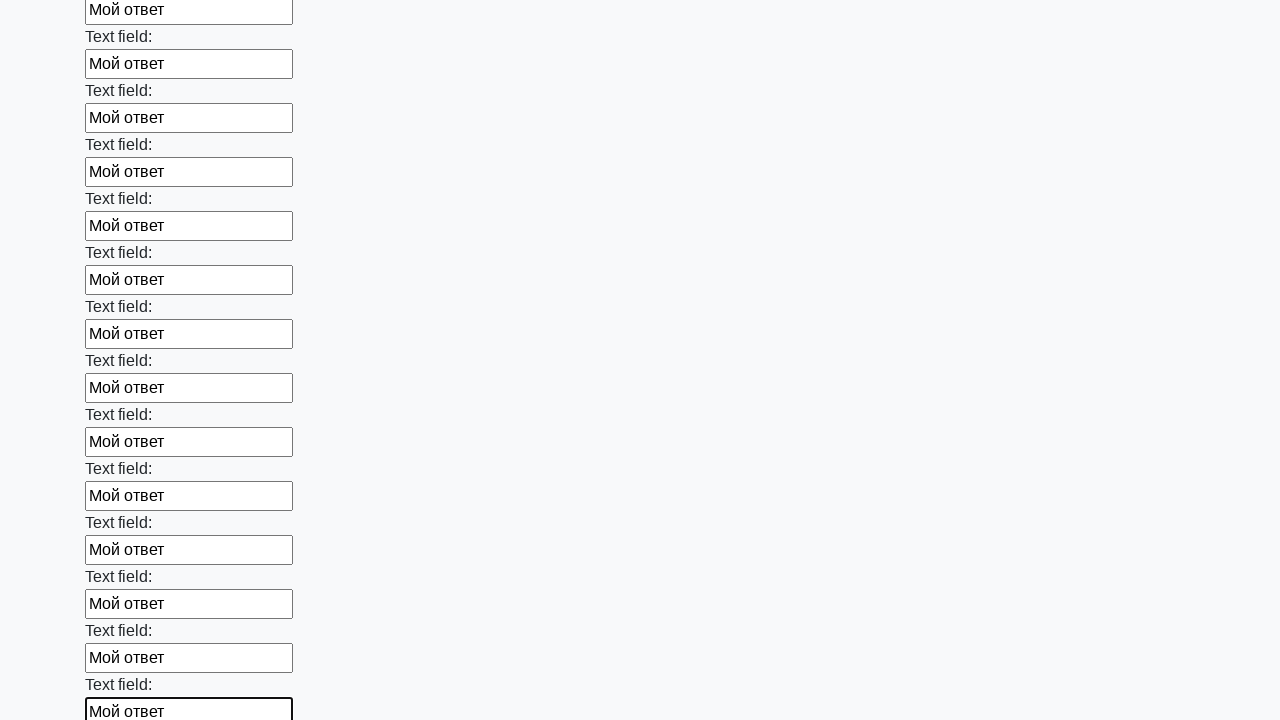

Filled an input field with 'Мой ответ' on input >> nth=47
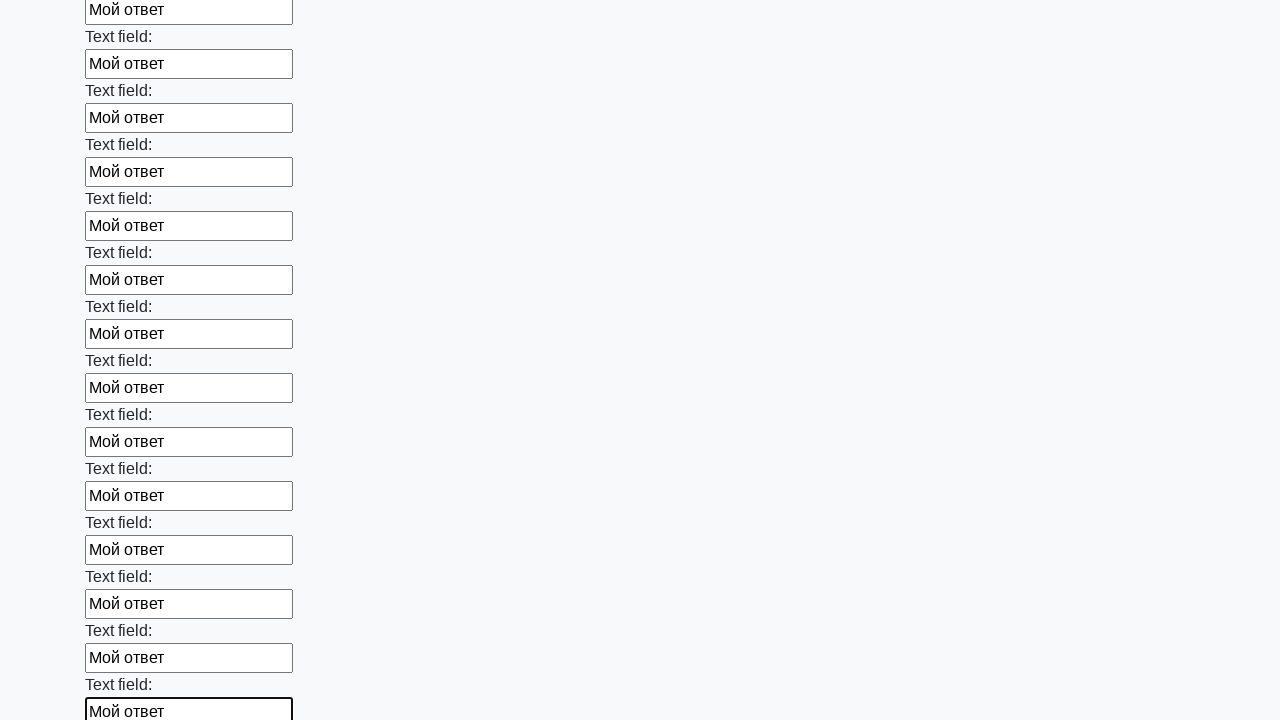

Filled an input field with 'Мой ответ' on input >> nth=48
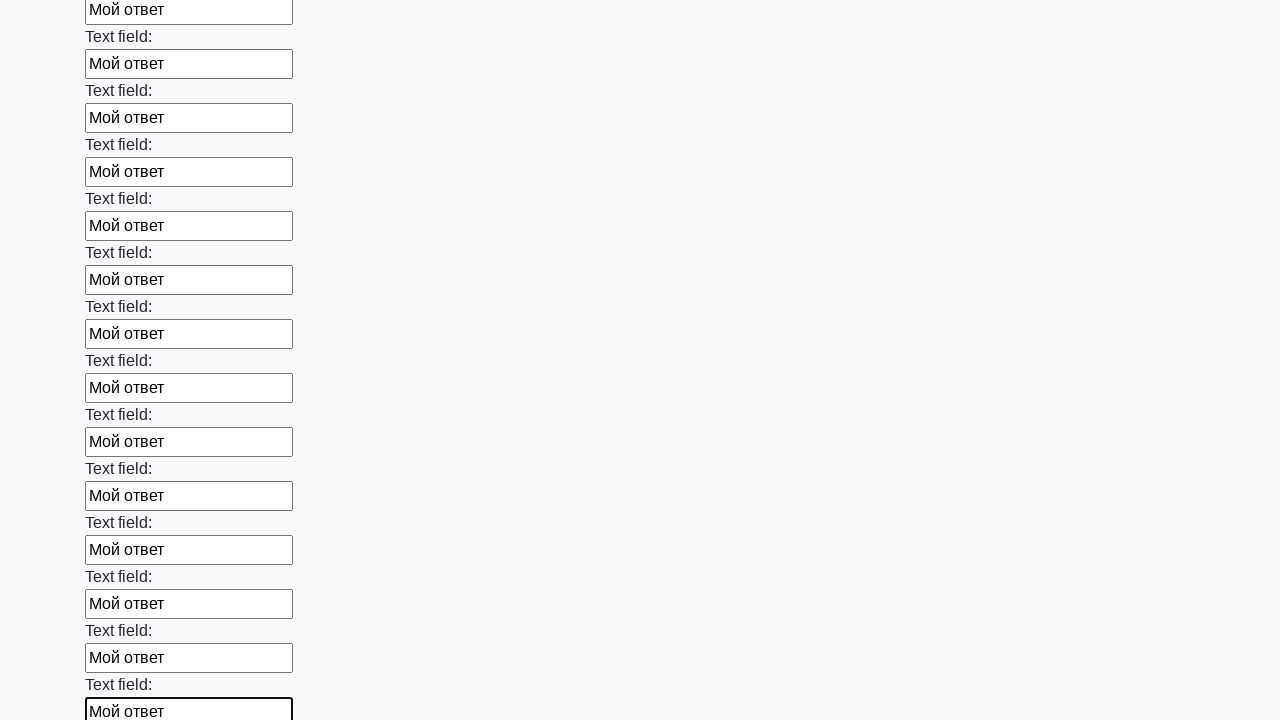

Filled an input field with 'Мой ответ' on input >> nth=49
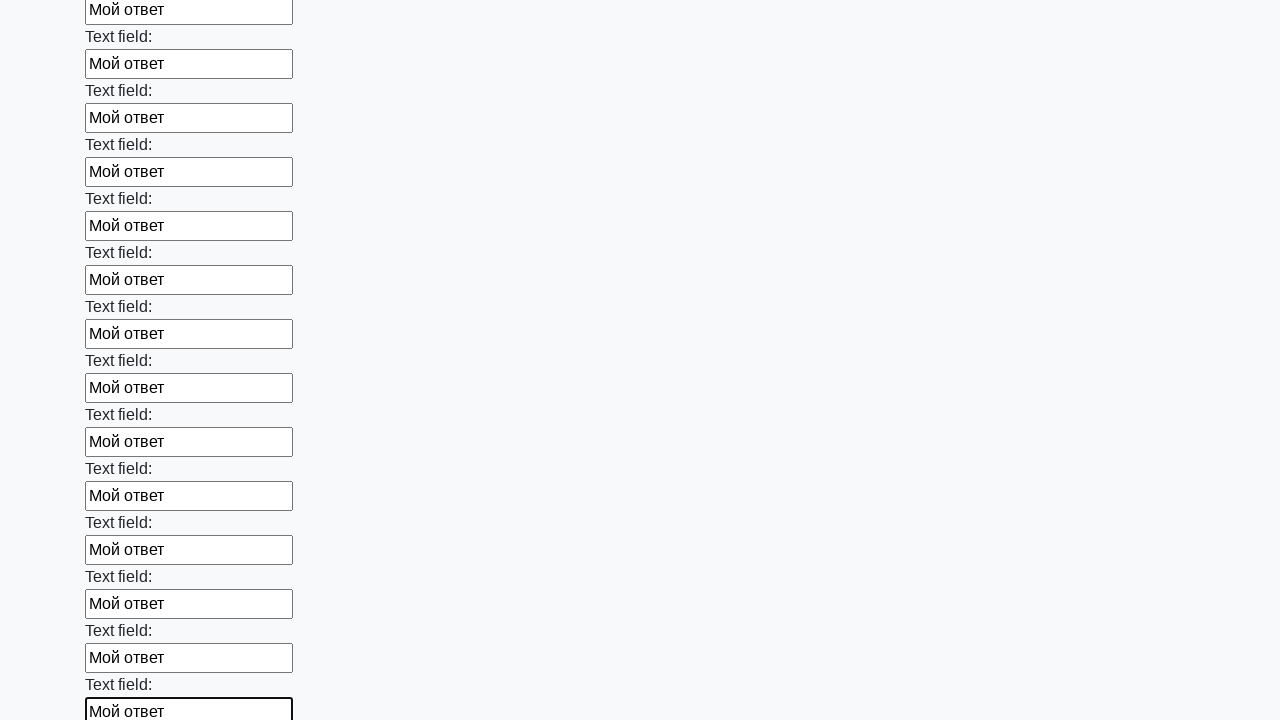

Filled an input field with 'Мой ответ' on input >> nth=50
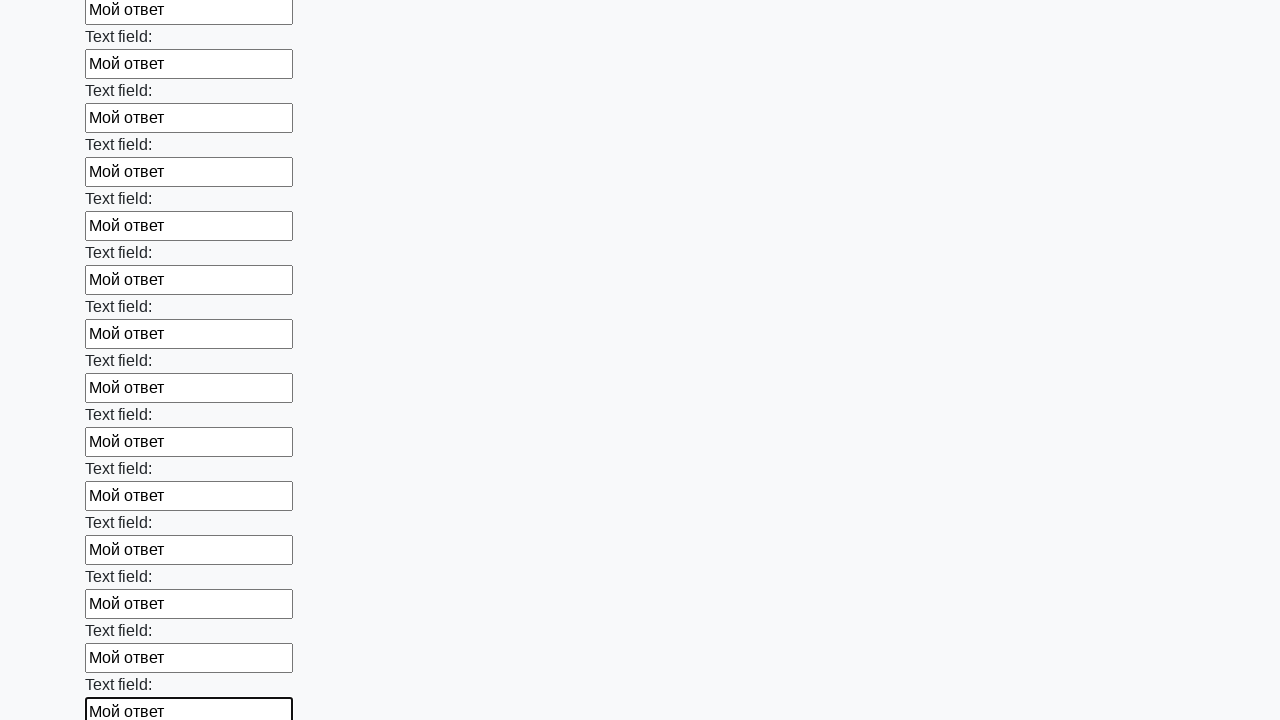

Filled an input field with 'Мой ответ' on input >> nth=51
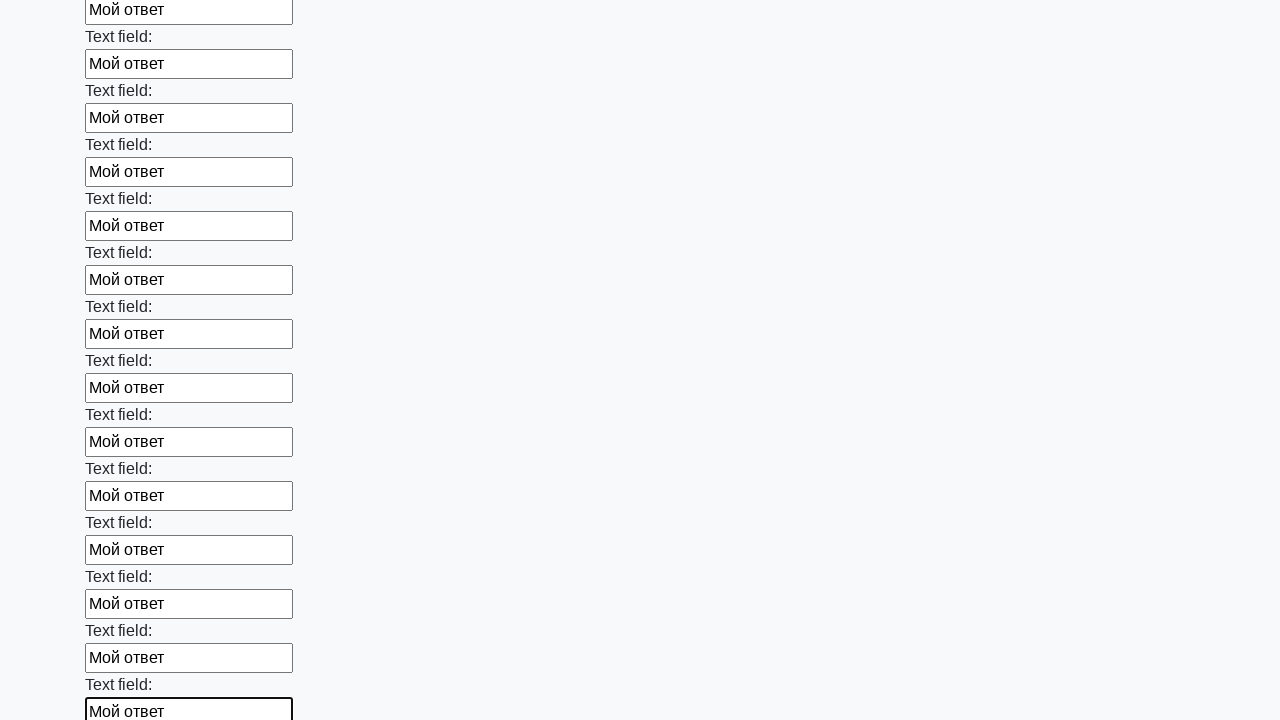

Filled an input field with 'Мой ответ' on input >> nth=52
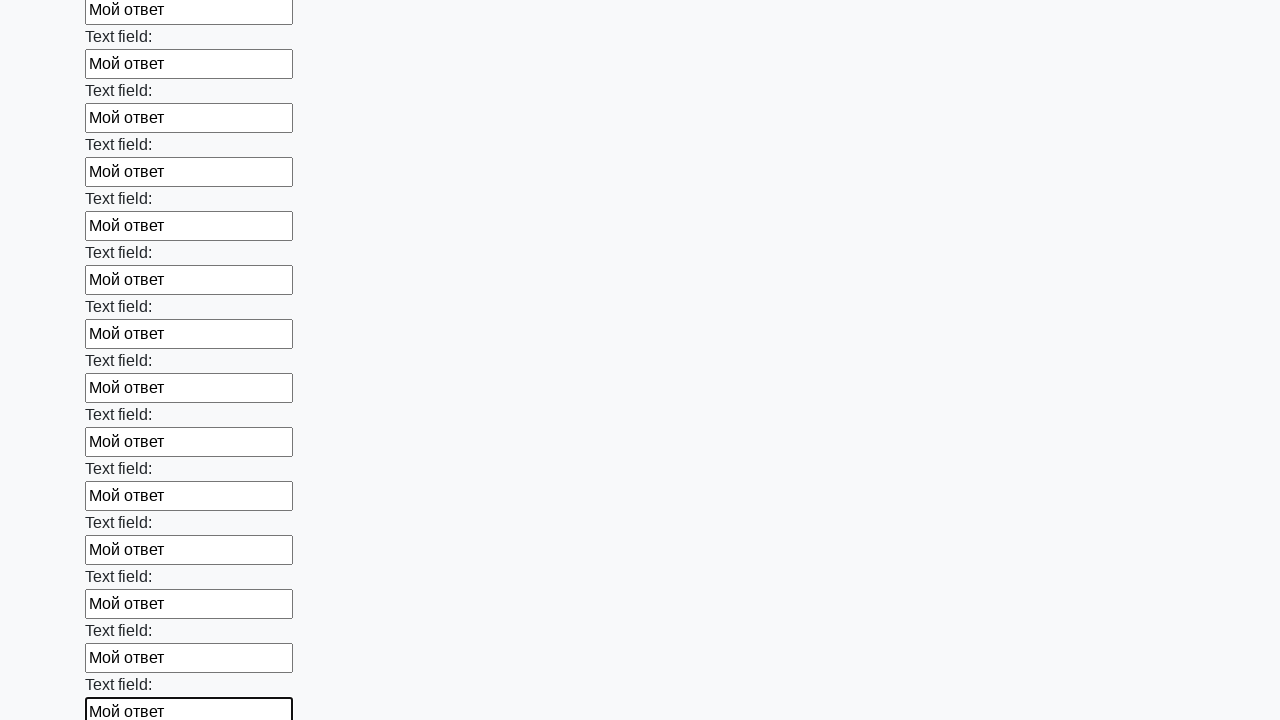

Filled an input field with 'Мой ответ' on input >> nth=53
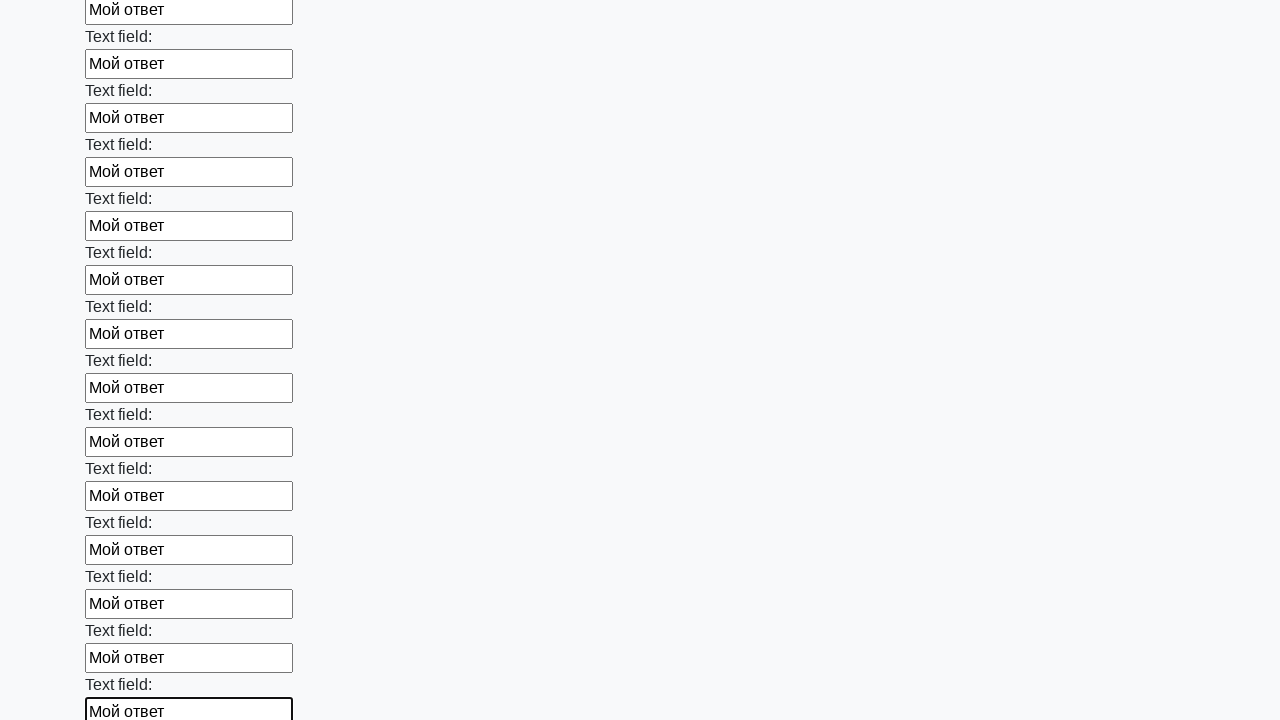

Filled an input field with 'Мой ответ' on input >> nth=54
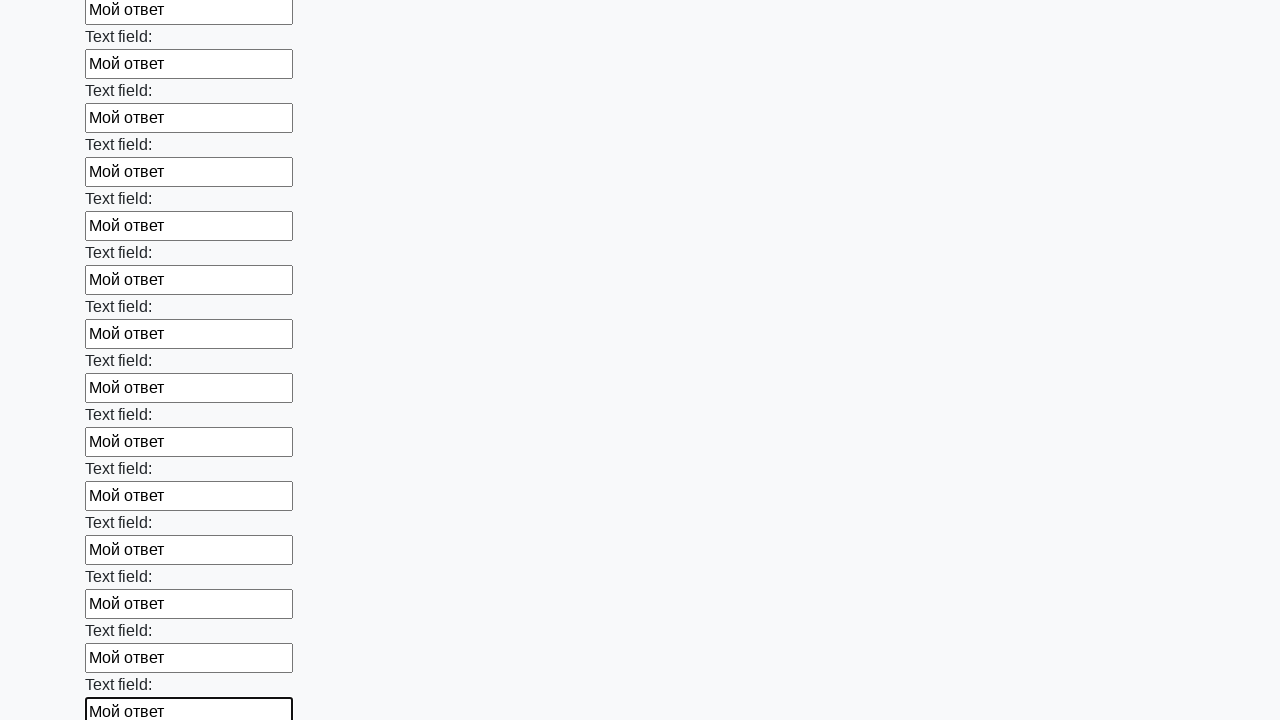

Filled an input field with 'Мой ответ' on input >> nth=55
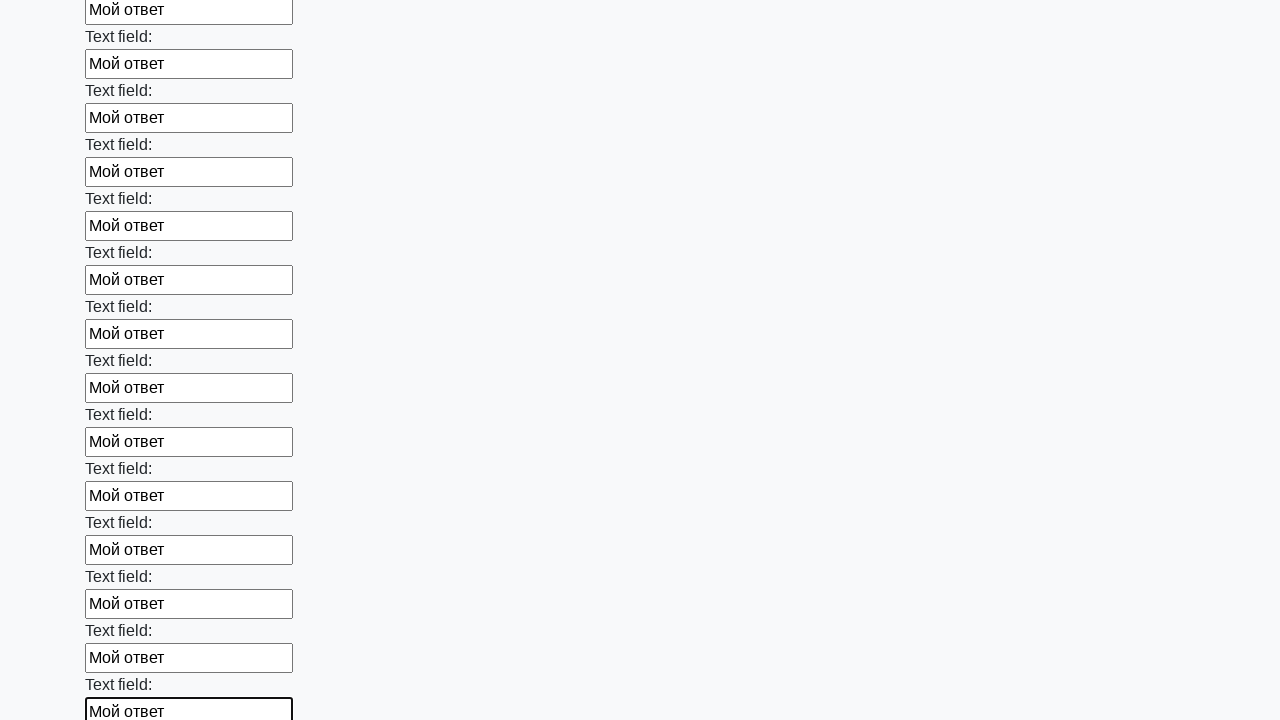

Filled an input field with 'Мой ответ' on input >> nth=56
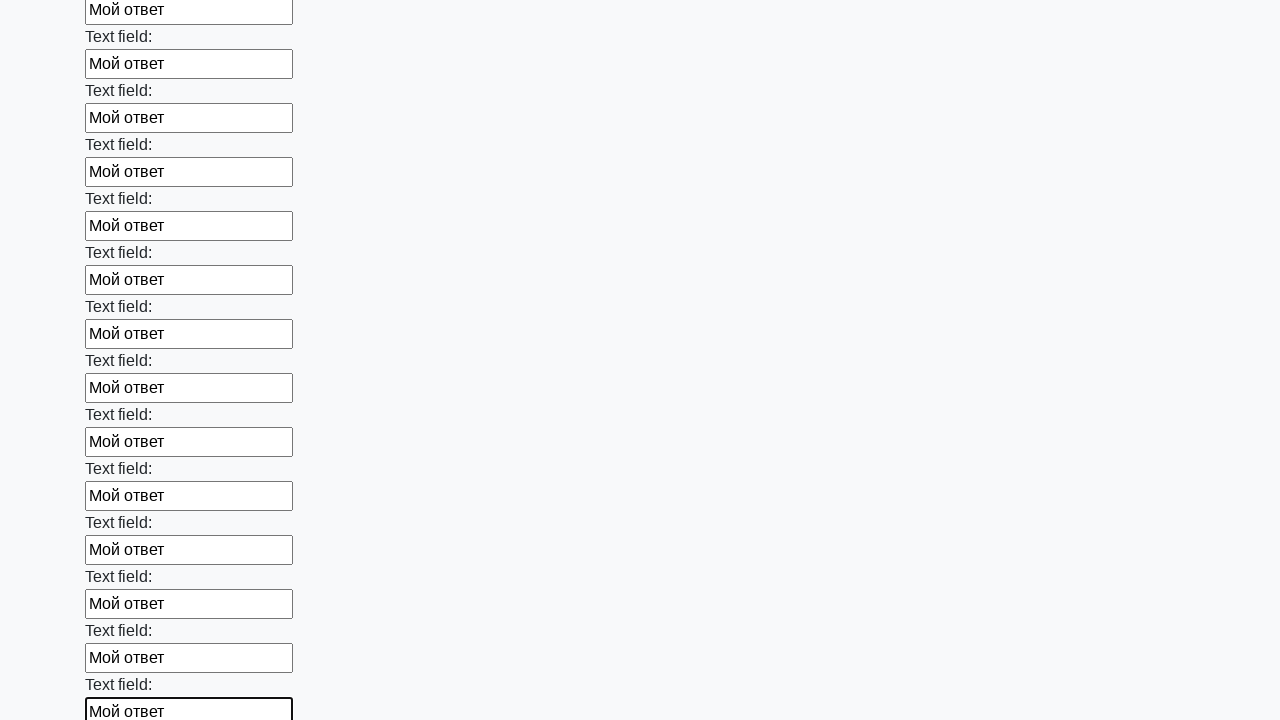

Filled an input field with 'Мой ответ' on input >> nth=57
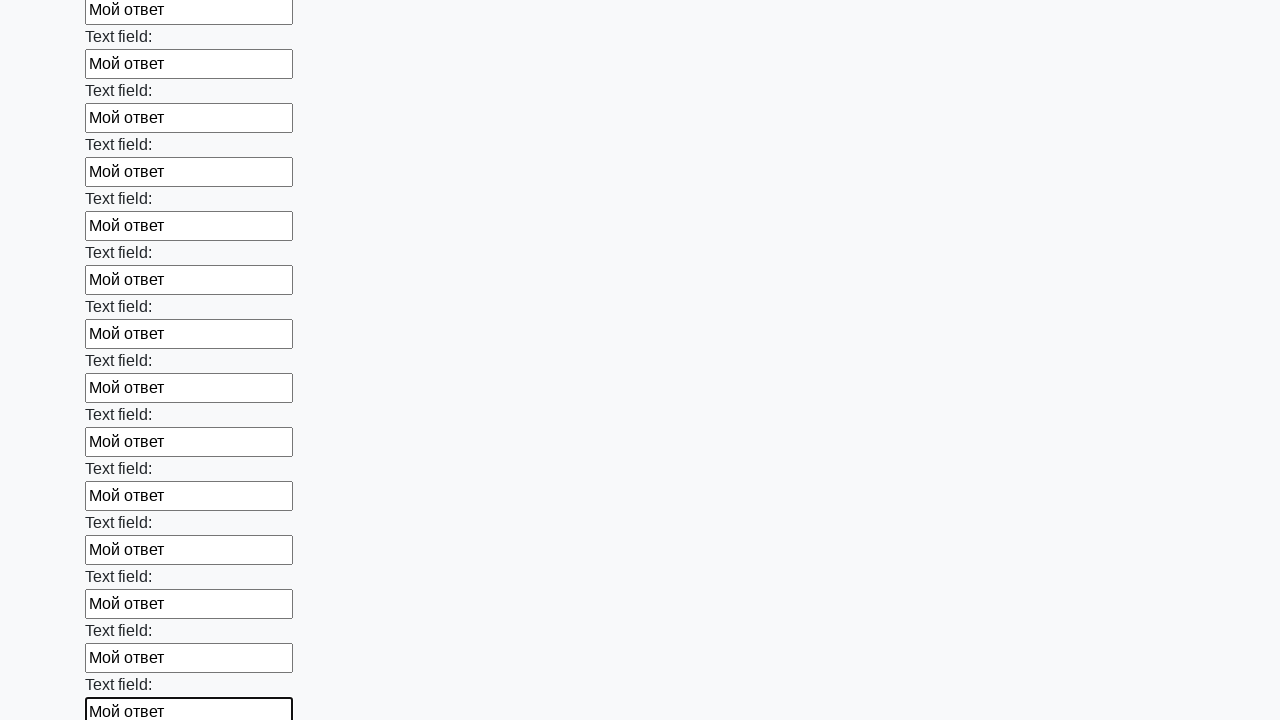

Filled an input field with 'Мой ответ' on input >> nth=58
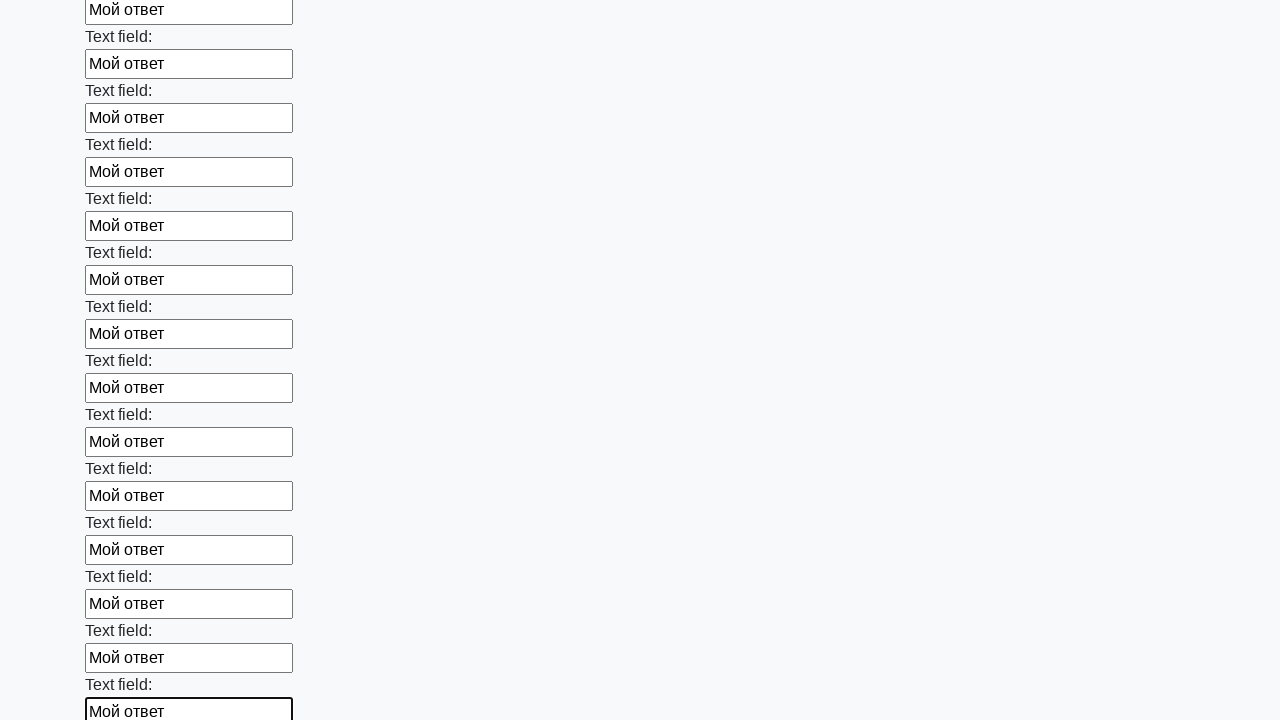

Filled an input field with 'Мой ответ' on input >> nth=59
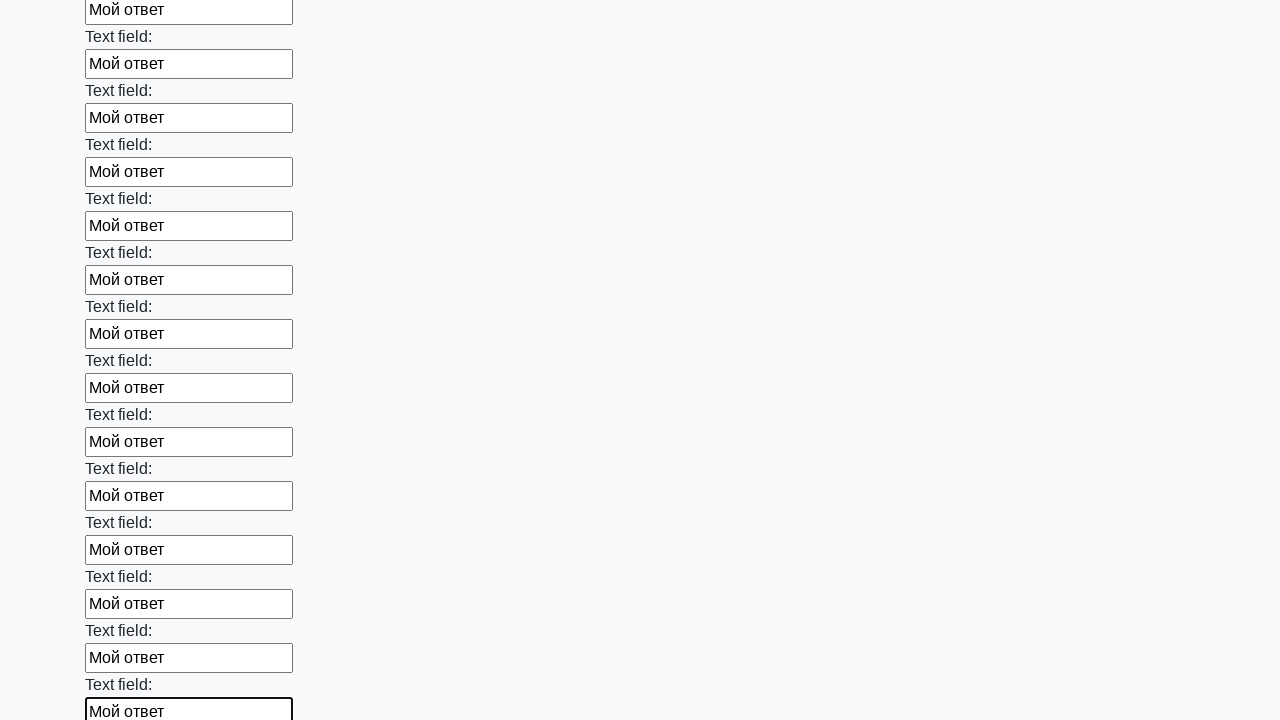

Filled an input field with 'Мой ответ' on input >> nth=60
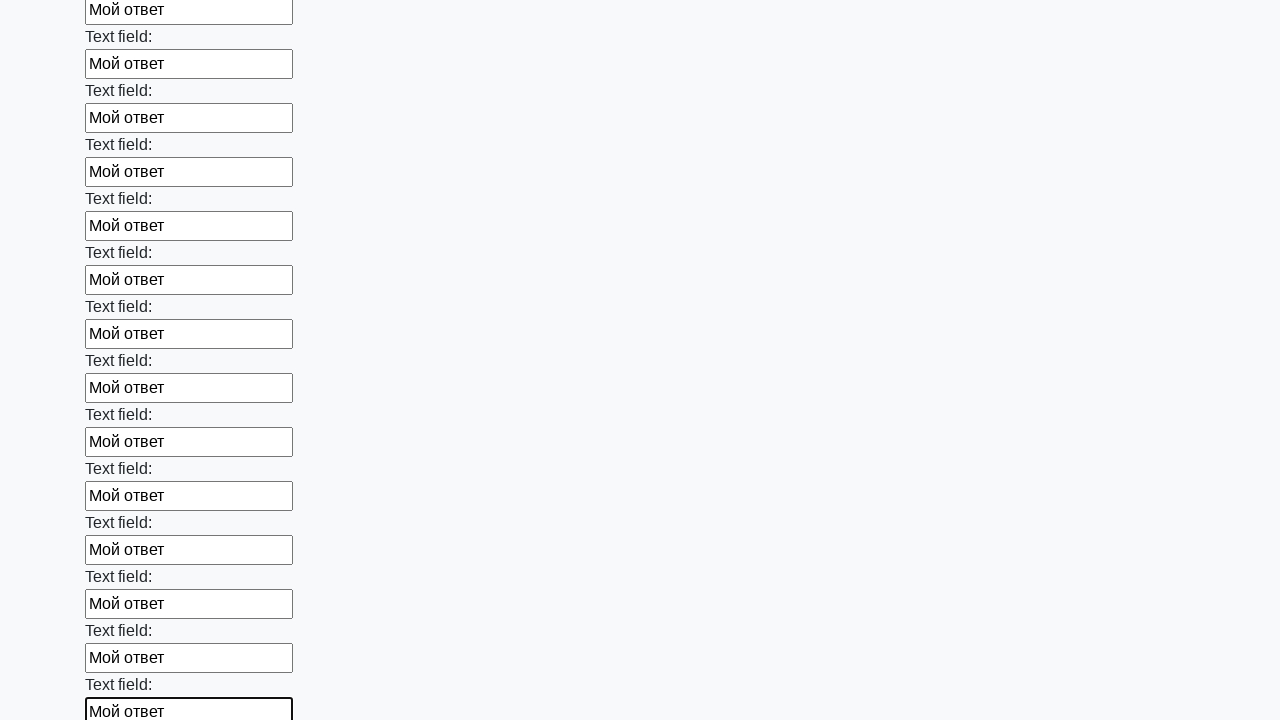

Filled an input field with 'Мой ответ' on input >> nth=61
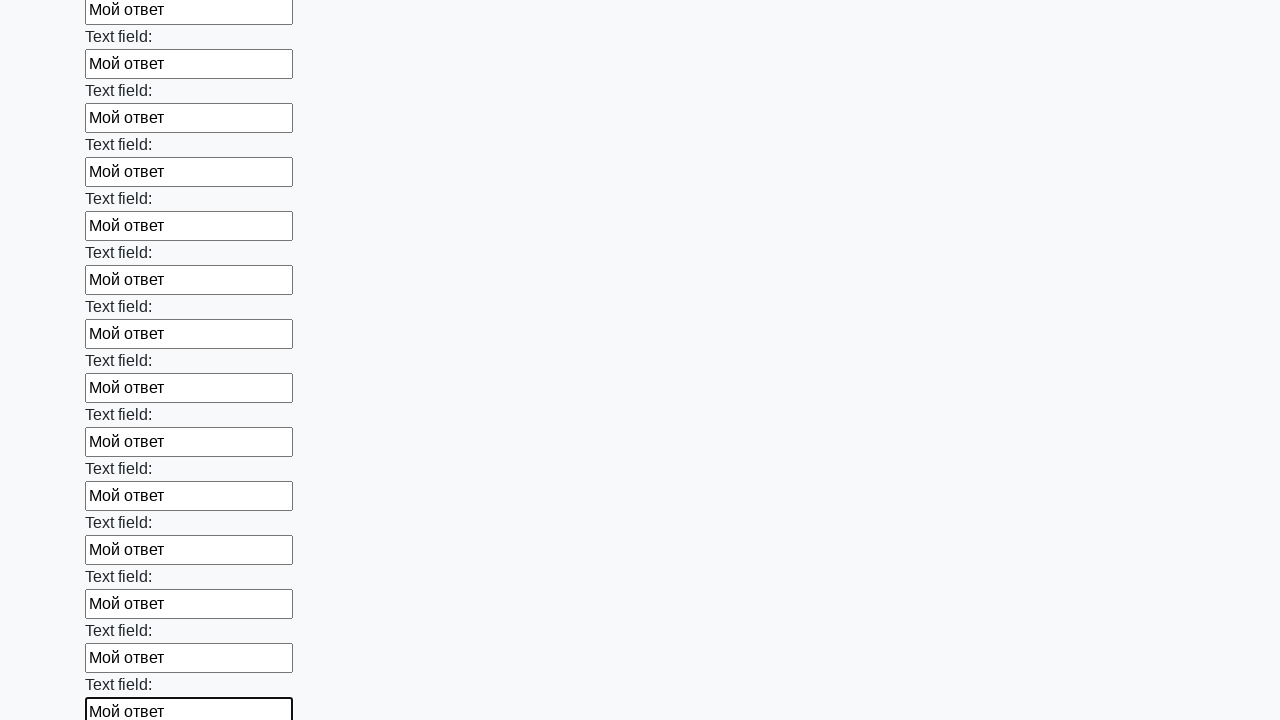

Filled an input field with 'Мой ответ' on input >> nth=62
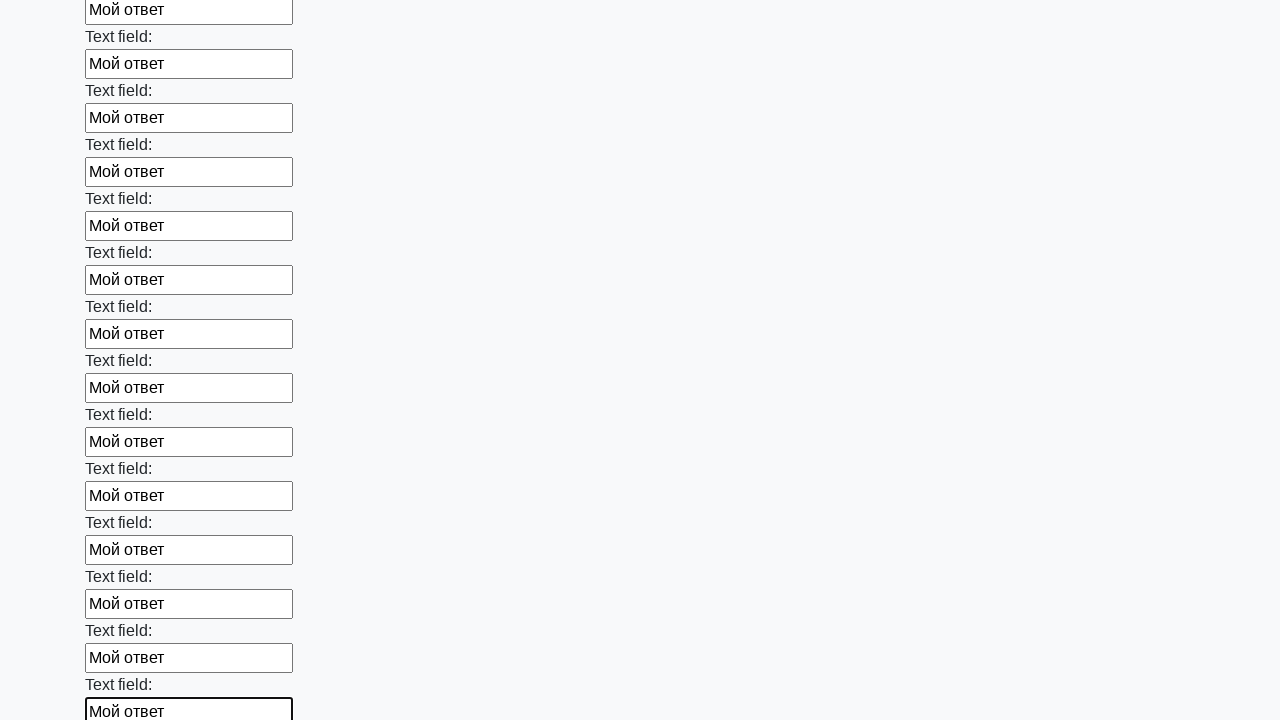

Filled an input field with 'Мой ответ' on input >> nth=63
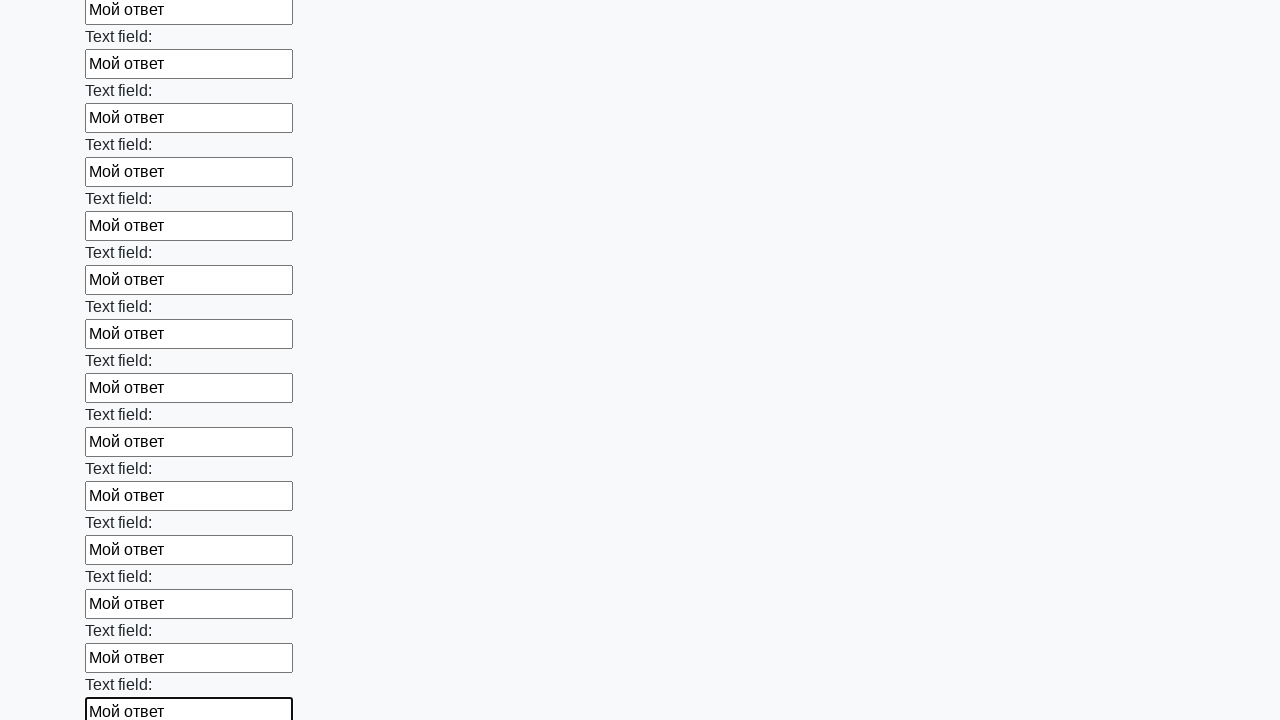

Filled an input field with 'Мой ответ' on input >> nth=64
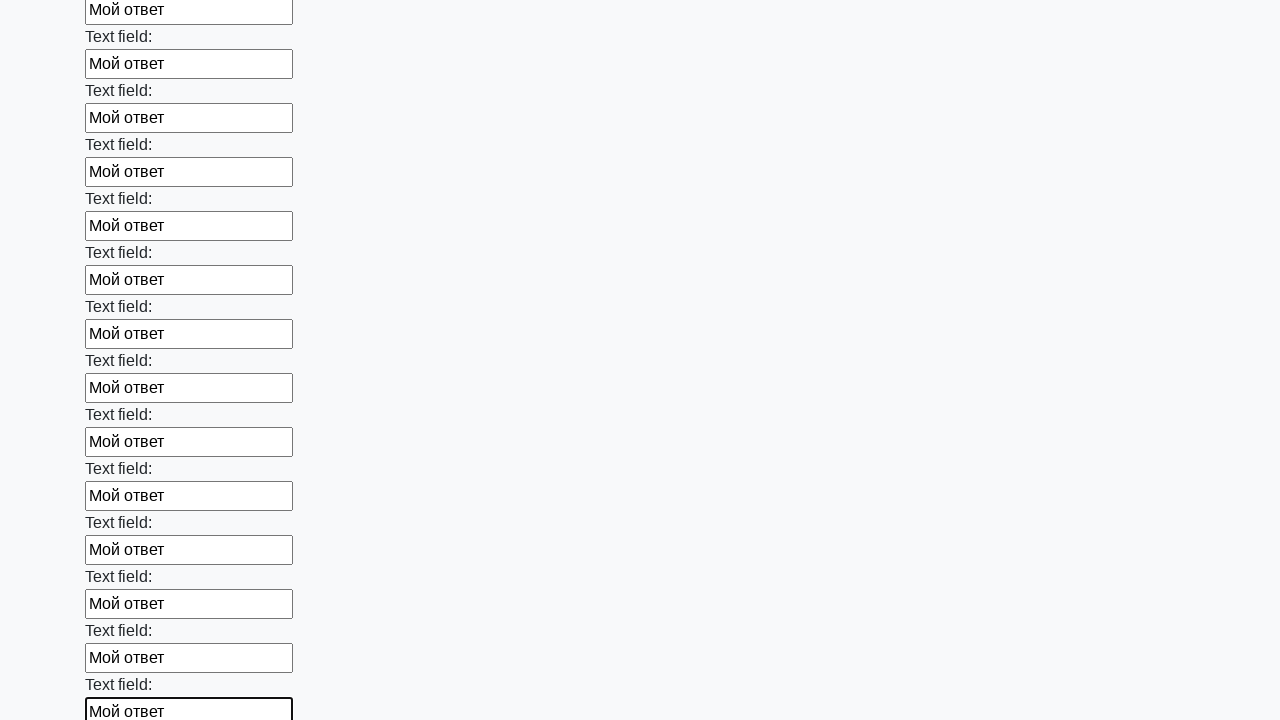

Filled an input field with 'Мой ответ' on input >> nth=65
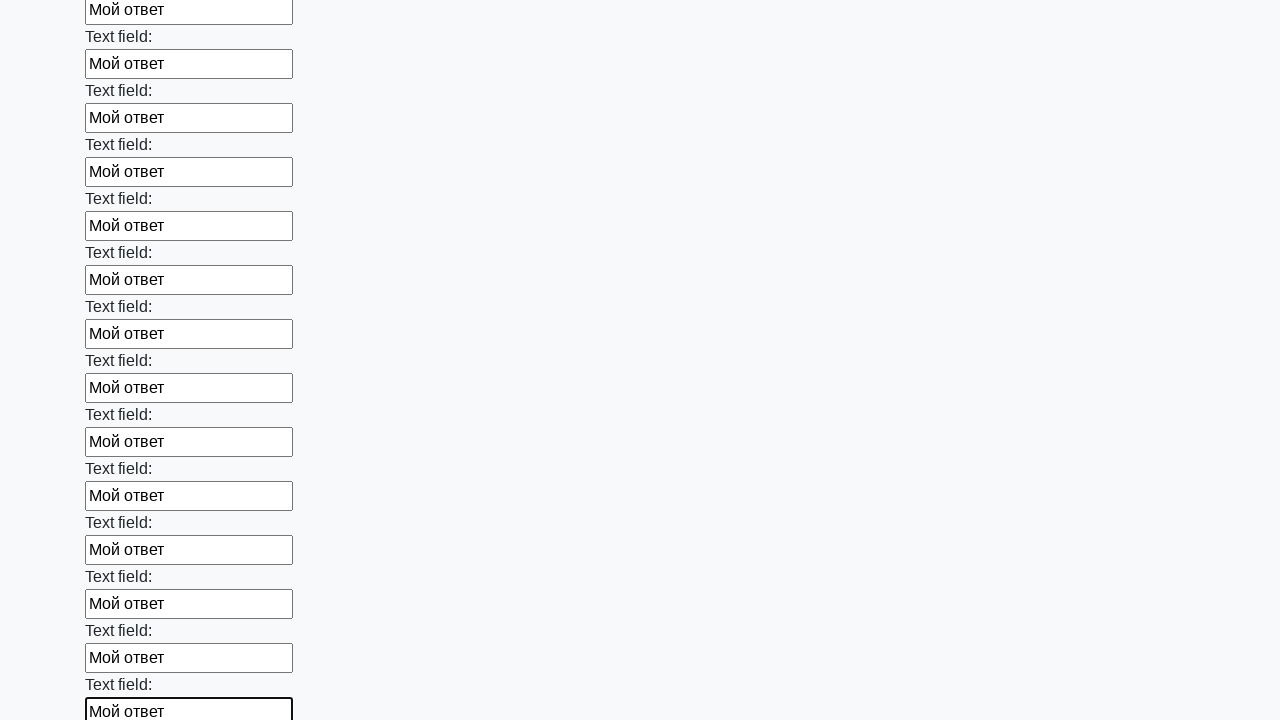

Filled an input field with 'Мой ответ' on input >> nth=66
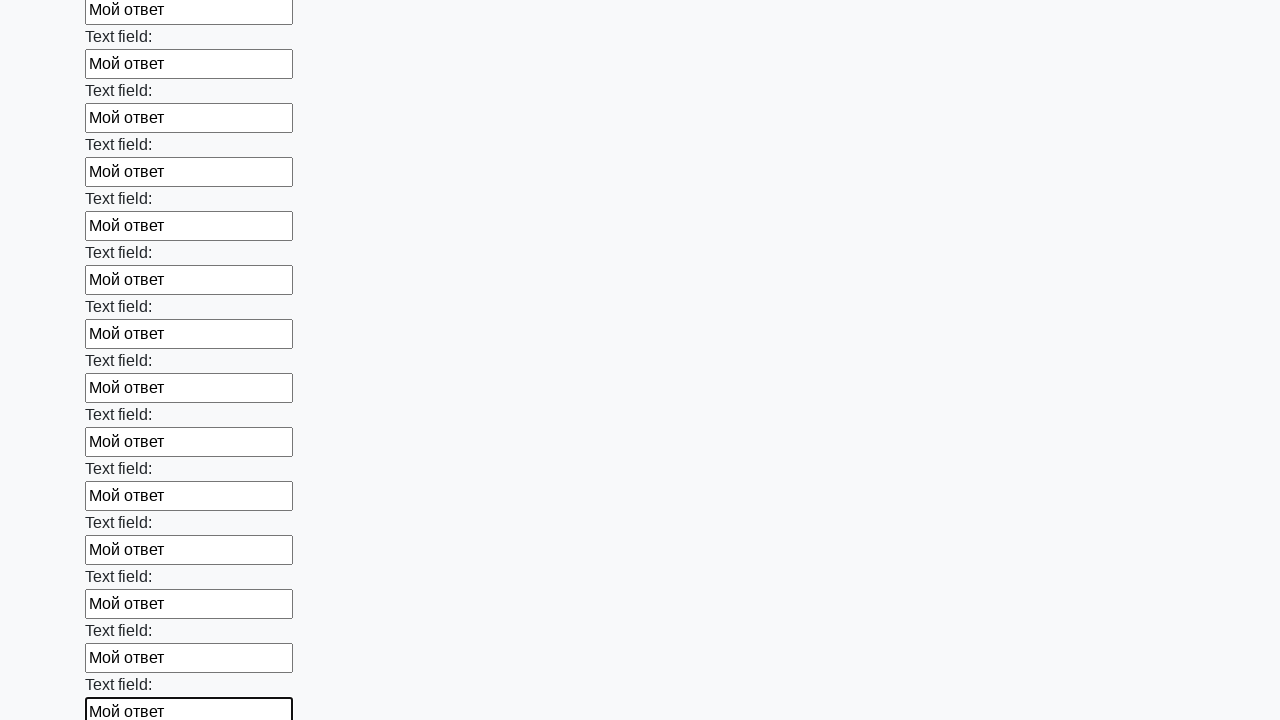

Filled an input field with 'Мой ответ' on input >> nth=67
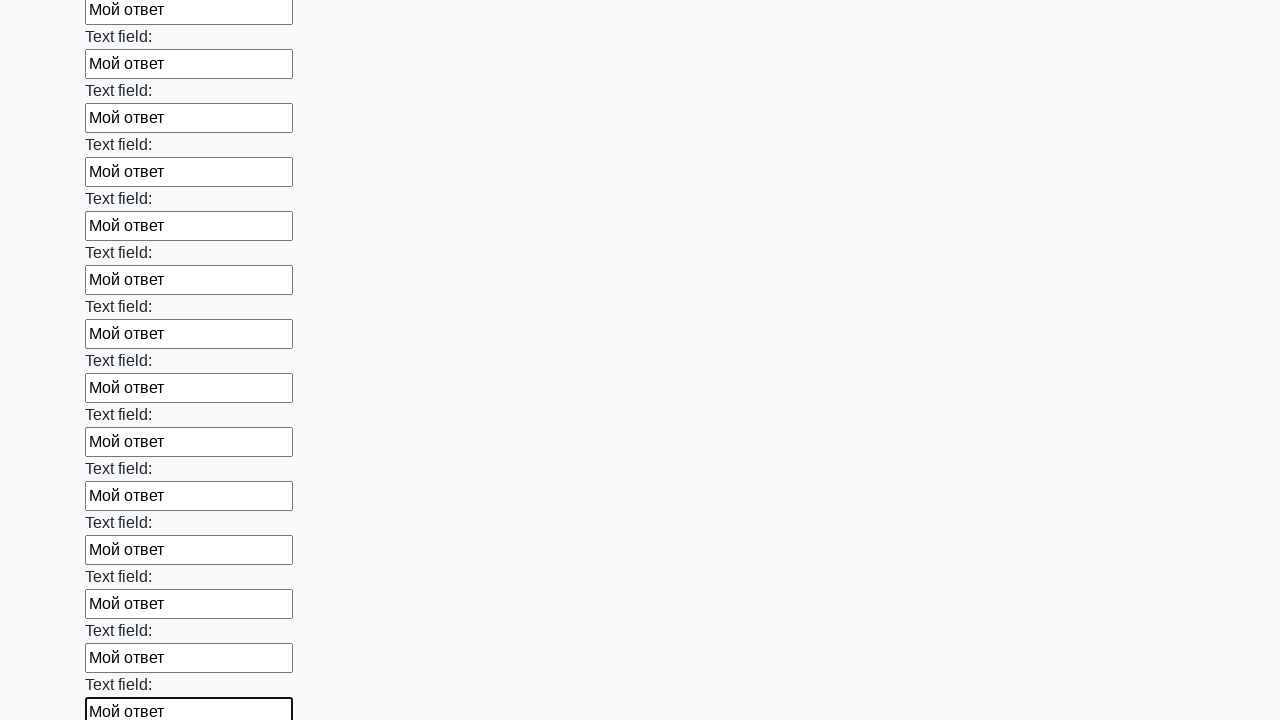

Filled an input field with 'Мой ответ' on input >> nth=68
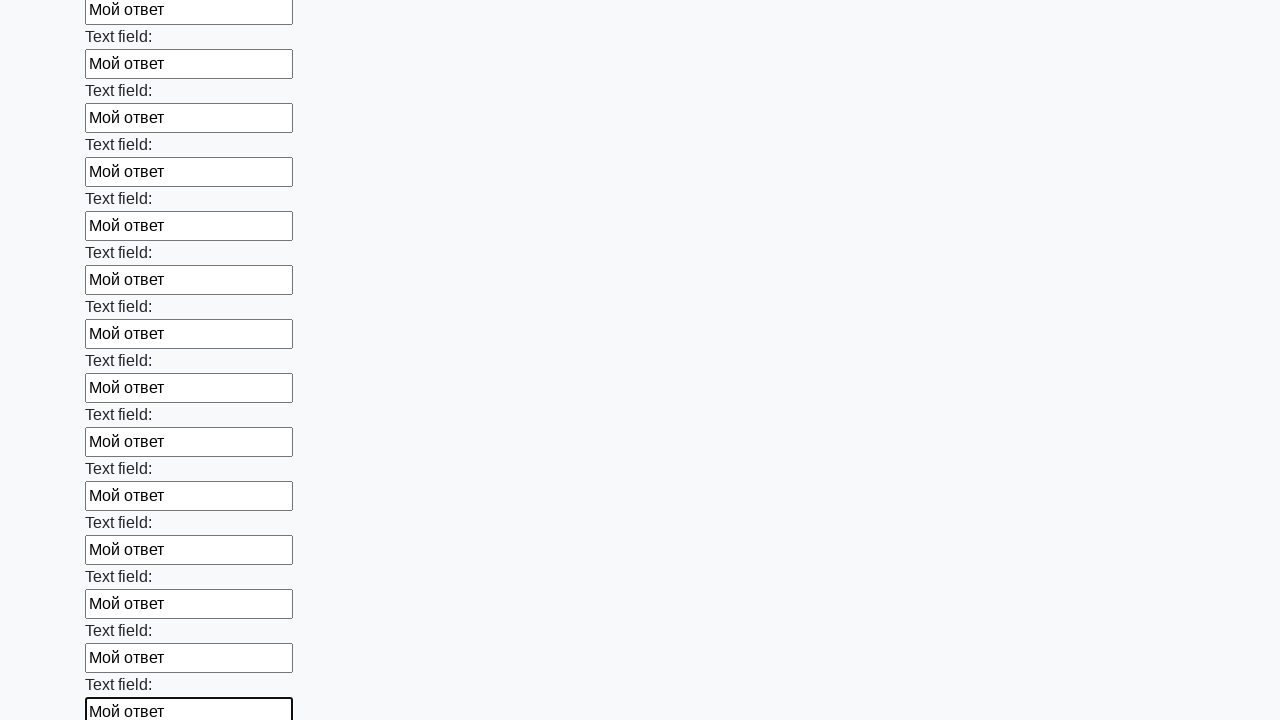

Filled an input field with 'Мой ответ' on input >> nth=69
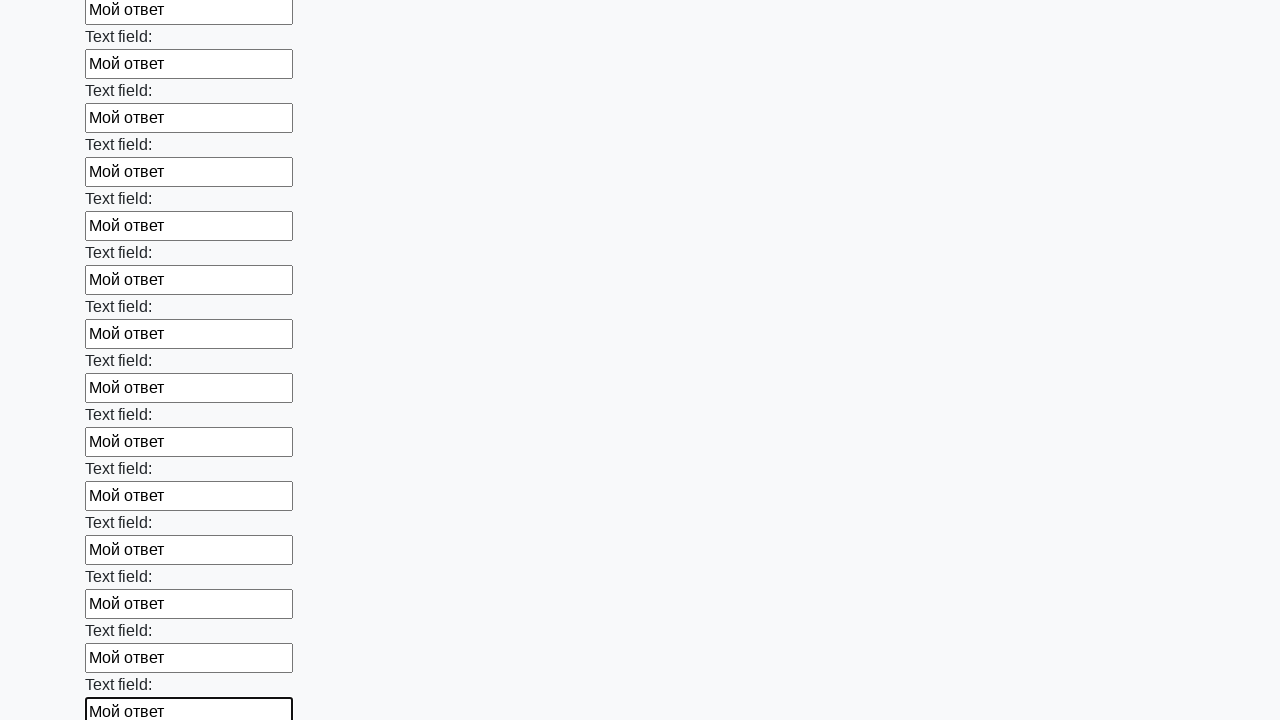

Filled an input field with 'Мой ответ' on input >> nth=70
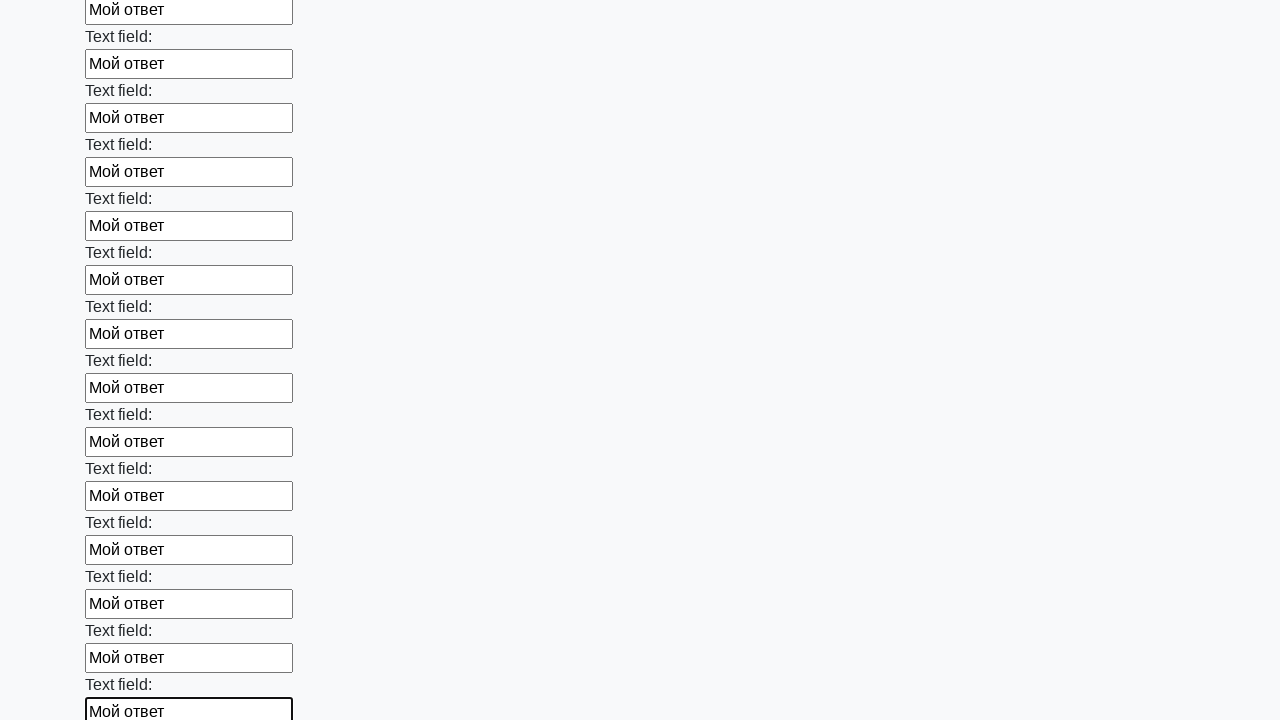

Filled an input field with 'Мой ответ' on input >> nth=71
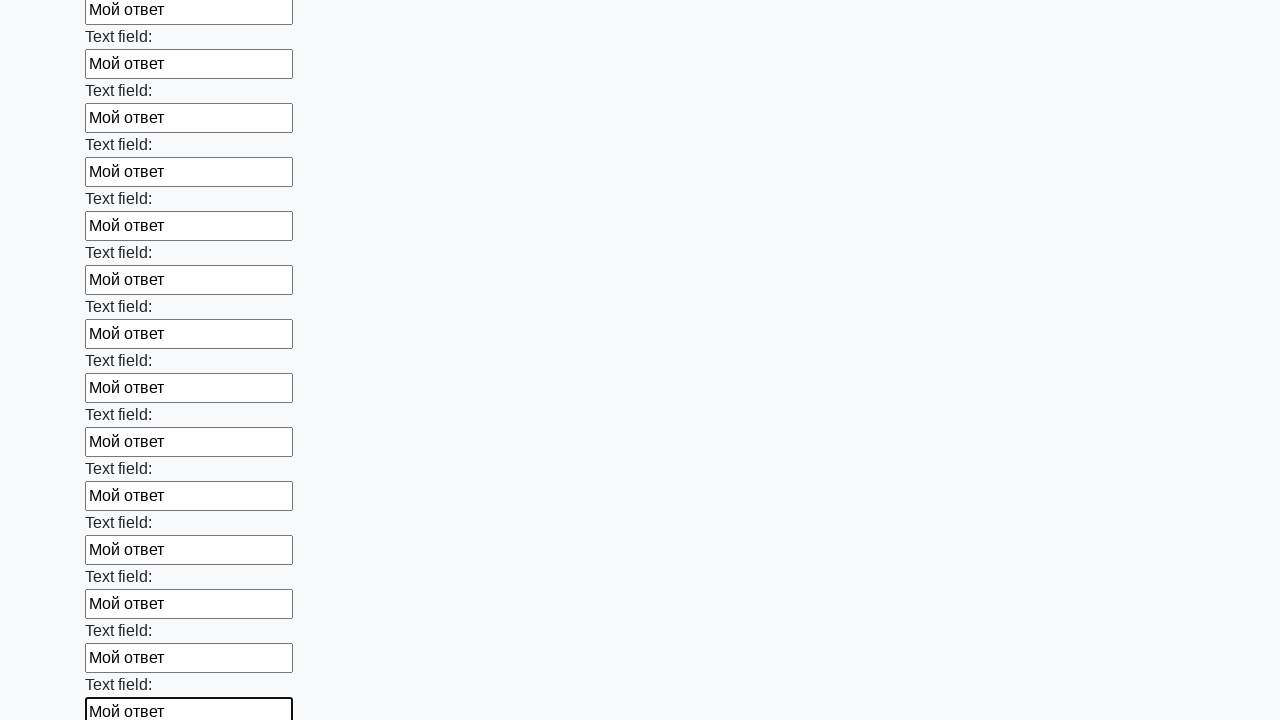

Filled an input field with 'Мой ответ' on input >> nth=72
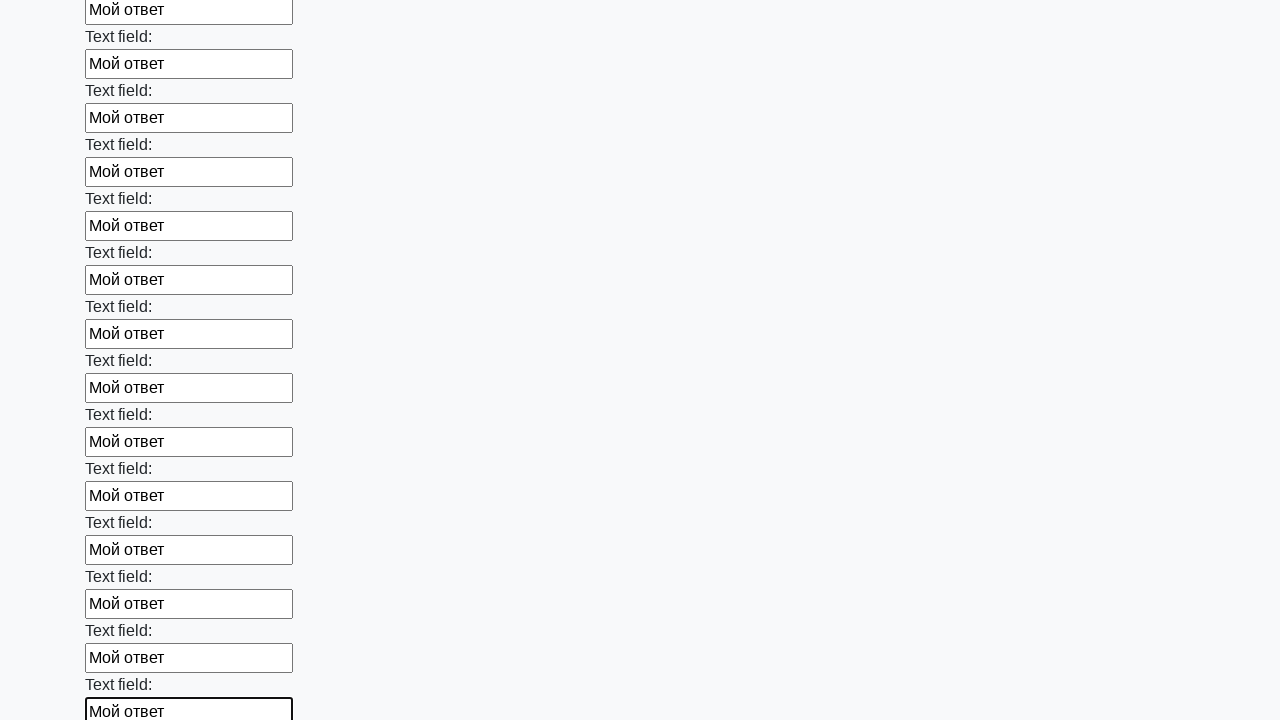

Filled an input field with 'Мой ответ' on input >> nth=73
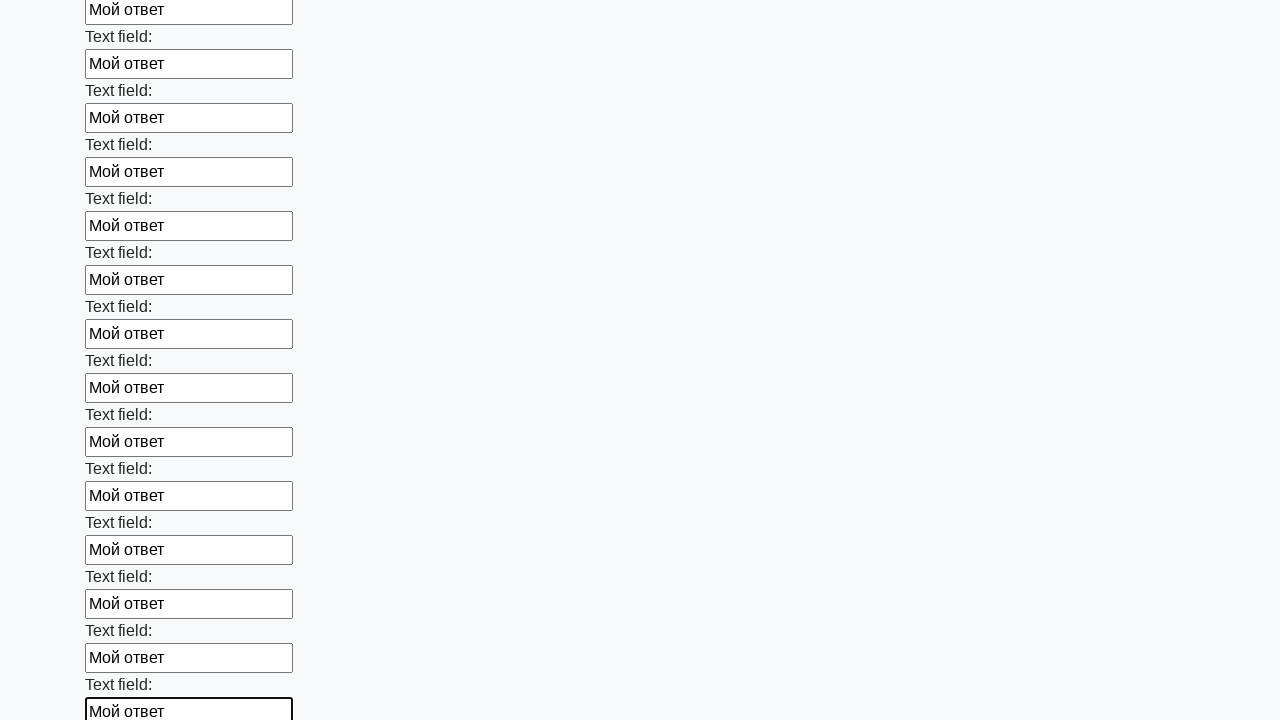

Filled an input field with 'Мой ответ' on input >> nth=74
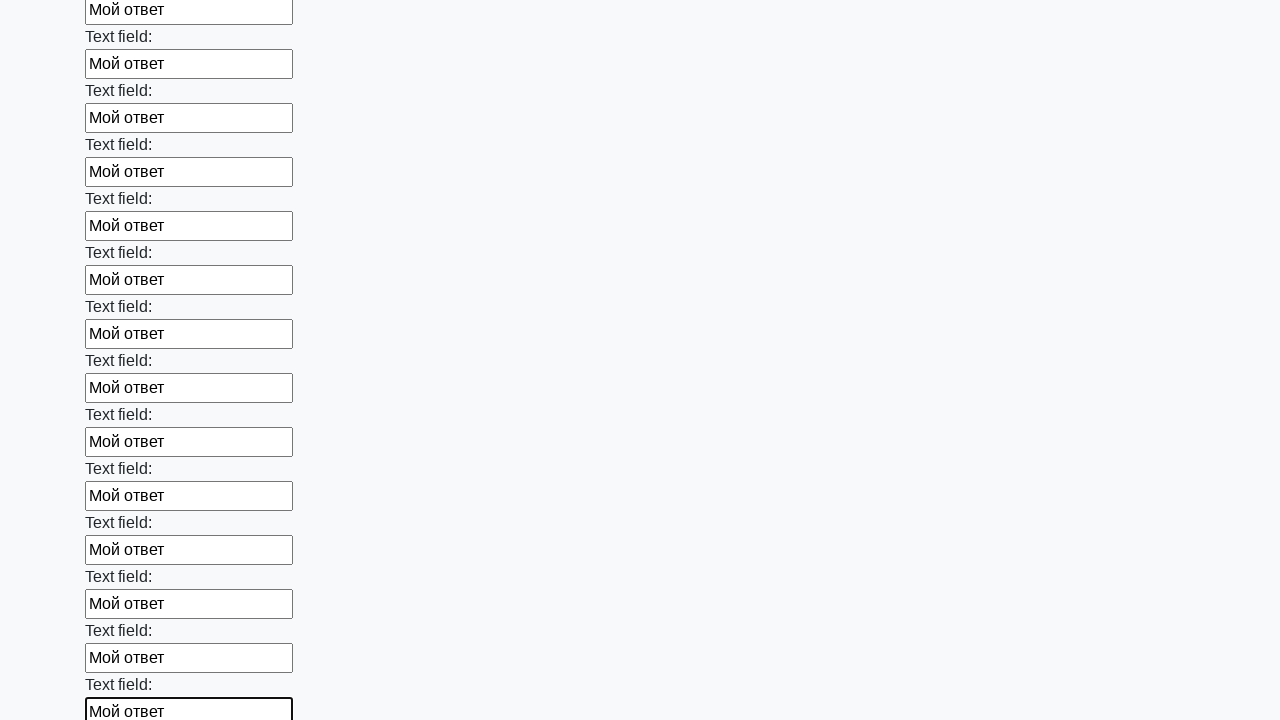

Filled an input field with 'Мой ответ' on input >> nth=75
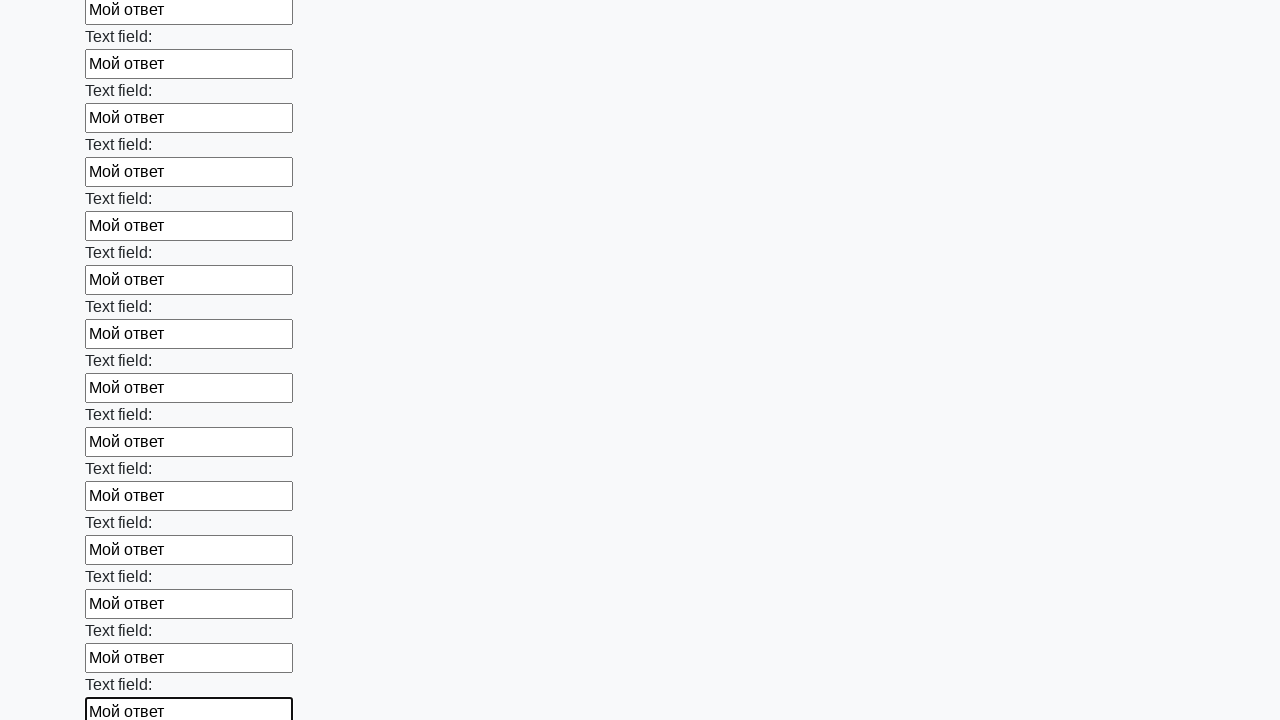

Filled an input field with 'Мой ответ' on input >> nth=76
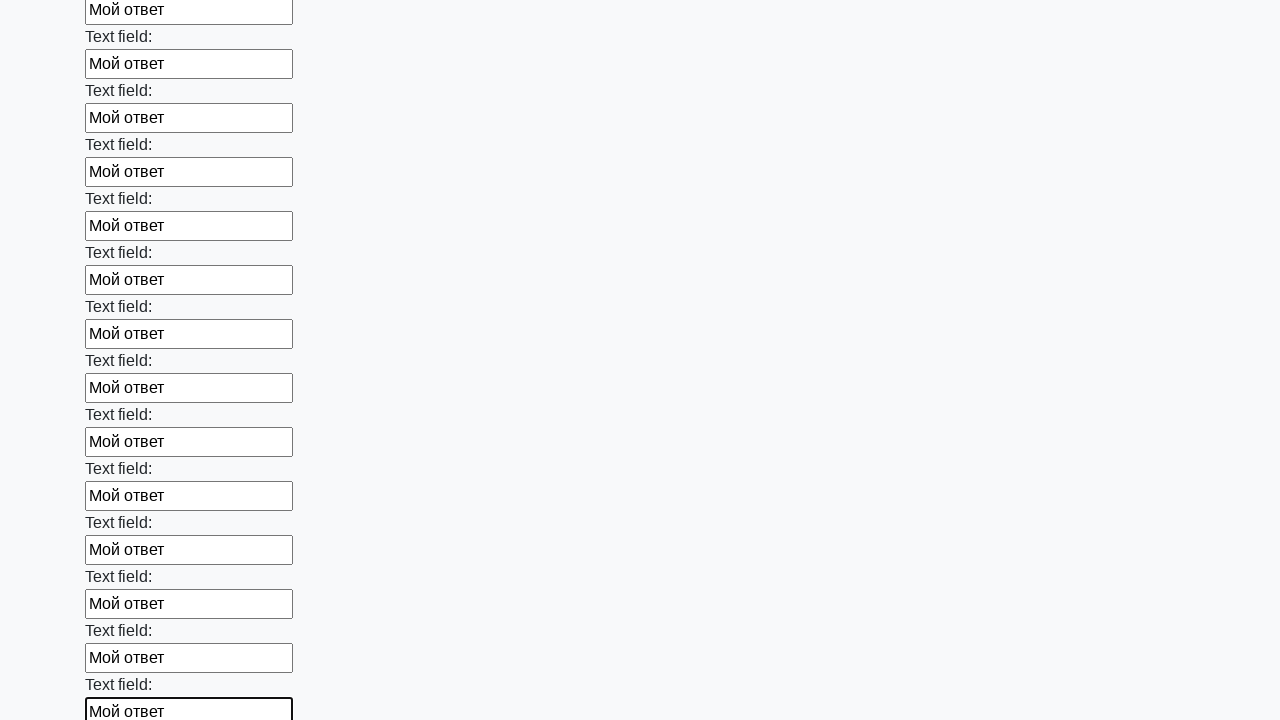

Filled an input field with 'Мой ответ' on input >> nth=77
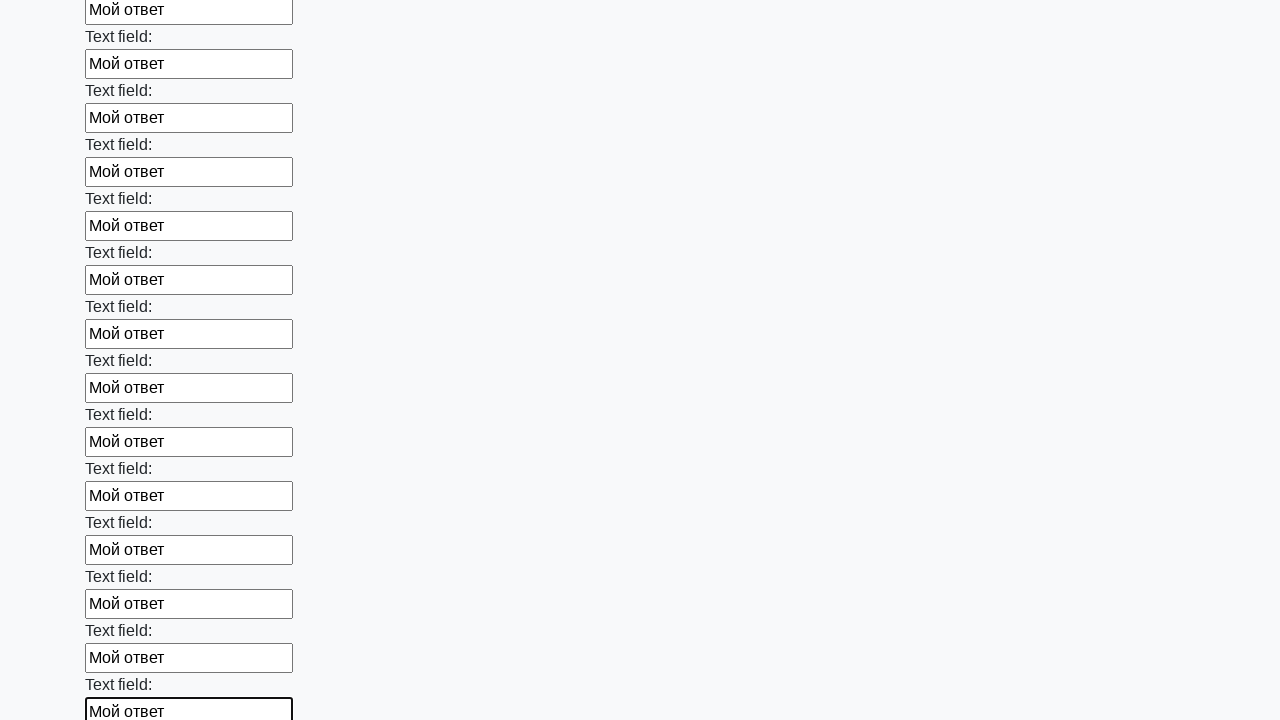

Filled an input field with 'Мой ответ' on input >> nth=78
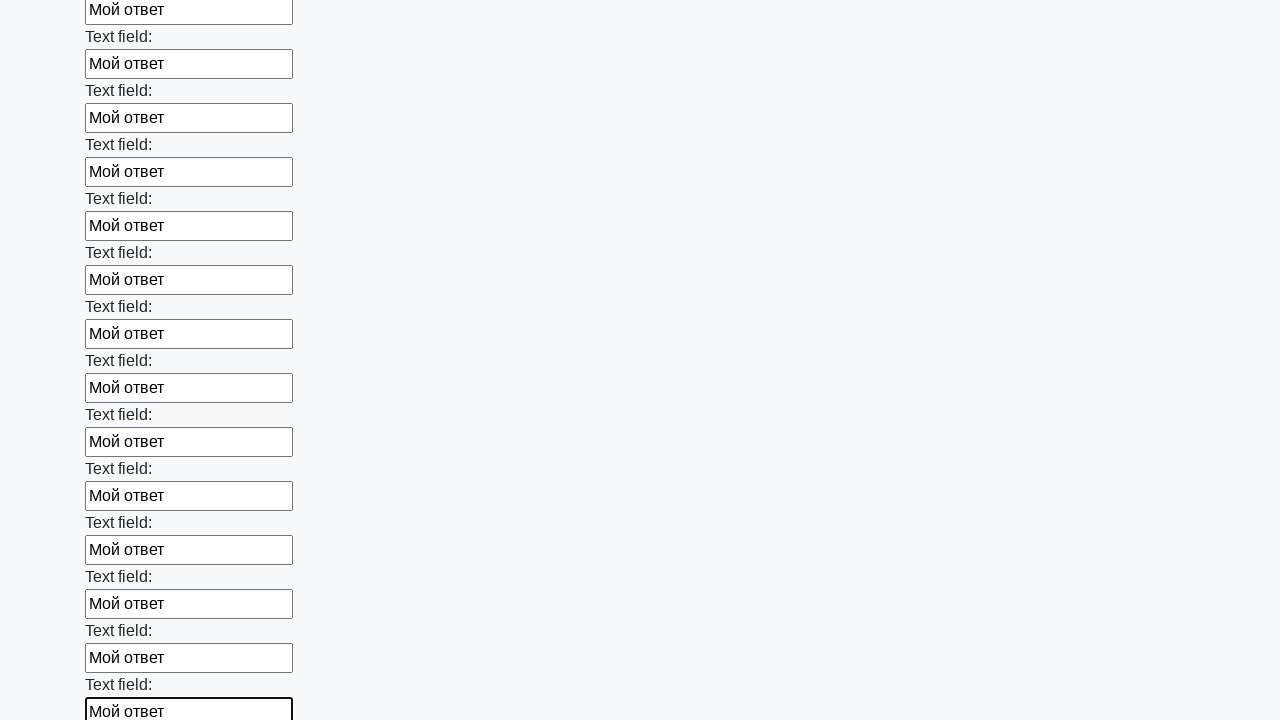

Filled an input field with 'Мой ответ' on input >> nth=79
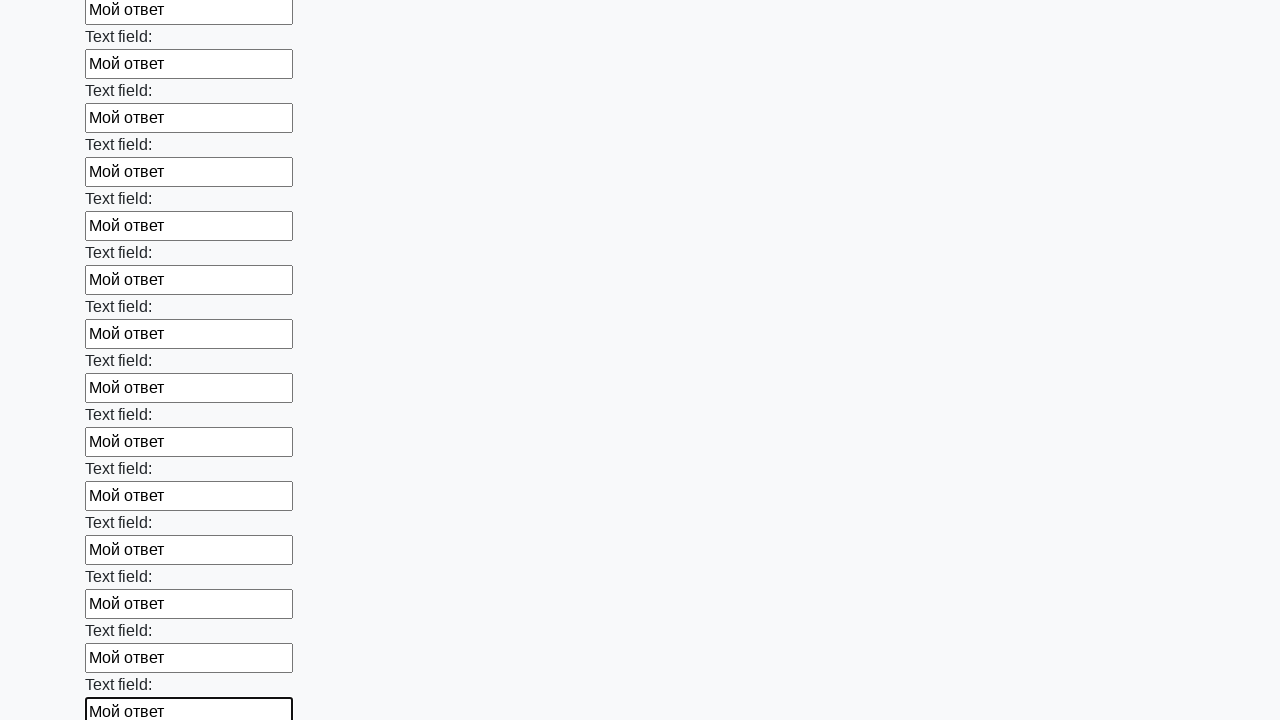

Filled an input field with 'Мой ответ' on input >> nth=80
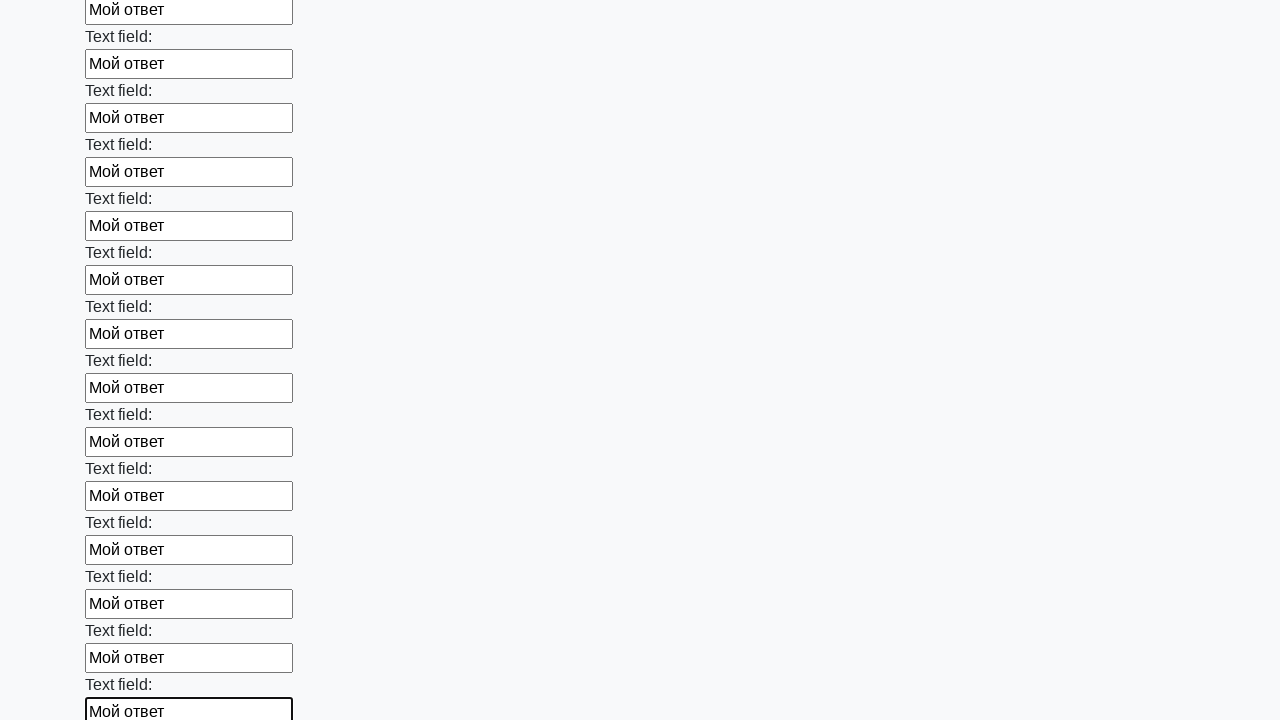

Filled an input field with 'Мой ответ' on input >> nth=81
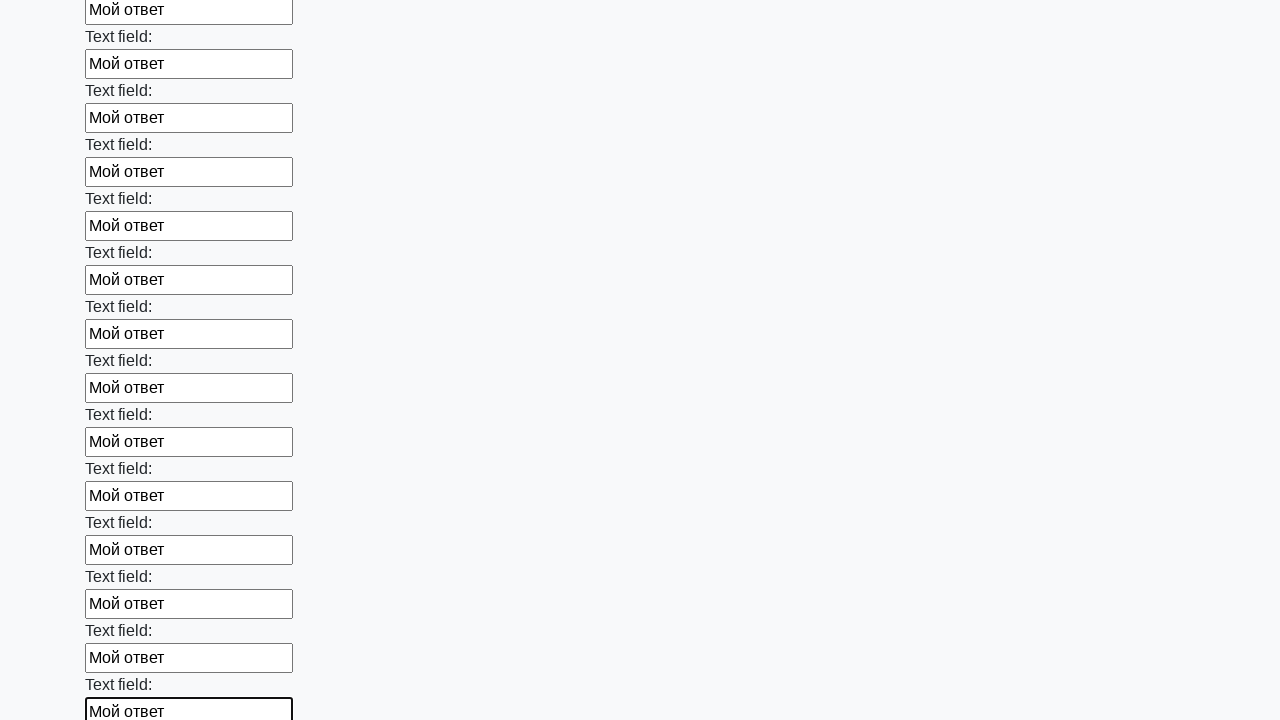

Filled an input field with 'Мой ответ' on input >> nth=82
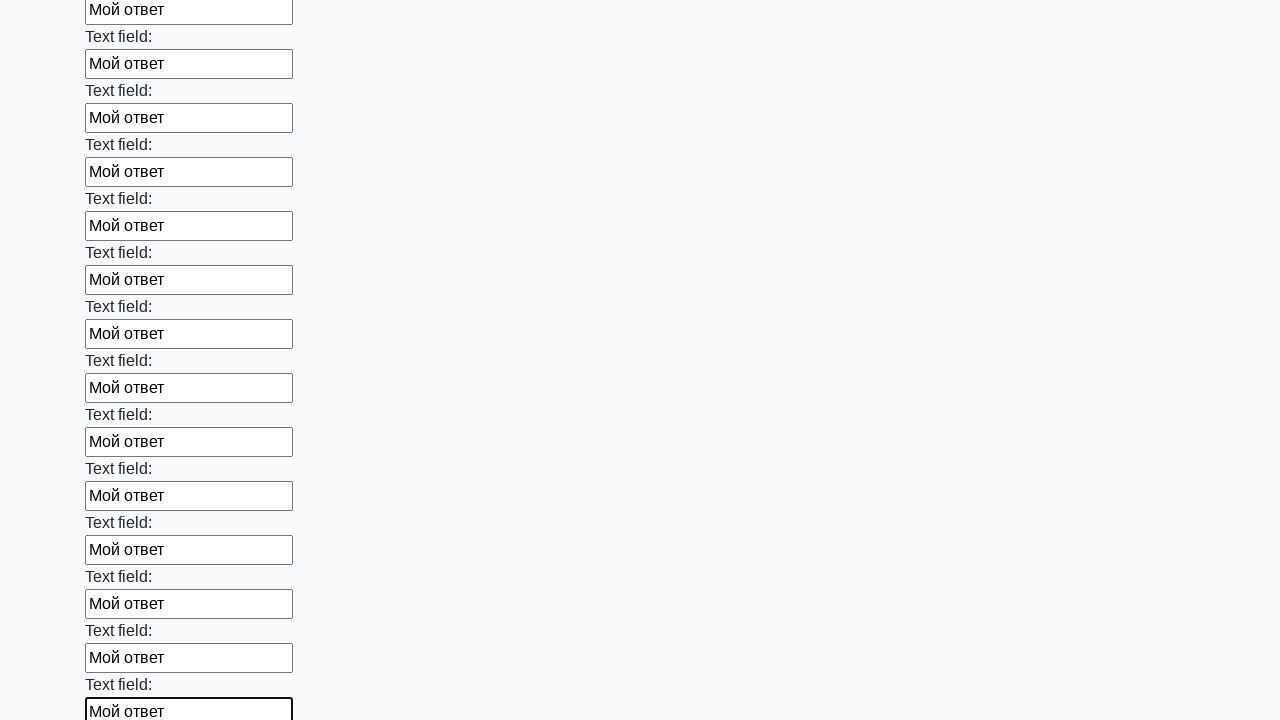

Filled an input field with 'Мой ответ' on input >> nth=83
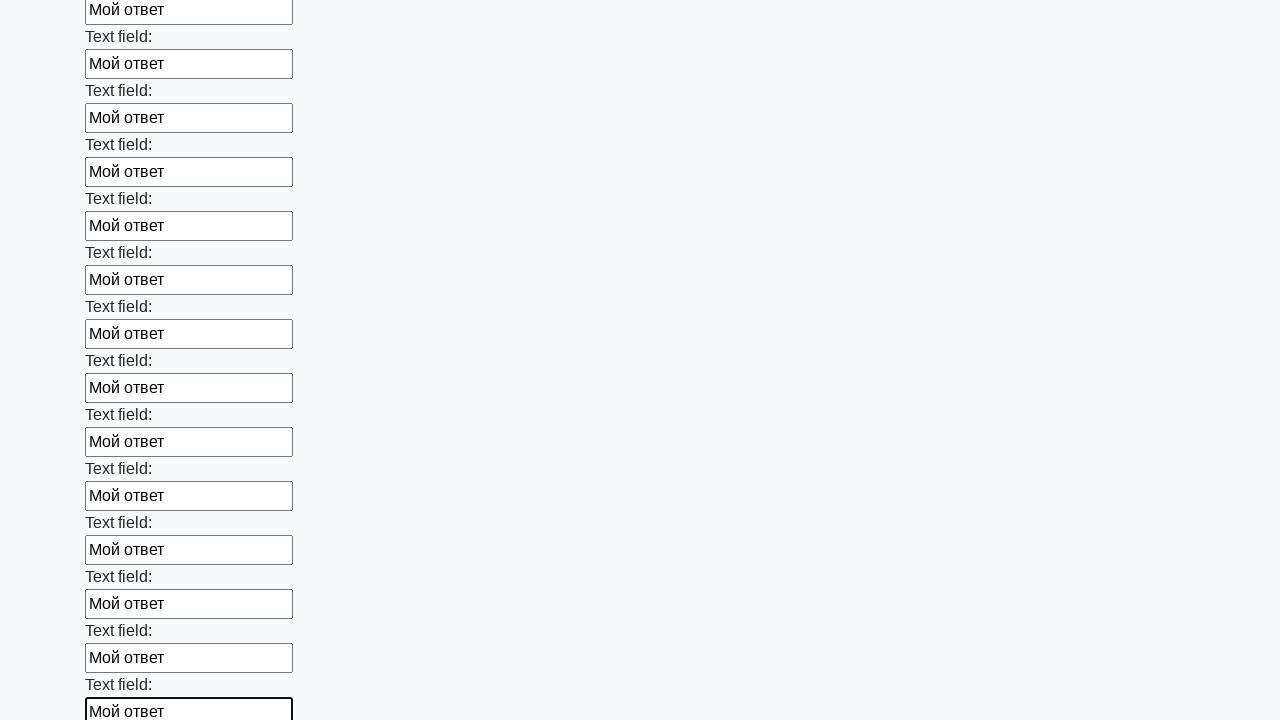

Filled an input field with 'Мой ответ' on input >> nth=84
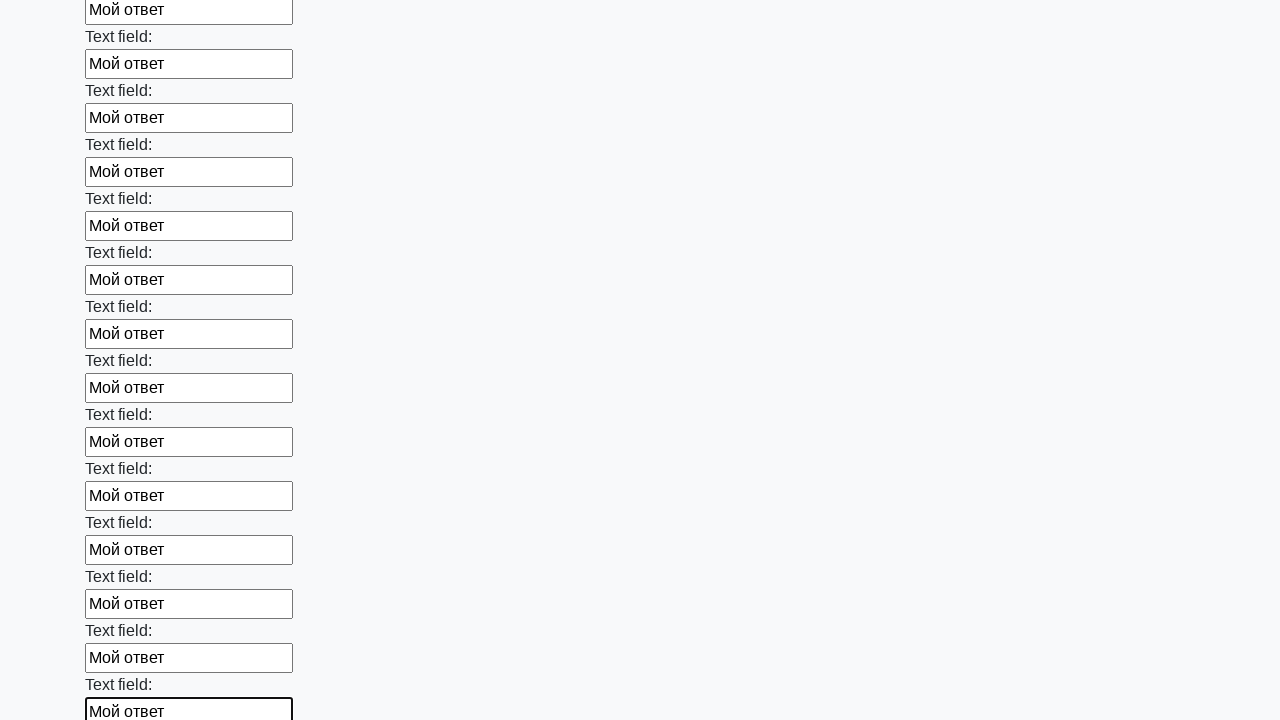

Filled an input field with 'Мой ответ' on input >> nth=85
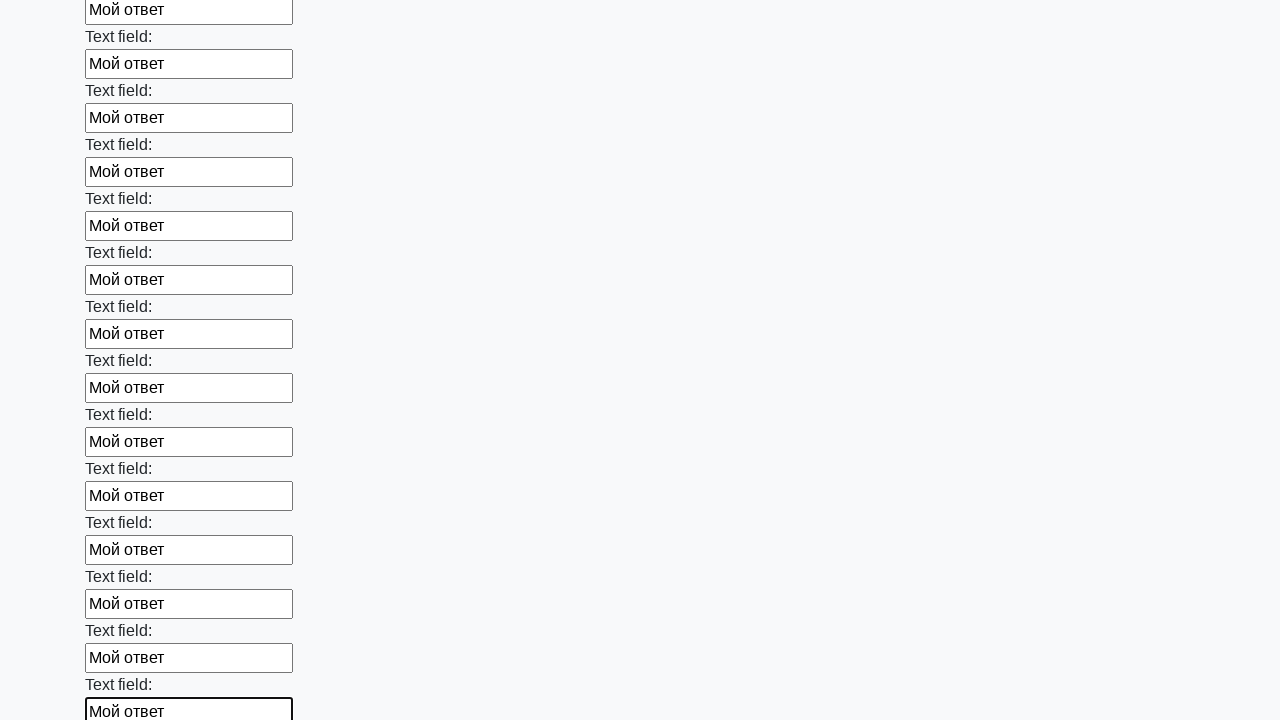

Filled an input field with 'Мой ответ' on input >> nth=86
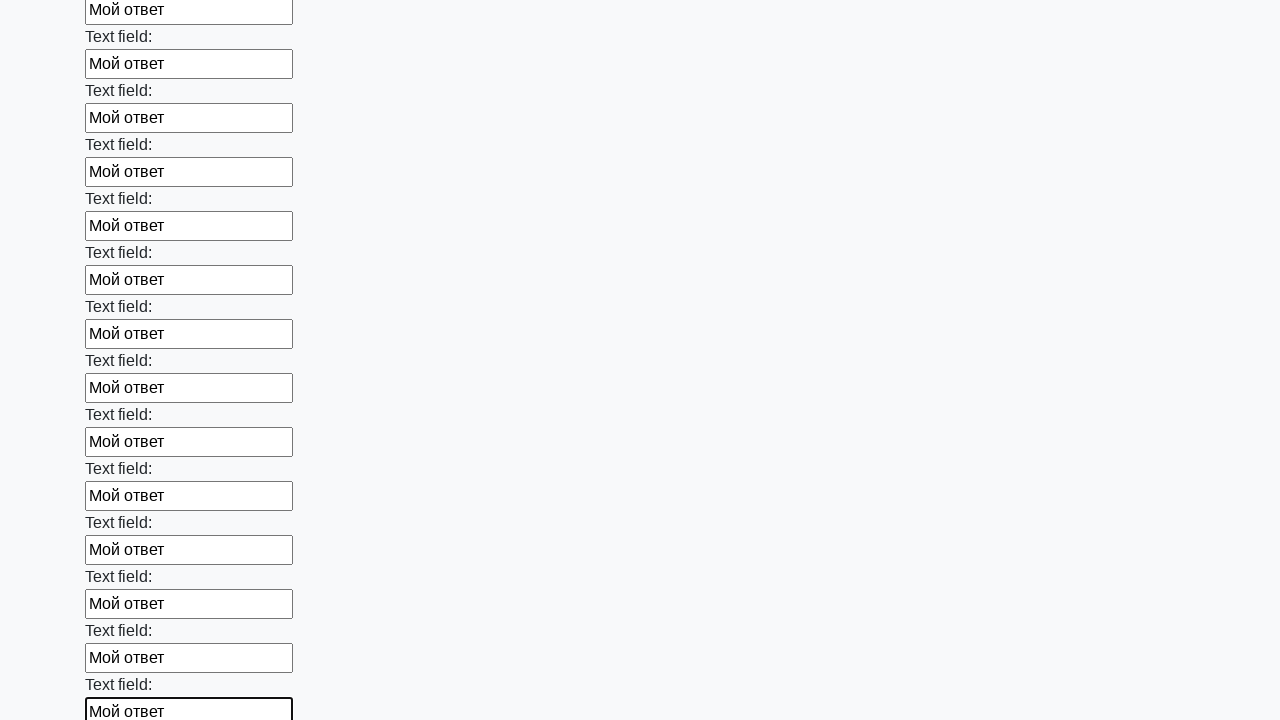

Filled an input field with 'Мой ответ' on input >> nth=87
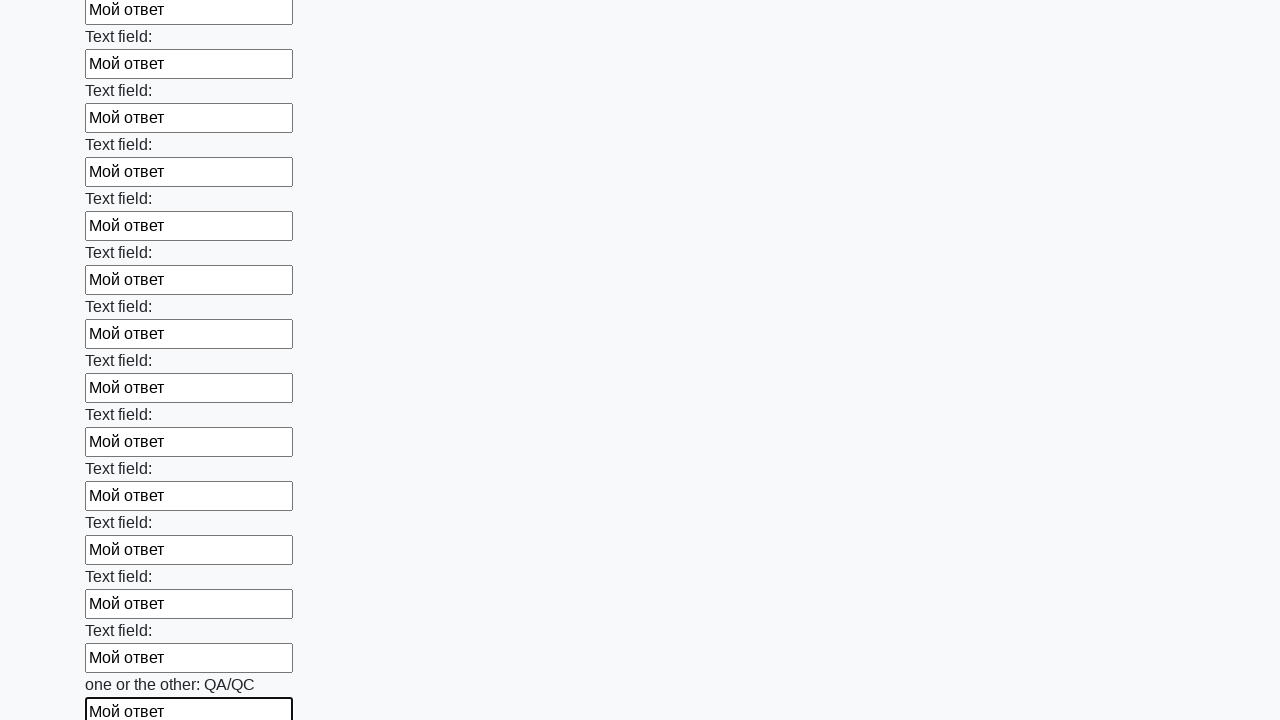

Filled an input field with 'Мой ответ' on input >> nth=88
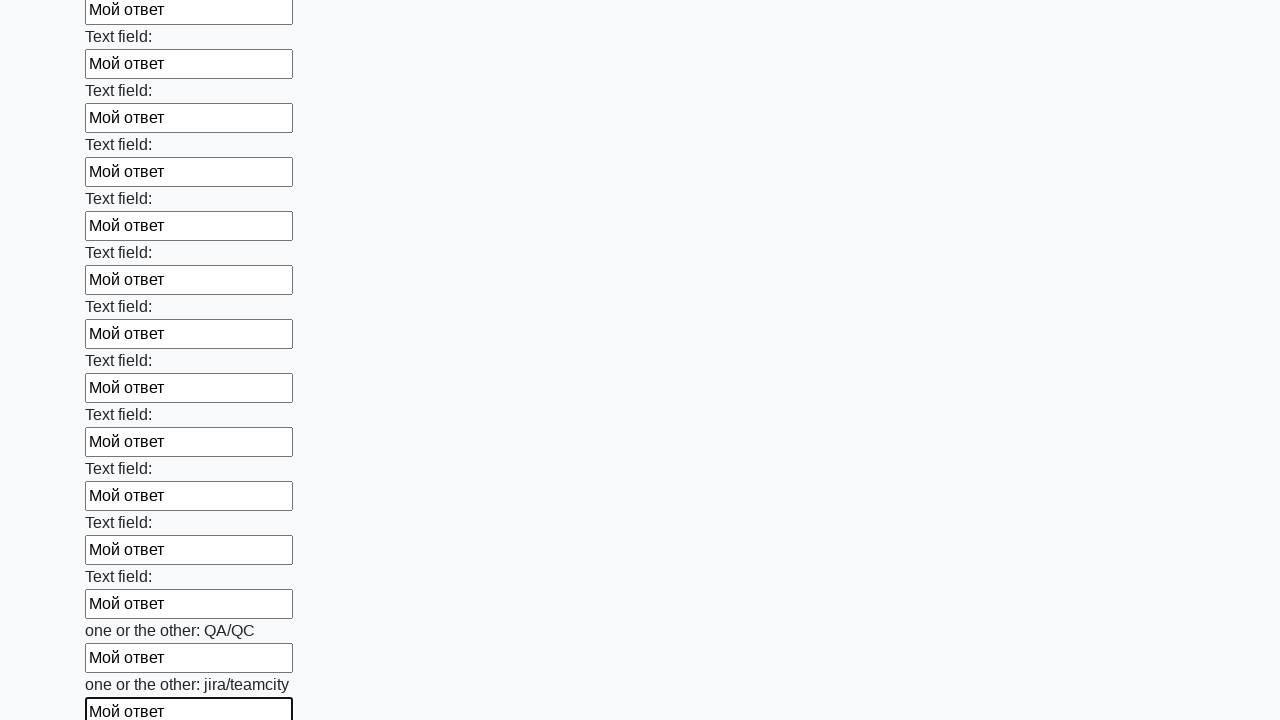

Filled an input field with 'Мой ответ' on input >> nth=89
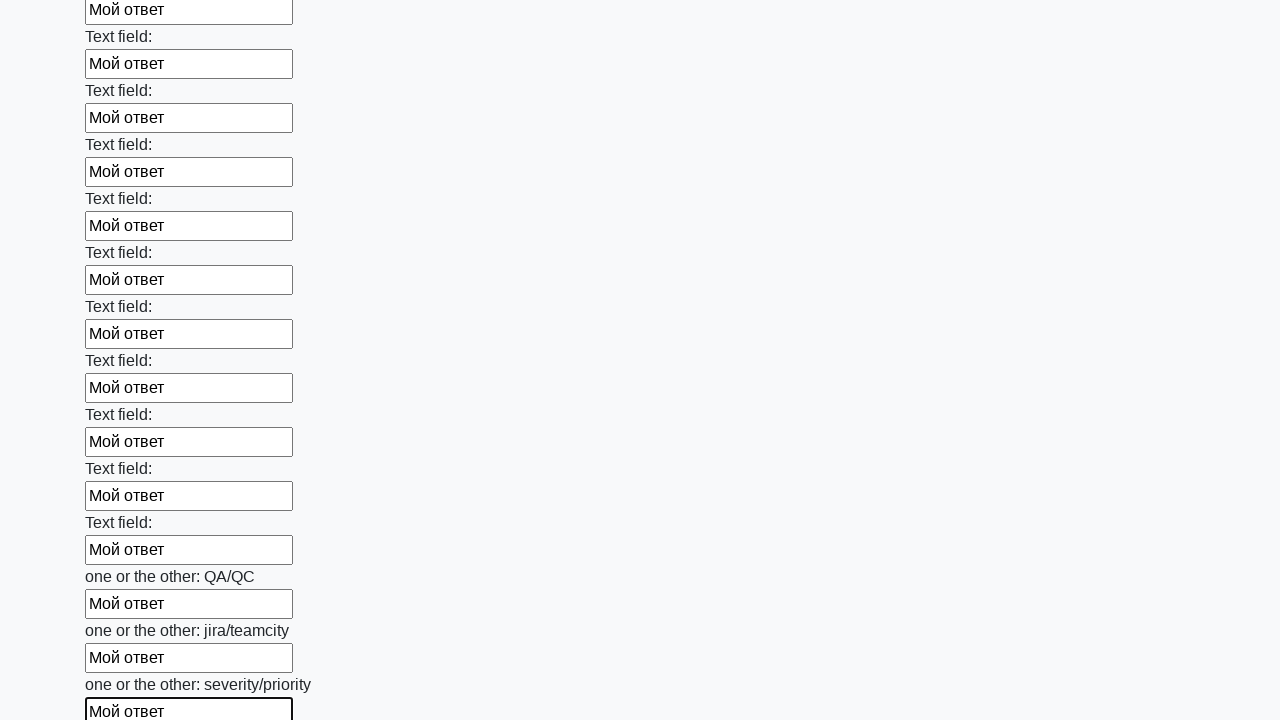

Filled an input field with 'Мой ответ' on input >> nth=90
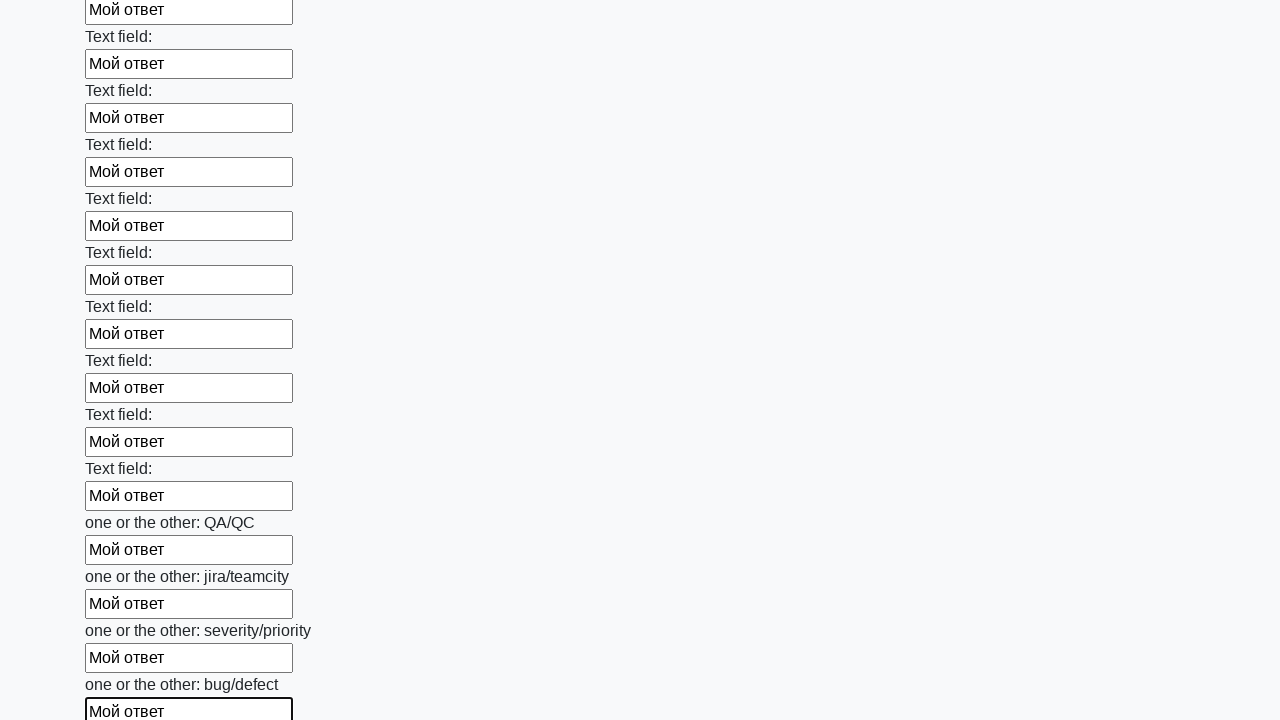

Filled an input field with 'Мой ответ' on input >> nth=91
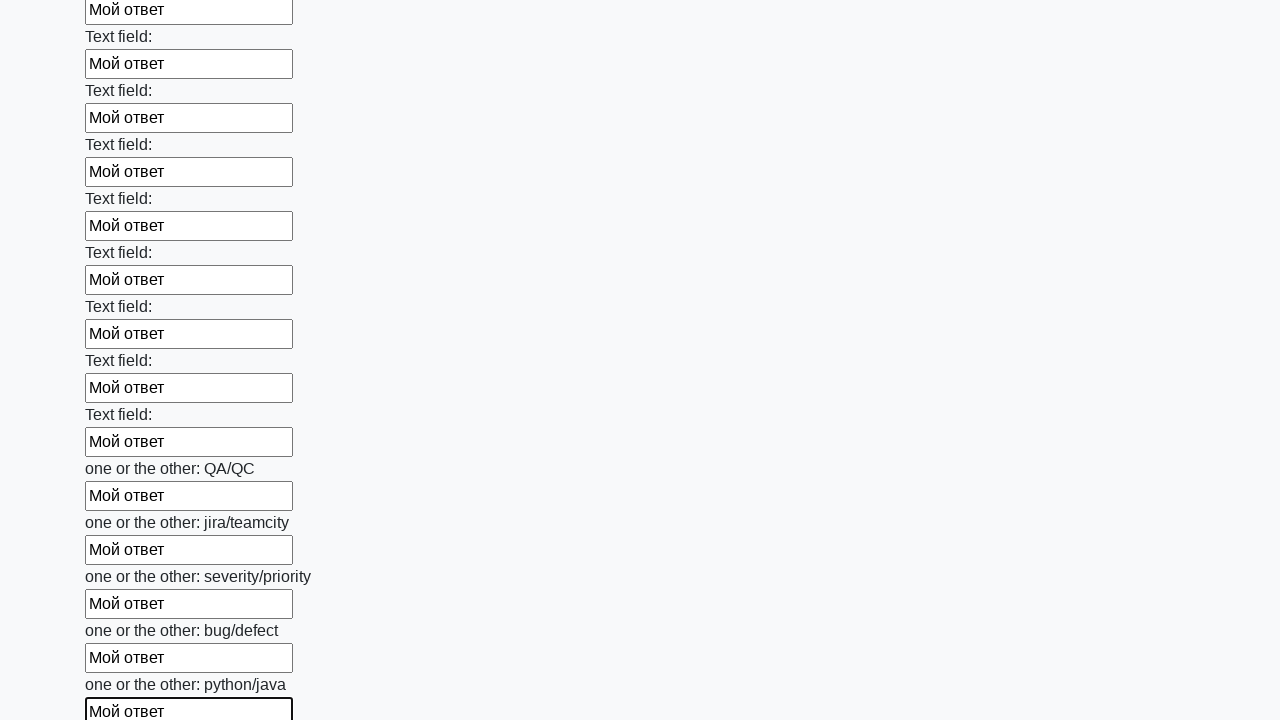

Filled an input field with 'Мой ответ' on input >> nth=92
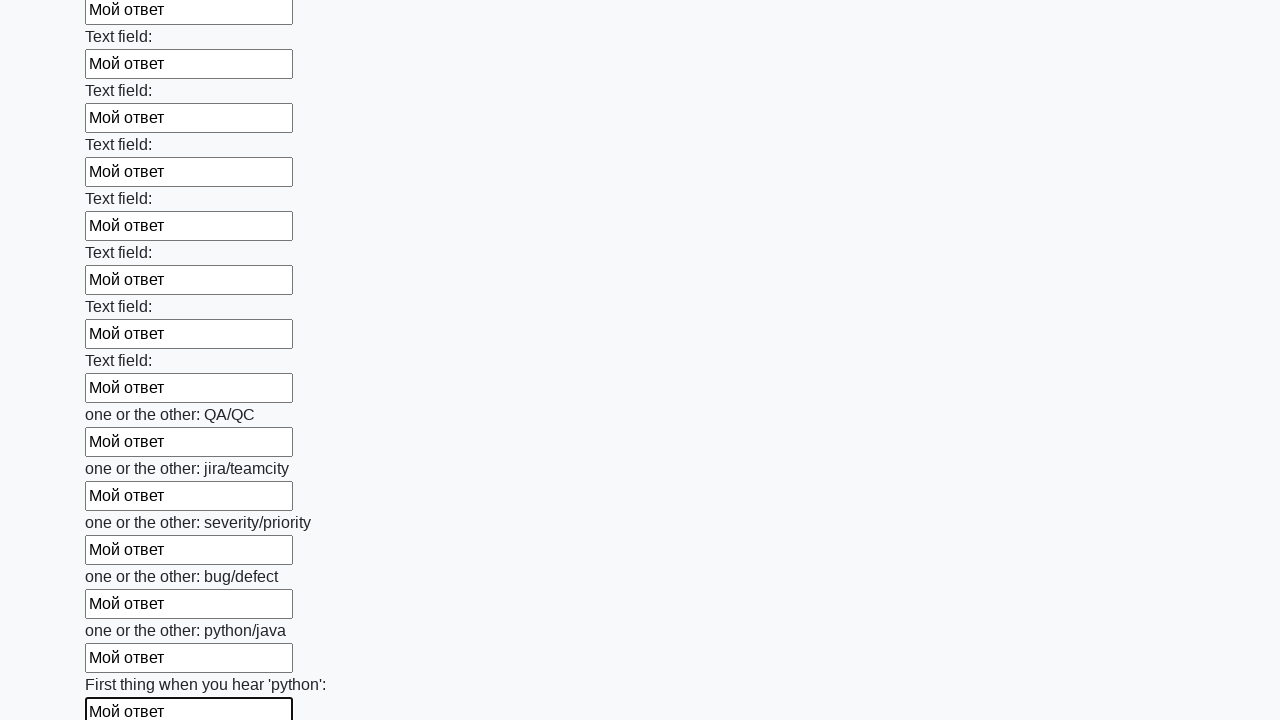

Filled an input field with 'Мой ответ' on input >> nth=93
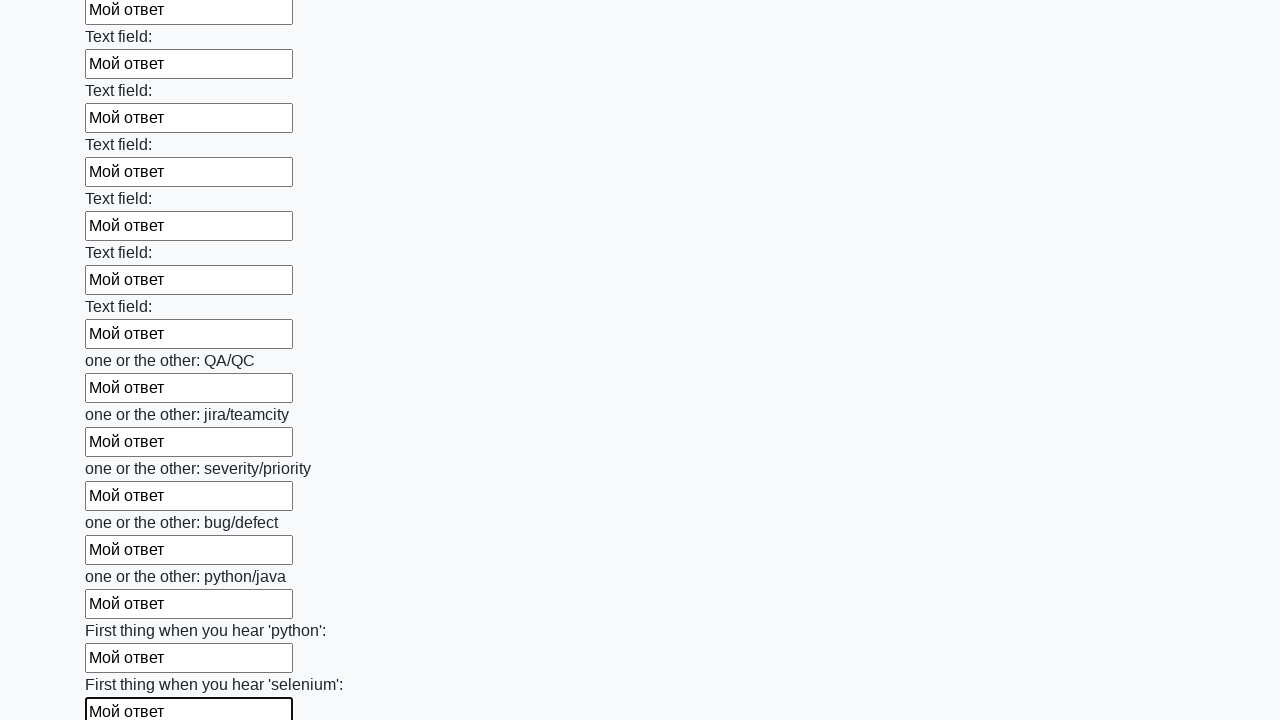

Filled an input field with 'Мой ответ' on input >> nth=94
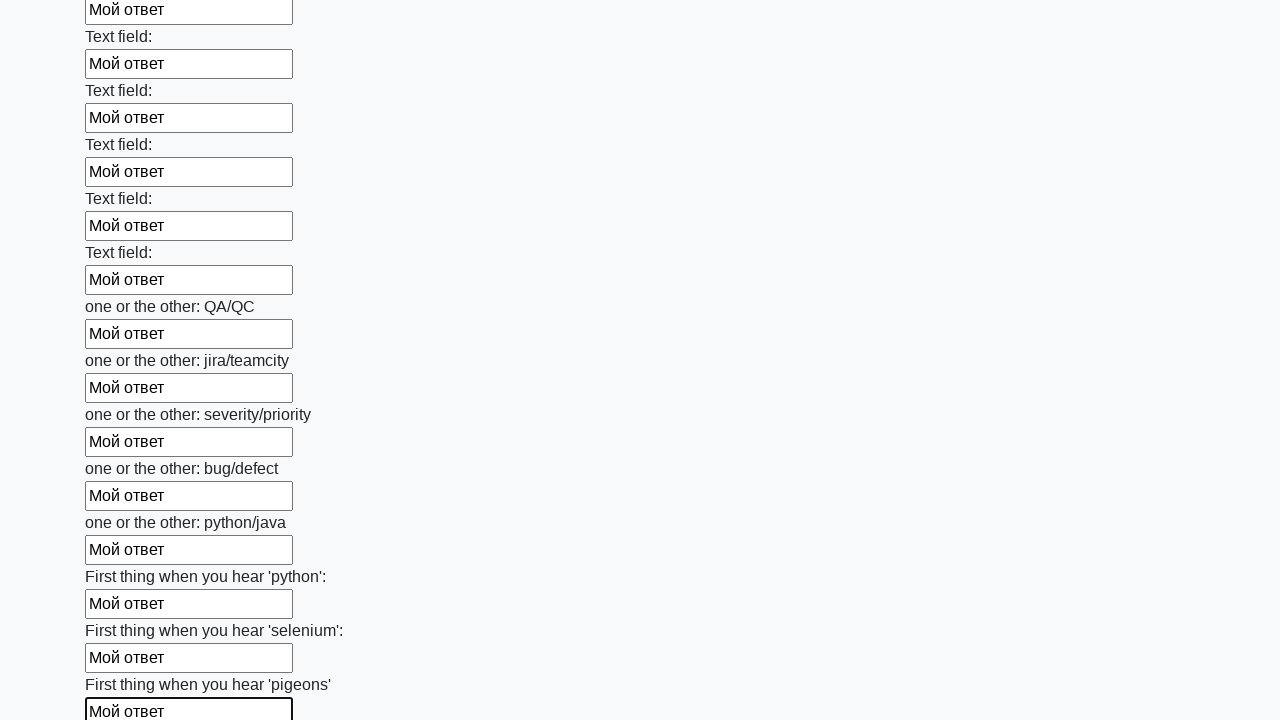

Filled an input field with 'Мой ответ' on input >> nth=95
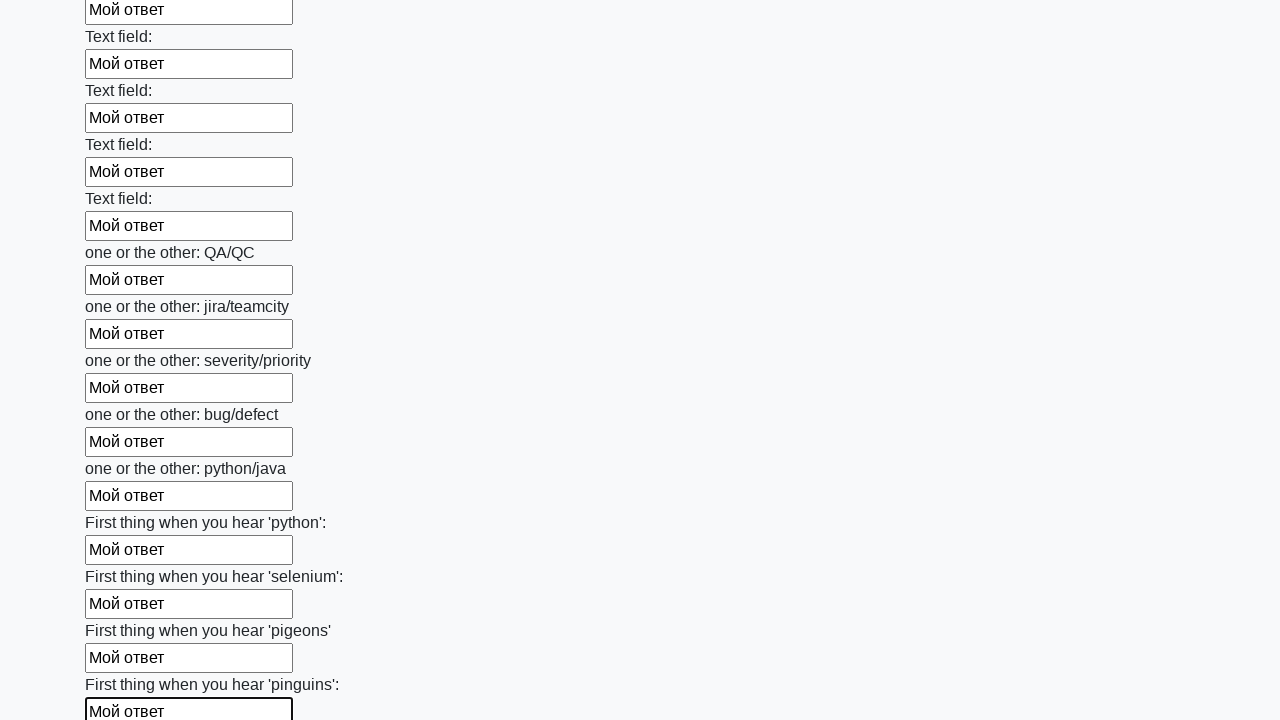

Filled an input field with 'Мой ответ' on input >> nth=96
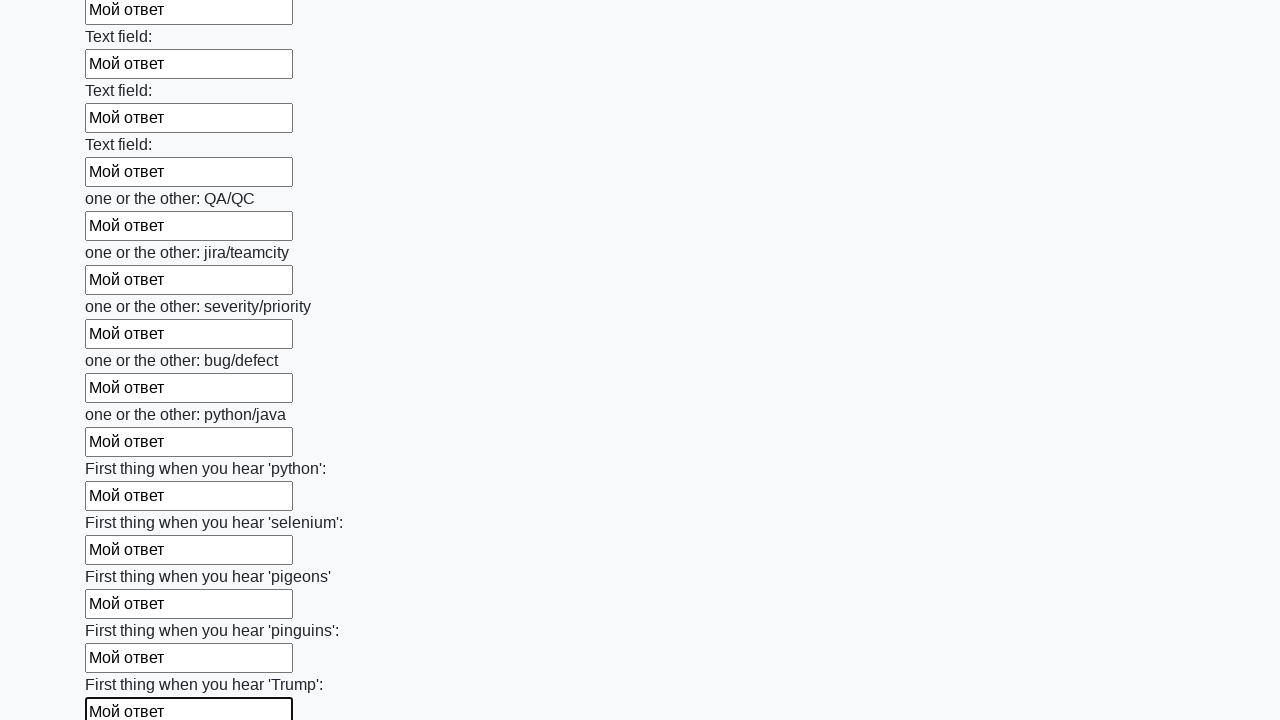

Filled an input field with 'Мой ответ' on input >> nth=97
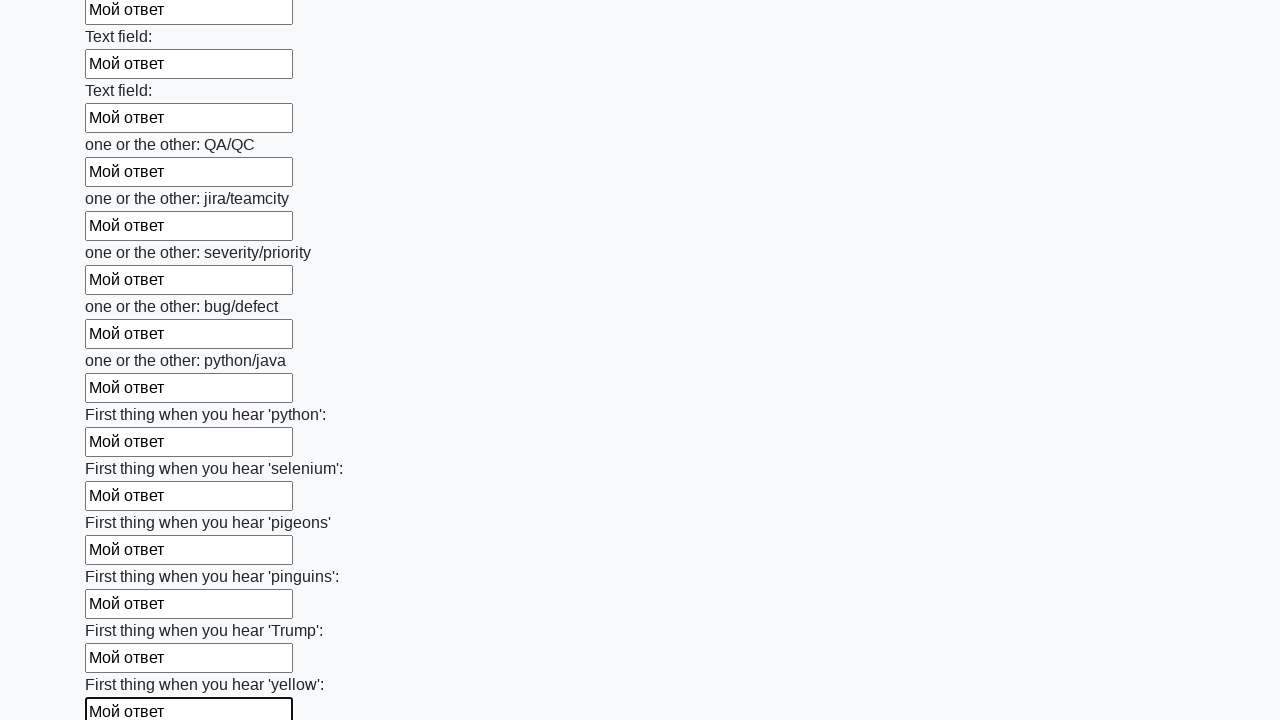

Filled an input field with 'Мой ответ' on input >> nth=98
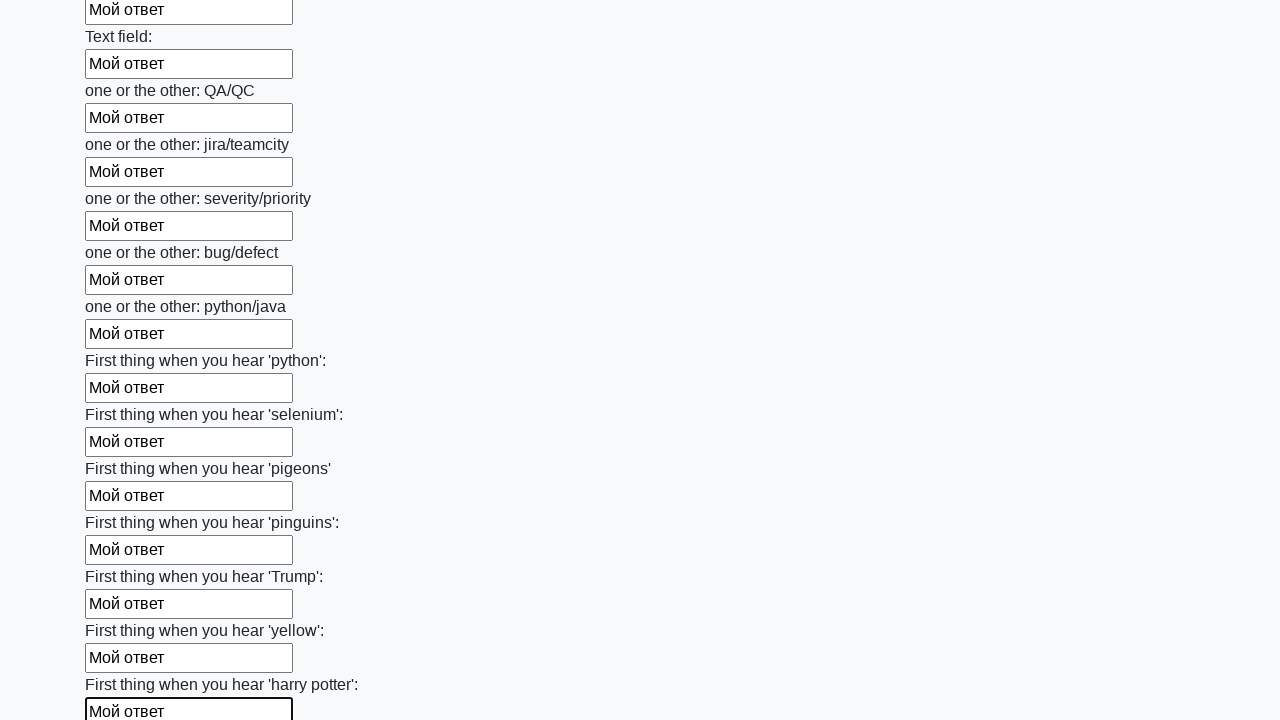

Filled an input field with 'Мой ответ' on input >> nth=99
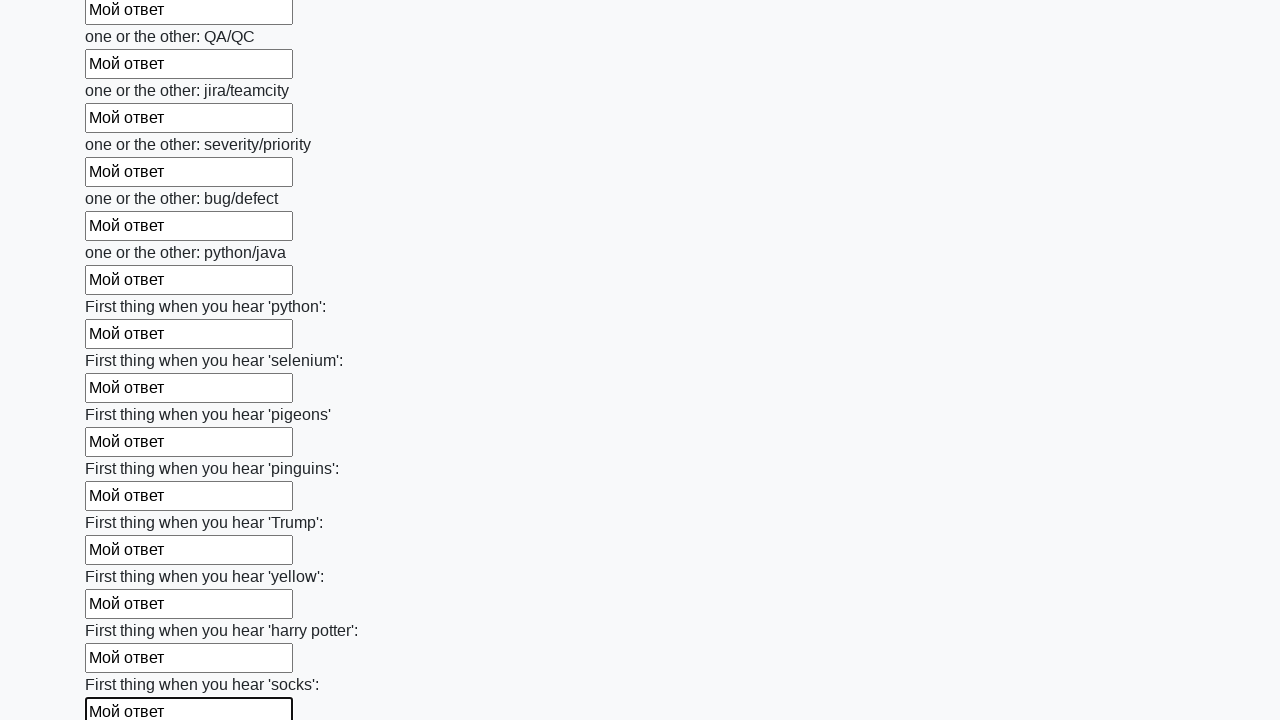

Clicked the submit button at (123, 611) on button.btn
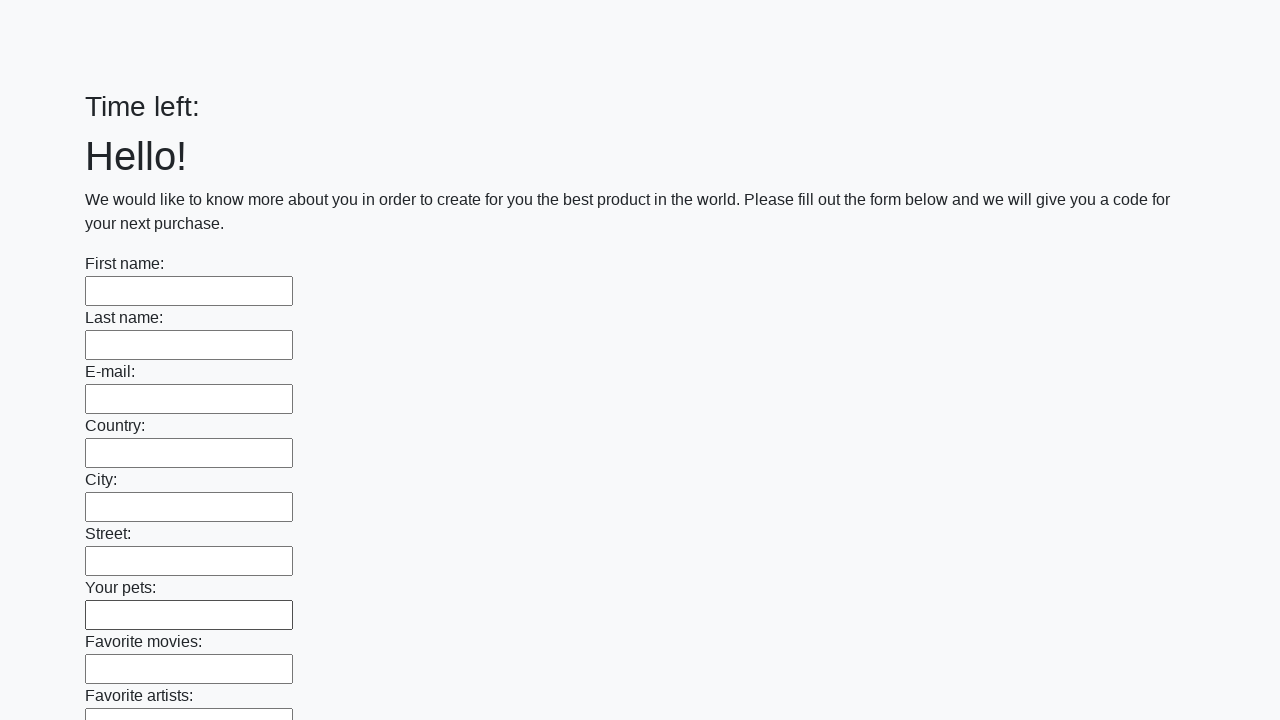

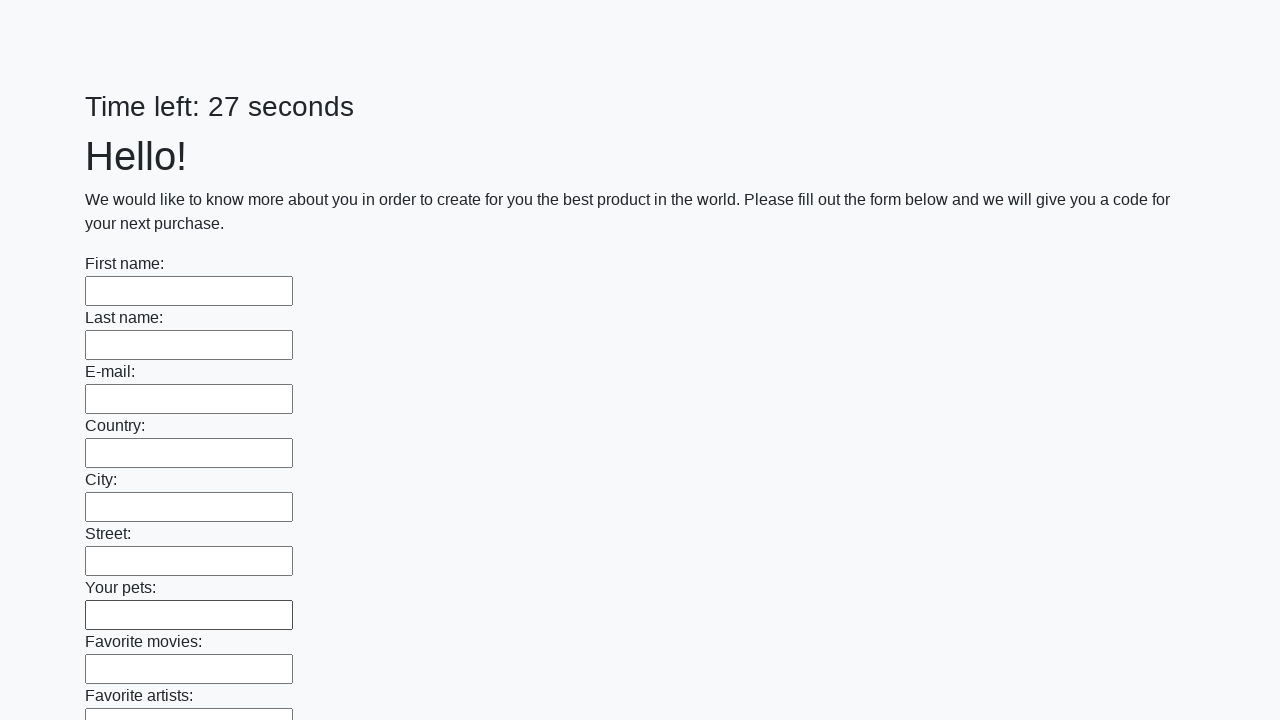